Automates the RPA Challenge by clicking the Start button and filling out web forms with employee data (first name, last name, company name, role, address, email, phone number) for multiple entries, then submitting each form.

Starting URL: https://rpachallenge.com/

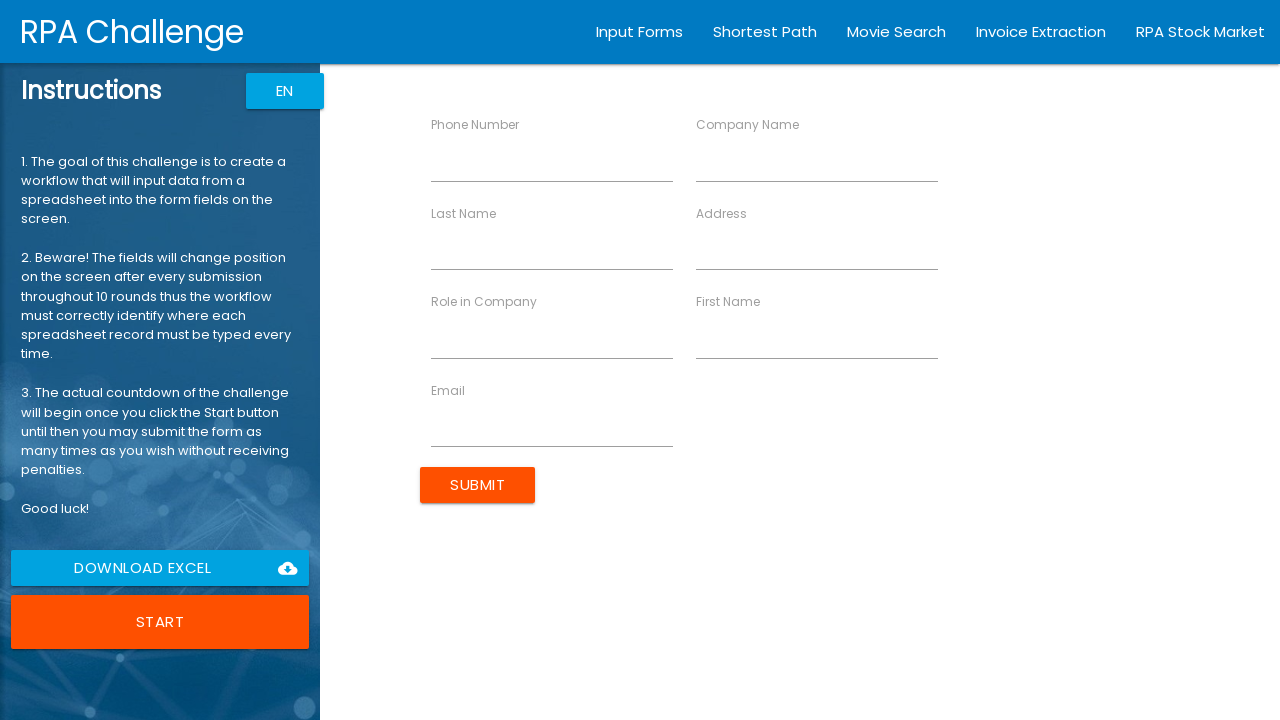

Clicked the Start button to begin RPA Challenge at (160, 622) on button:has-text("Start")
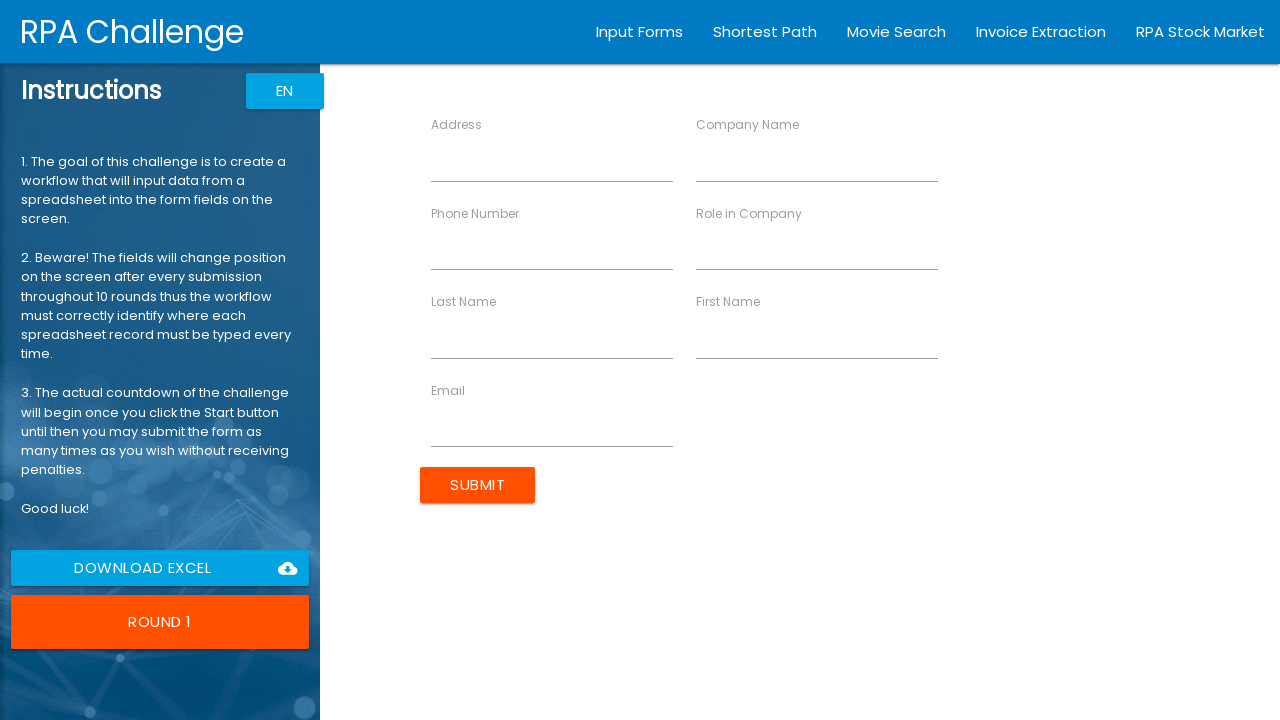

Filled 'First Name' field with 'John' on //label[text()="First Name"]//following-sibling::input
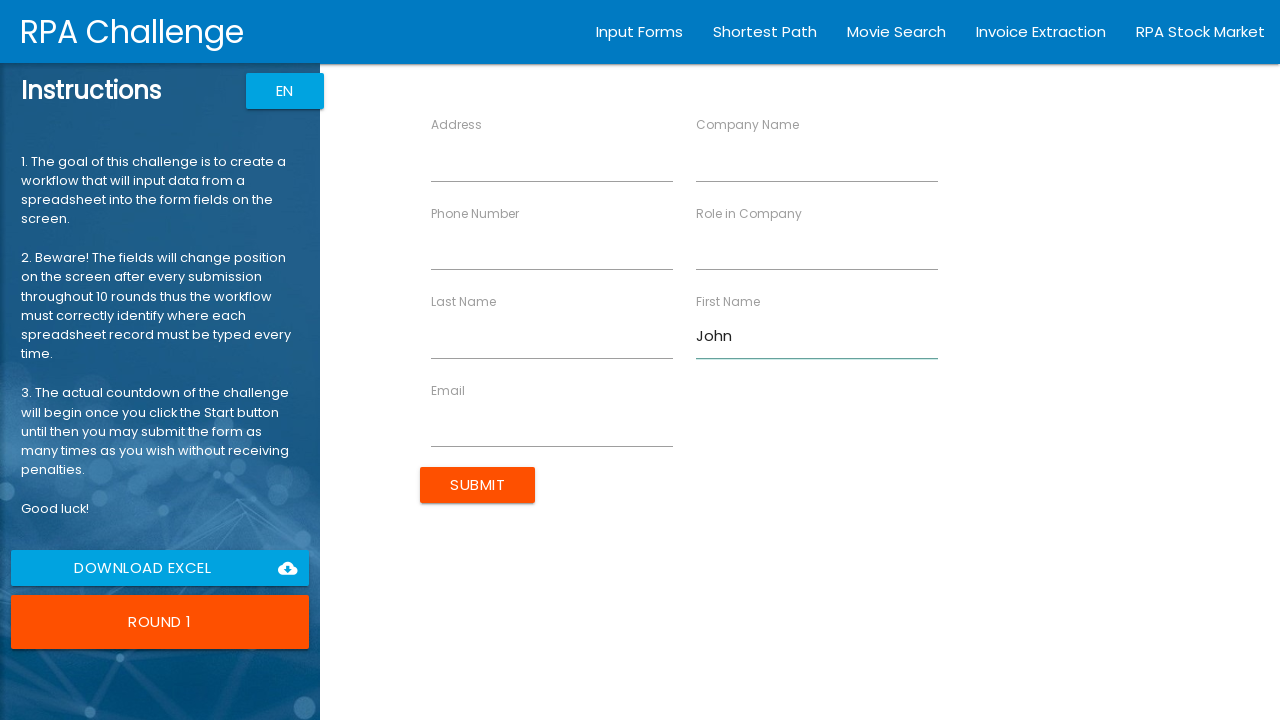

Filled 'Last Name' field with 'Smith' on //label[text()="Last Name"]//following-sibling::input
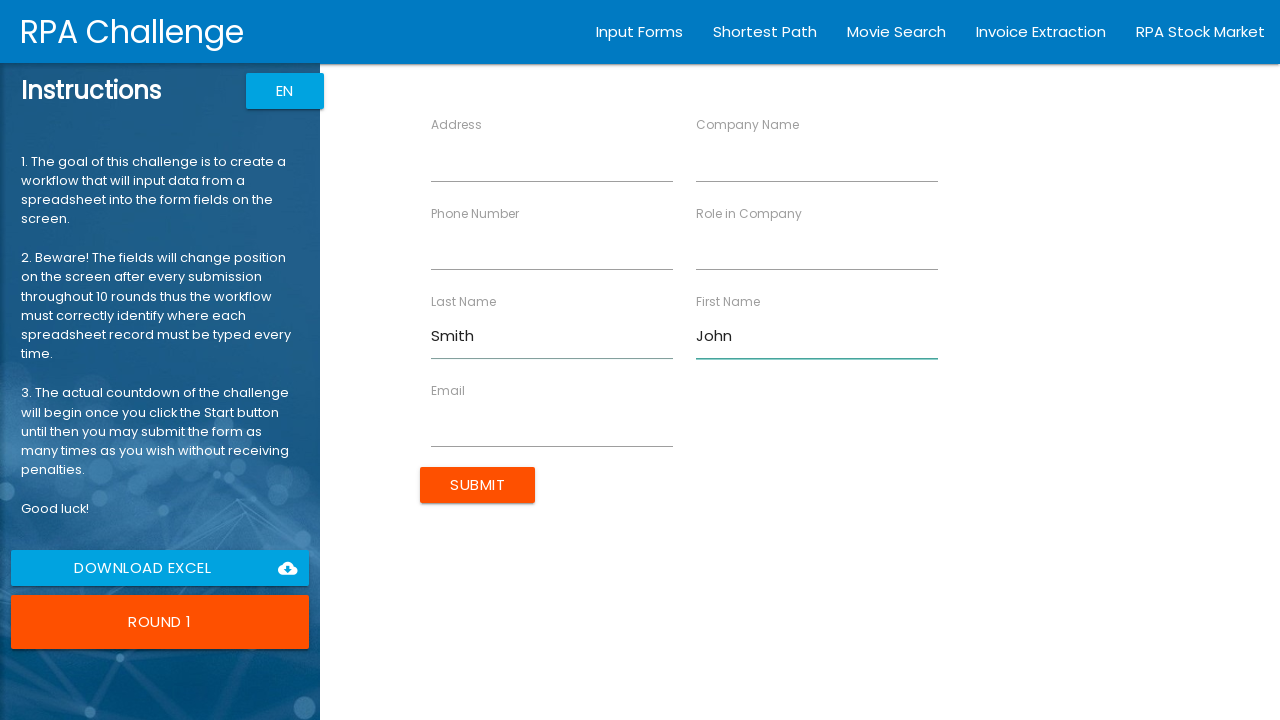

Filled 'Company Name' field with 'IT Solutions' on //label[text()="Company Name"]//following-sibling::input
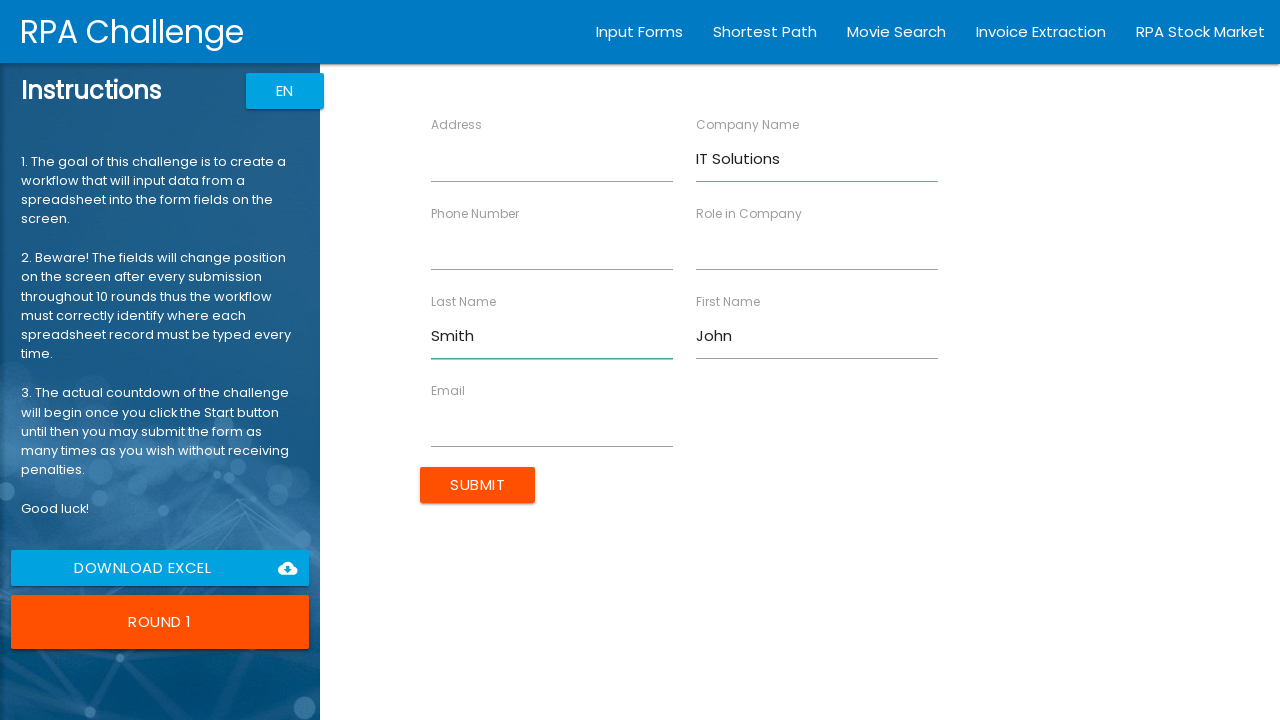

Filled 'Role in Company' field with 'Developer' on //label[text()="Role in Company"]//following-sibling::input
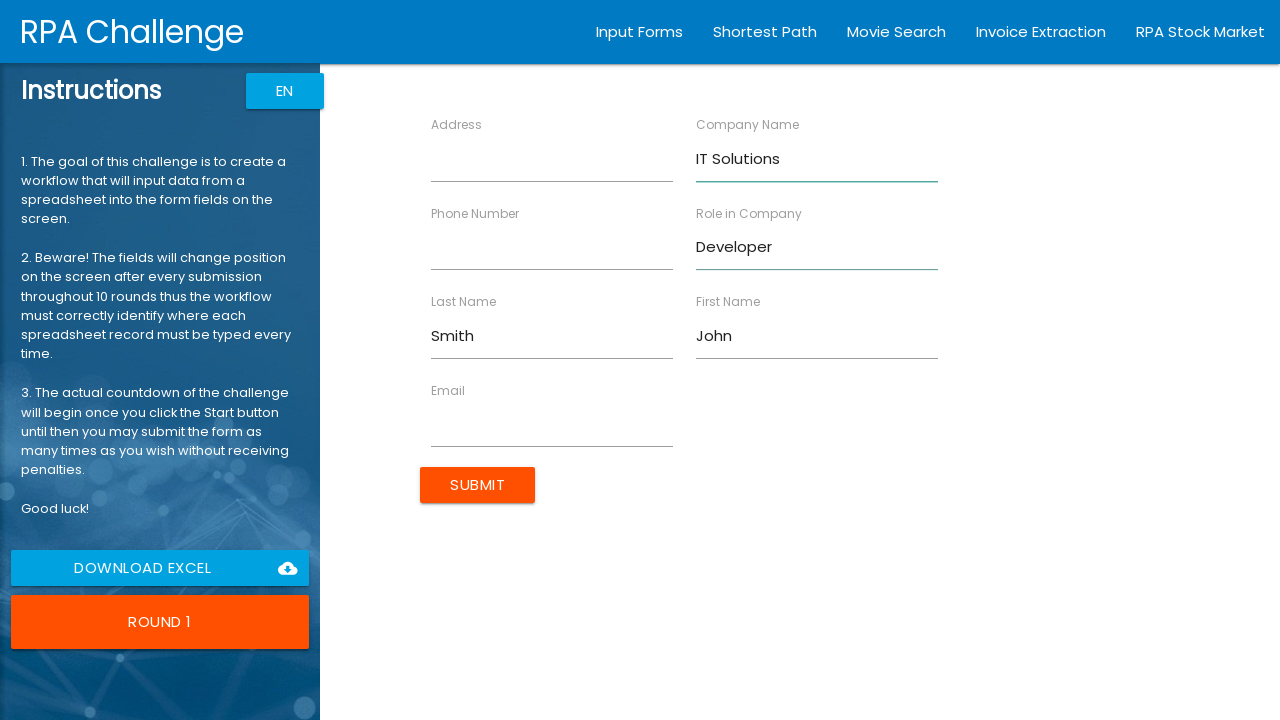

Filled 'Address' field with '123 Main St' on //label[text()="Address"]//following-sibling::input
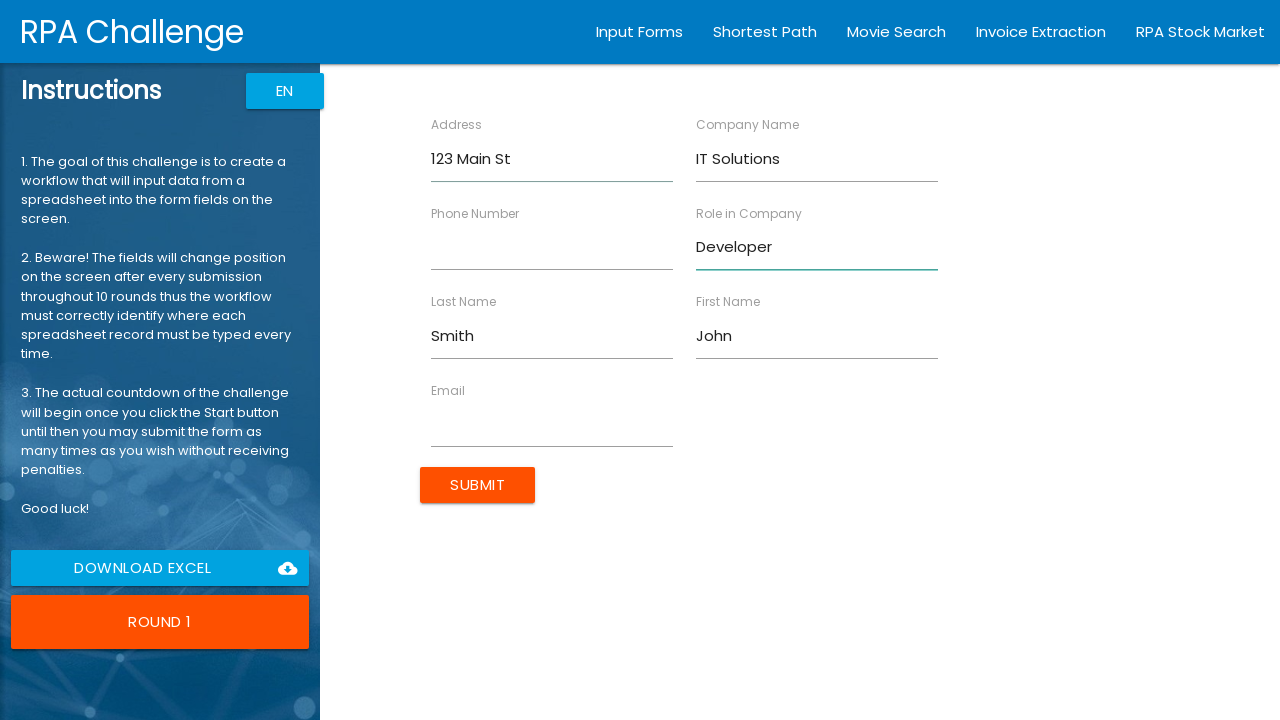

Filled 'Email' field with 'john.smith@example.com' on //label[text()="Email"]//following-sibling::input
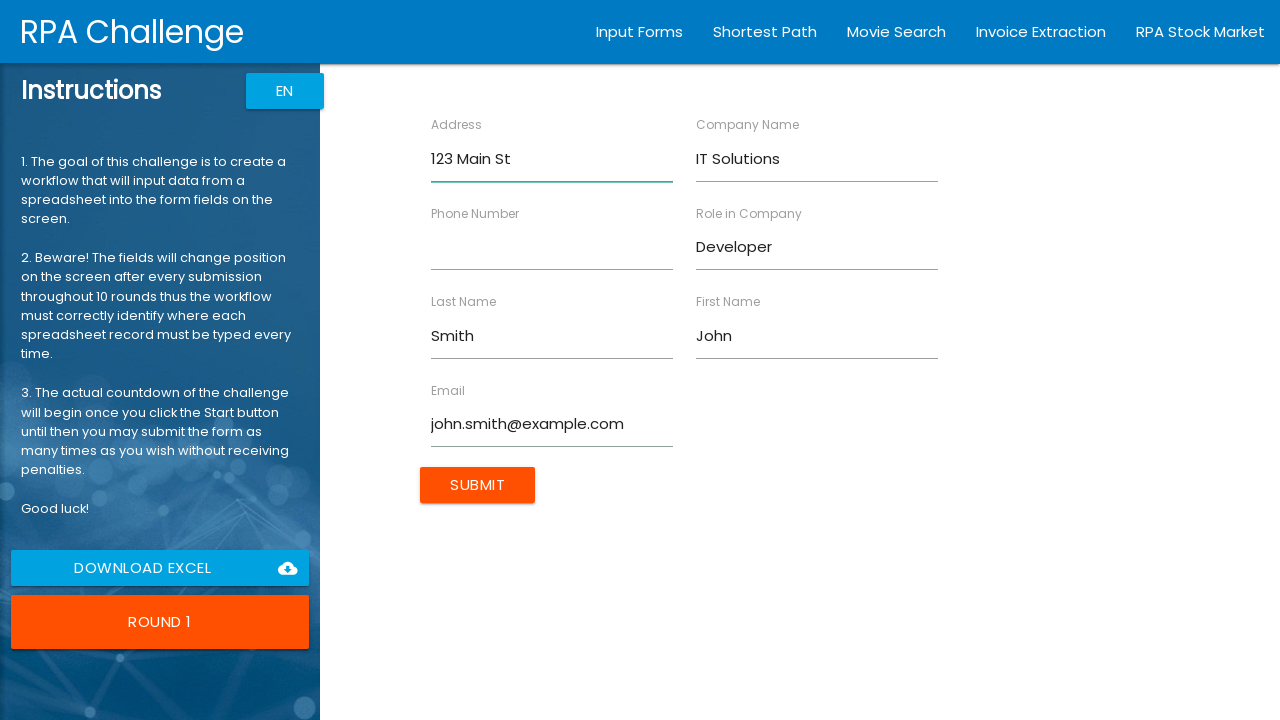

Filled 'Phone Number' field with '5551234567' on //label[text()="Phone Number"]//following-sibling::input
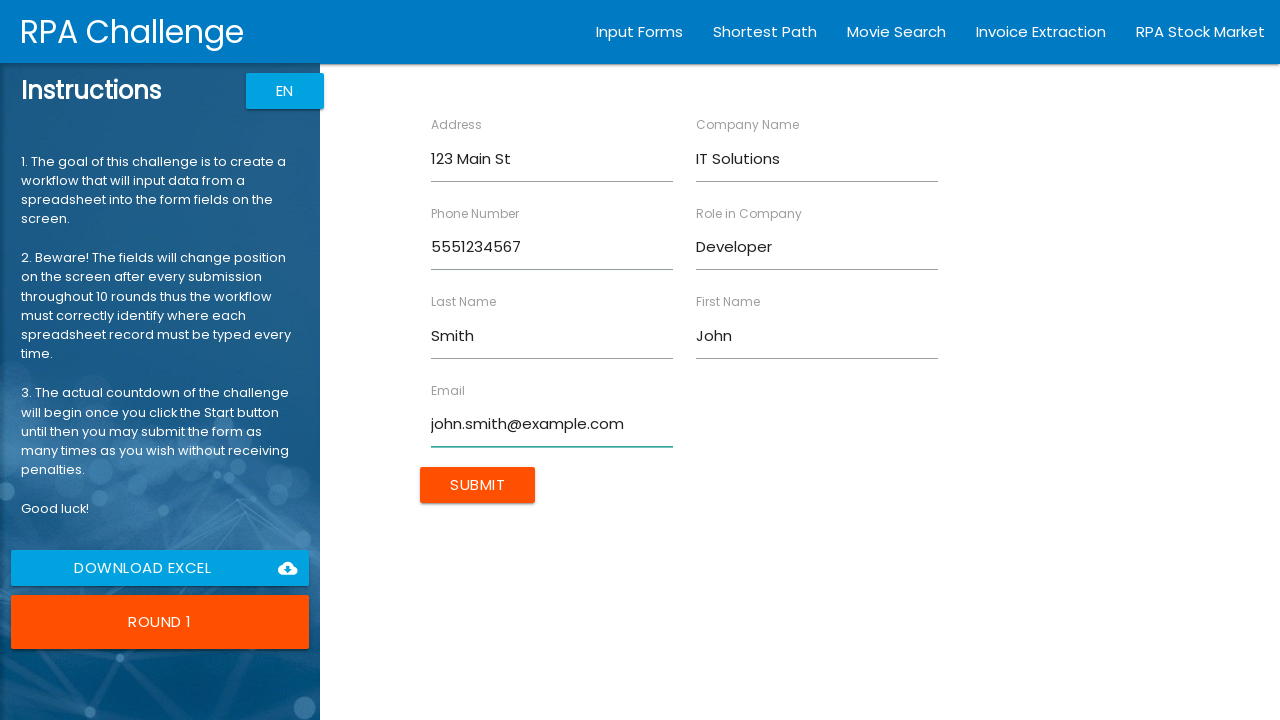

Clicked Submit button to submit form entry at (478, 485) on input[value="Submit"]
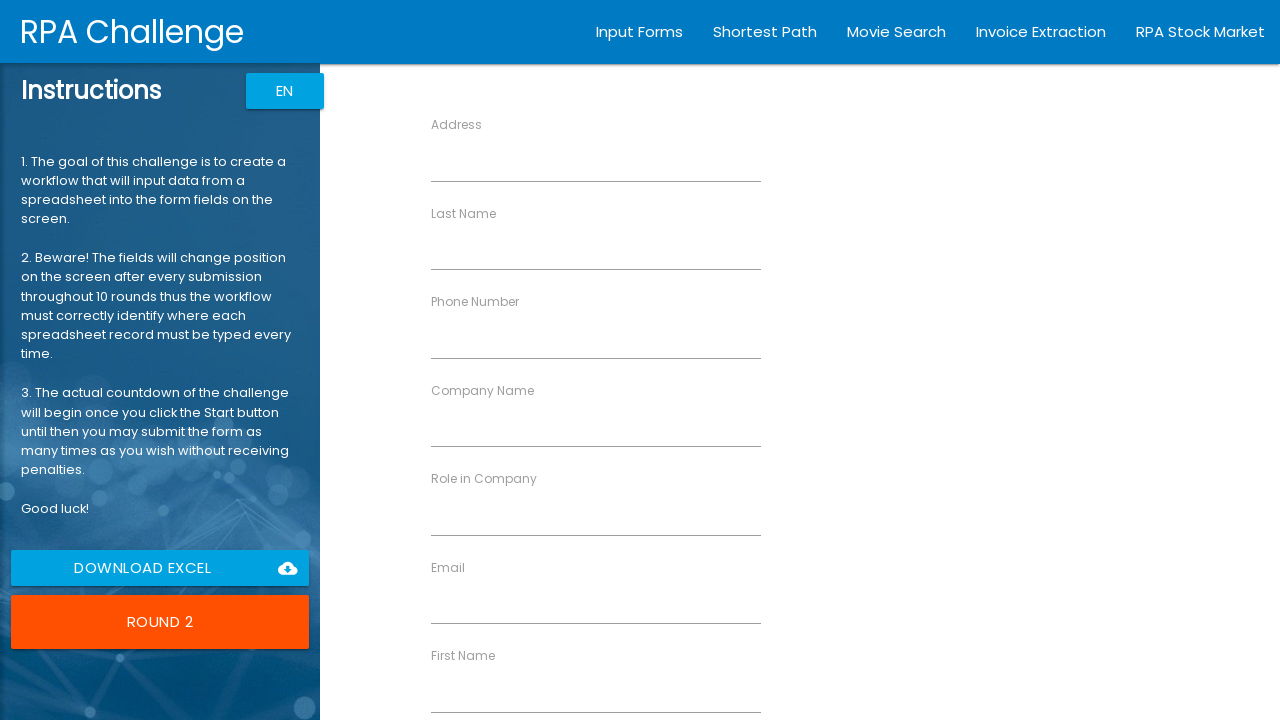

Filled 'First Name' field with 'Jane' on //label[text()="First Name"]//following-sibling::input
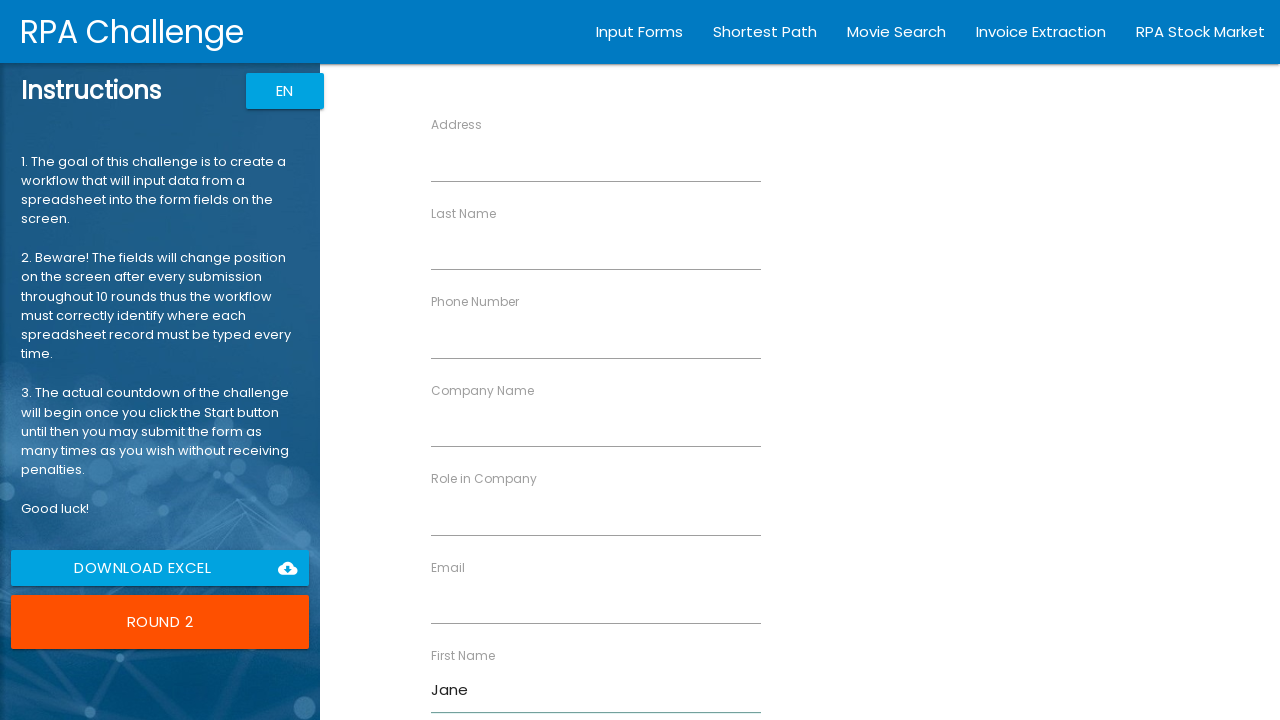

Filled 'Last Name' field with 'Doe' on //label[text()="Last Name"]//following-sibling::input
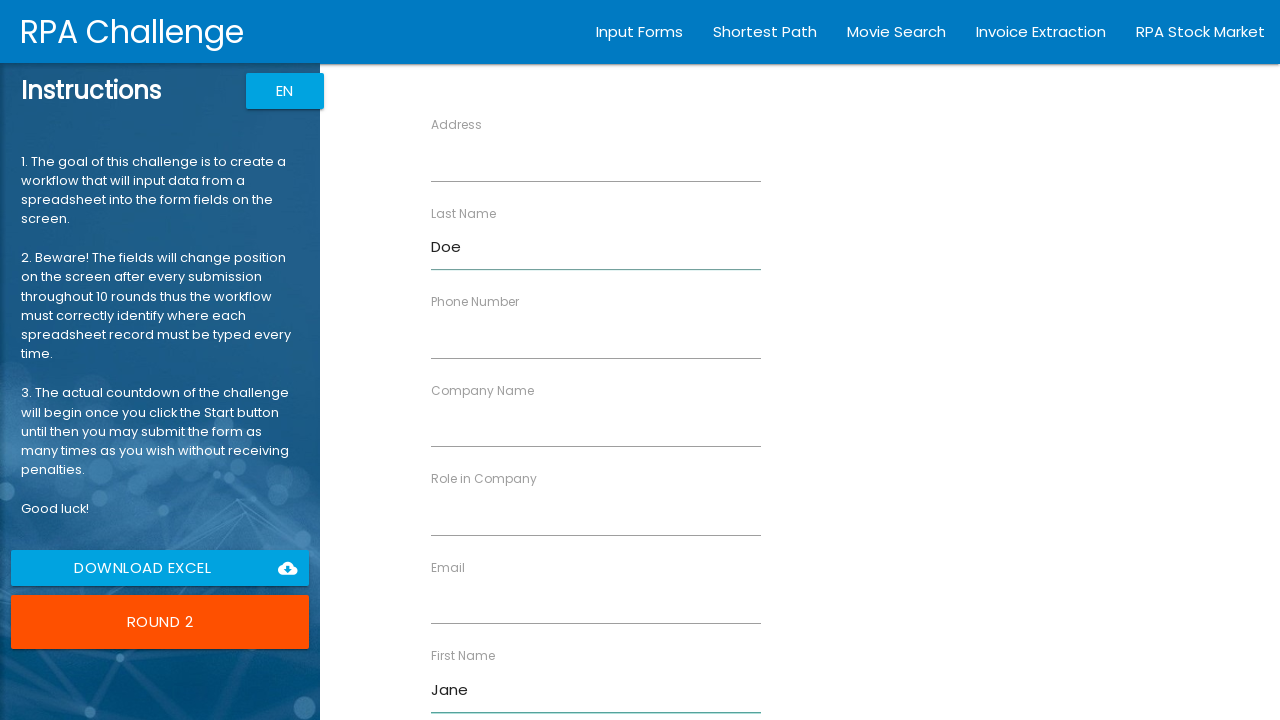

Filled 'Company Name' field with 'Tech Corp' on //label[text()="Company Name"]//following-sibling::input
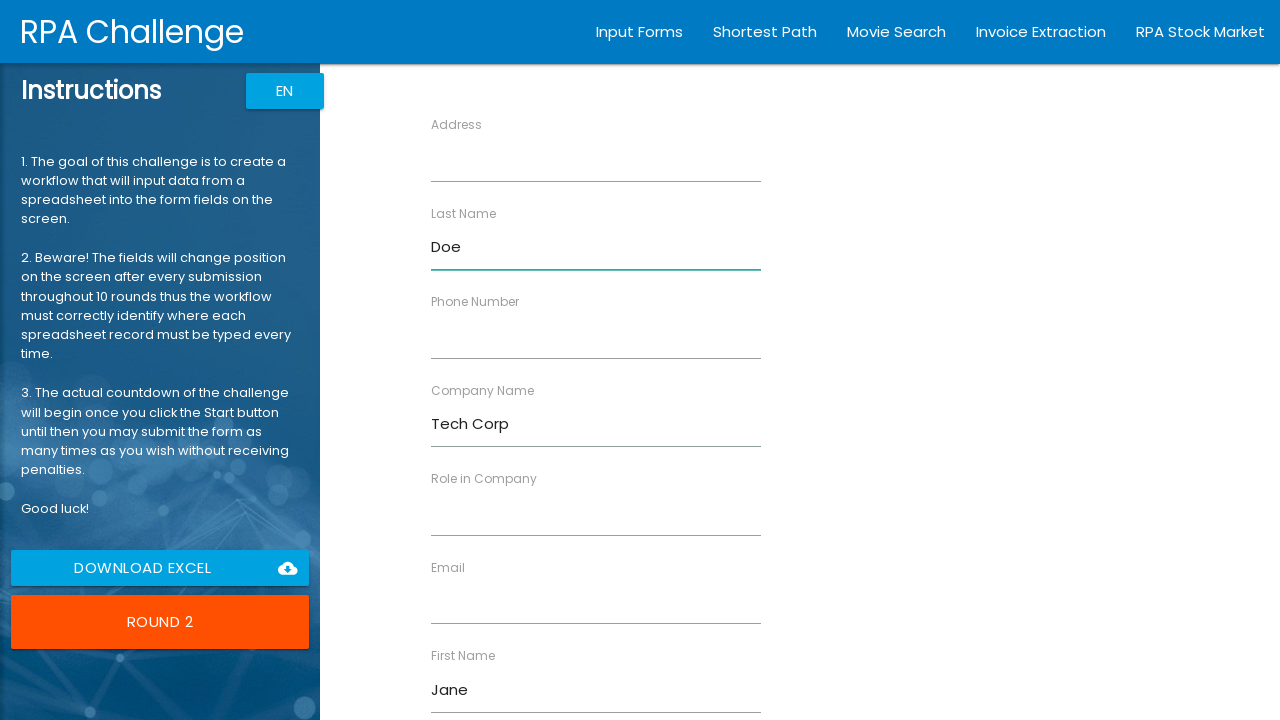

Filled 'Role in Company' field with 'Manager' on //label[text()="Role in Company"]//following-sibling::input
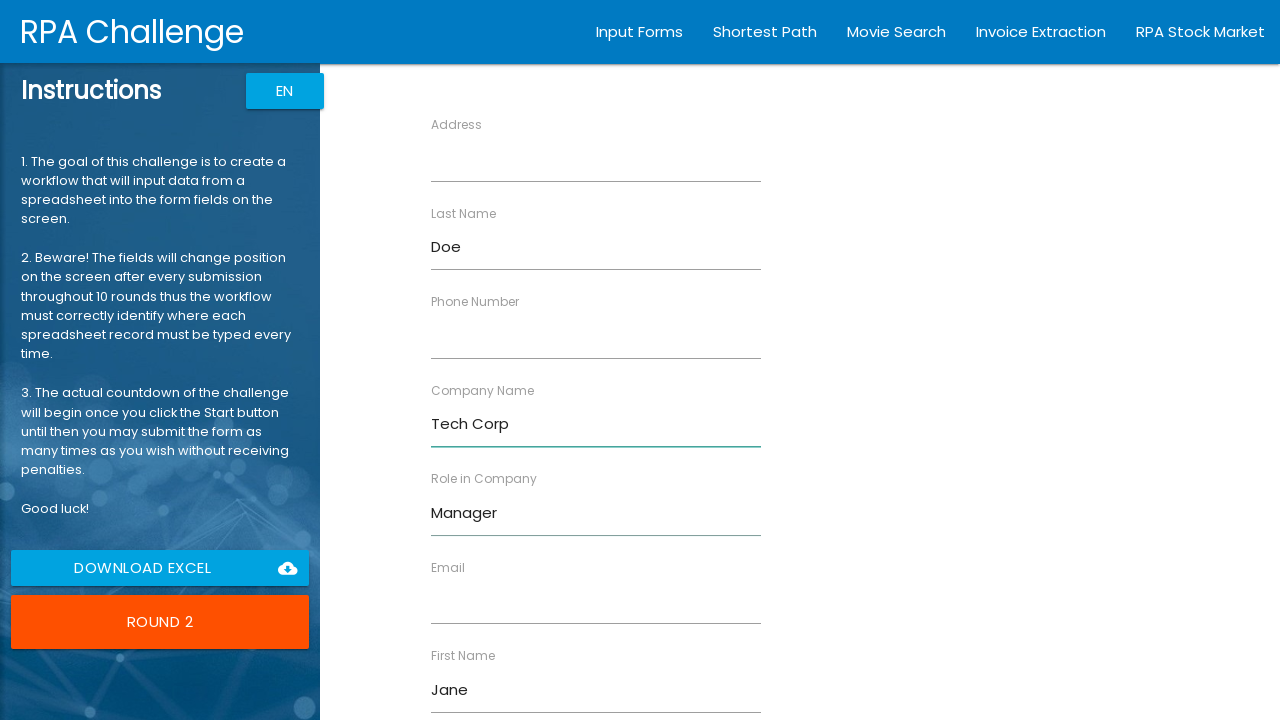

Filled 'Address' field with '456 Oak Ave' on //label[text()="Address"]//following-sibling::input
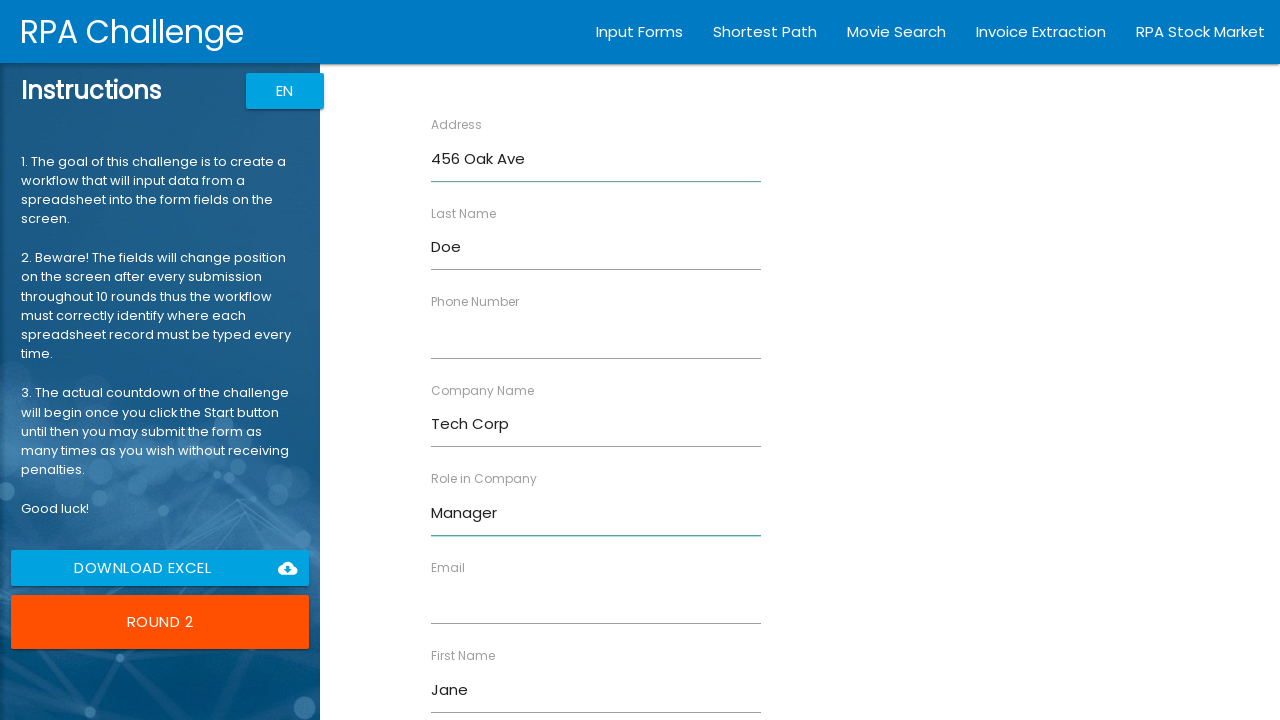

Filled 'Email' field with 'jane.doe@example.com' on //label[text()="Email"]//following-sibling::input
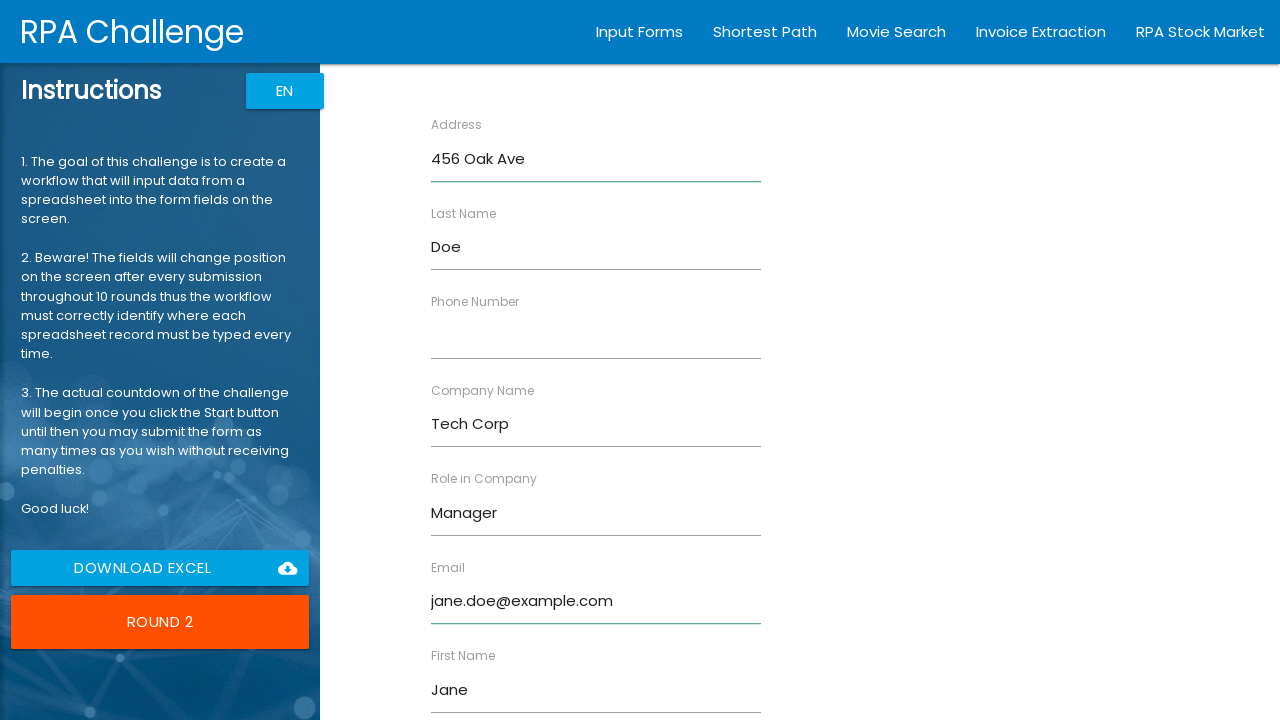

Filled 'Phone Number' field with '5559876543' on //label[text()="Phone Number"]//following-sibling::input
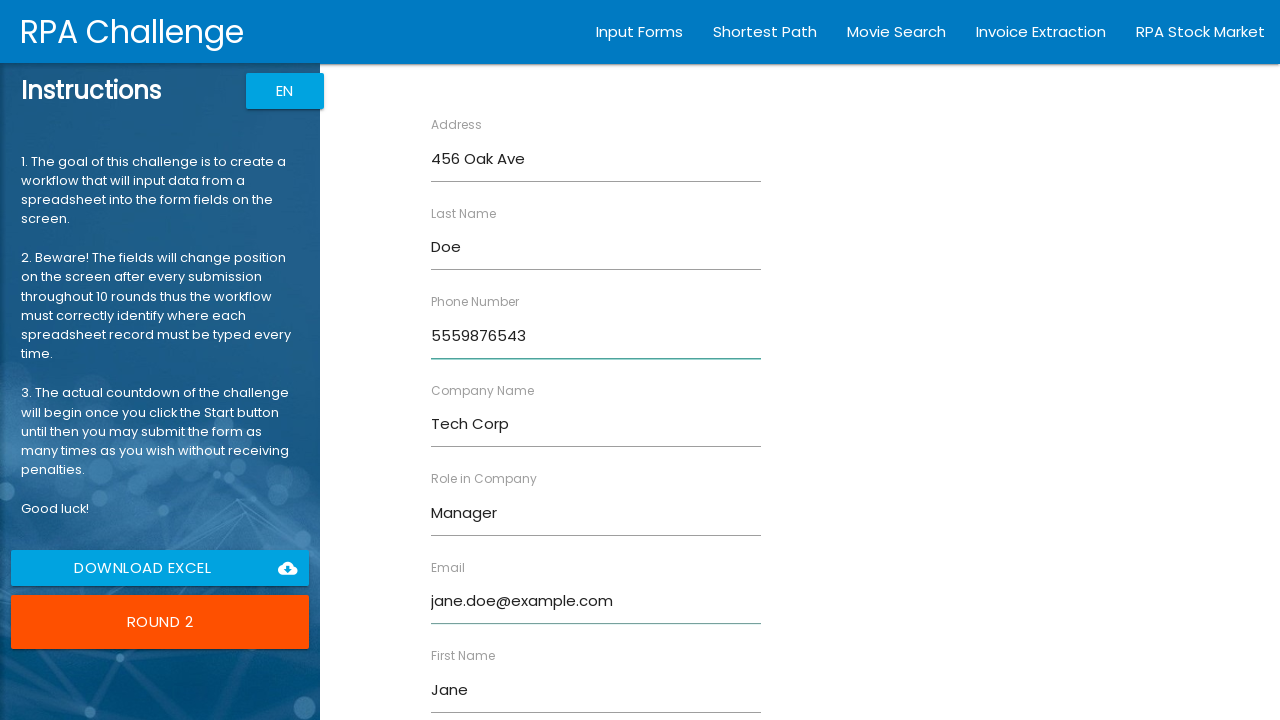

Clicked Submit button to submit form entry at (478, 688) on input[value="Submit"]
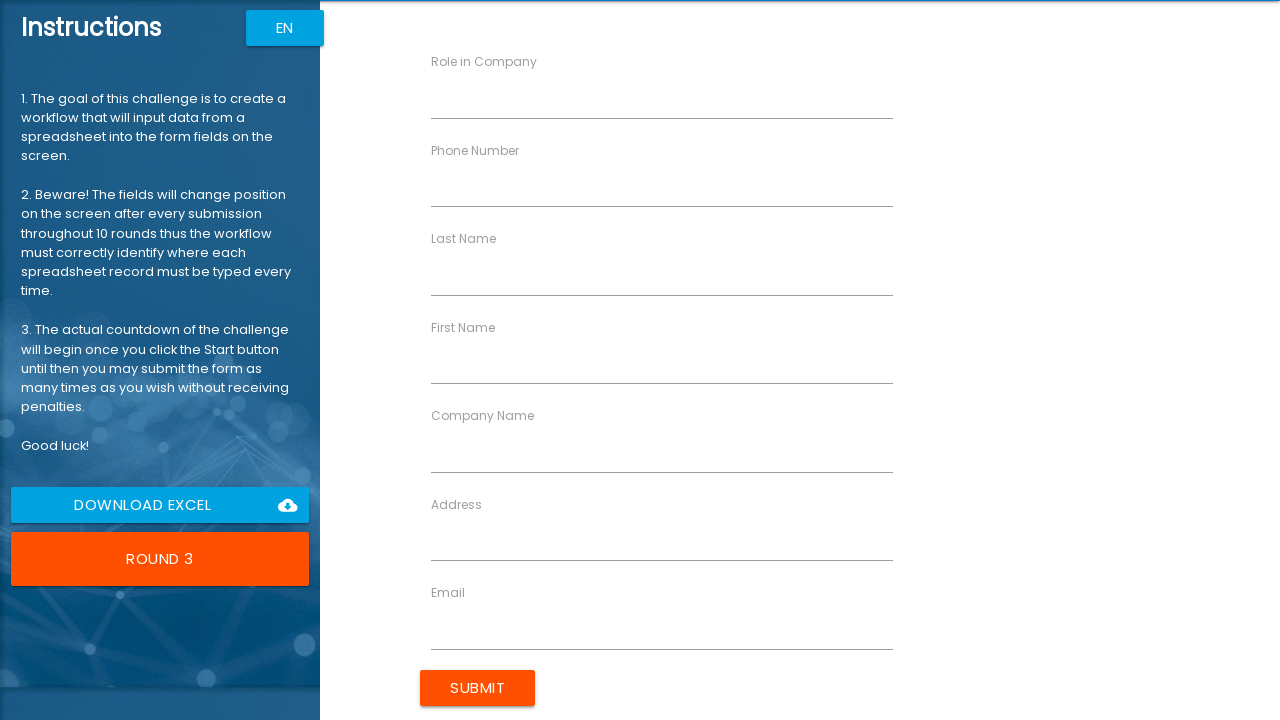

Filled 'First Name' field with 'Robert' on //label[text()="First Name"]//following-sibling::input
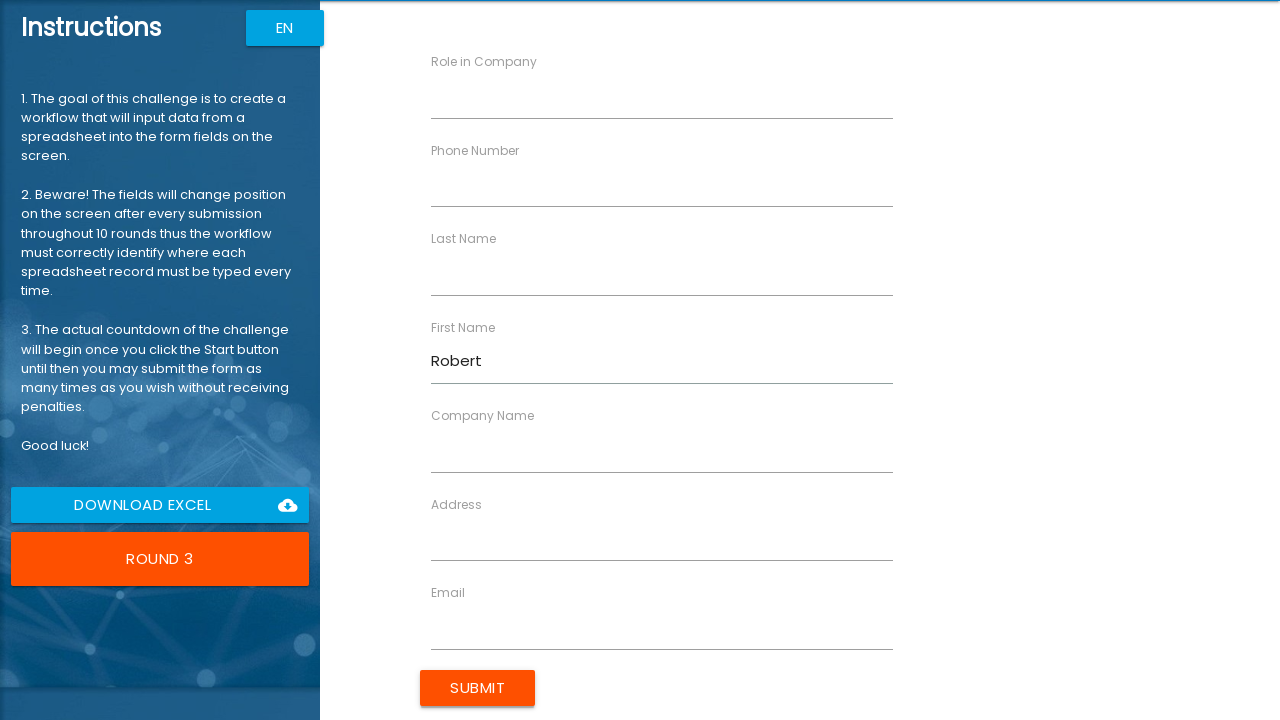

Filled 'Last Name' field with 'Johnson' on //label[text()="Last Name"]//following-sibling::input
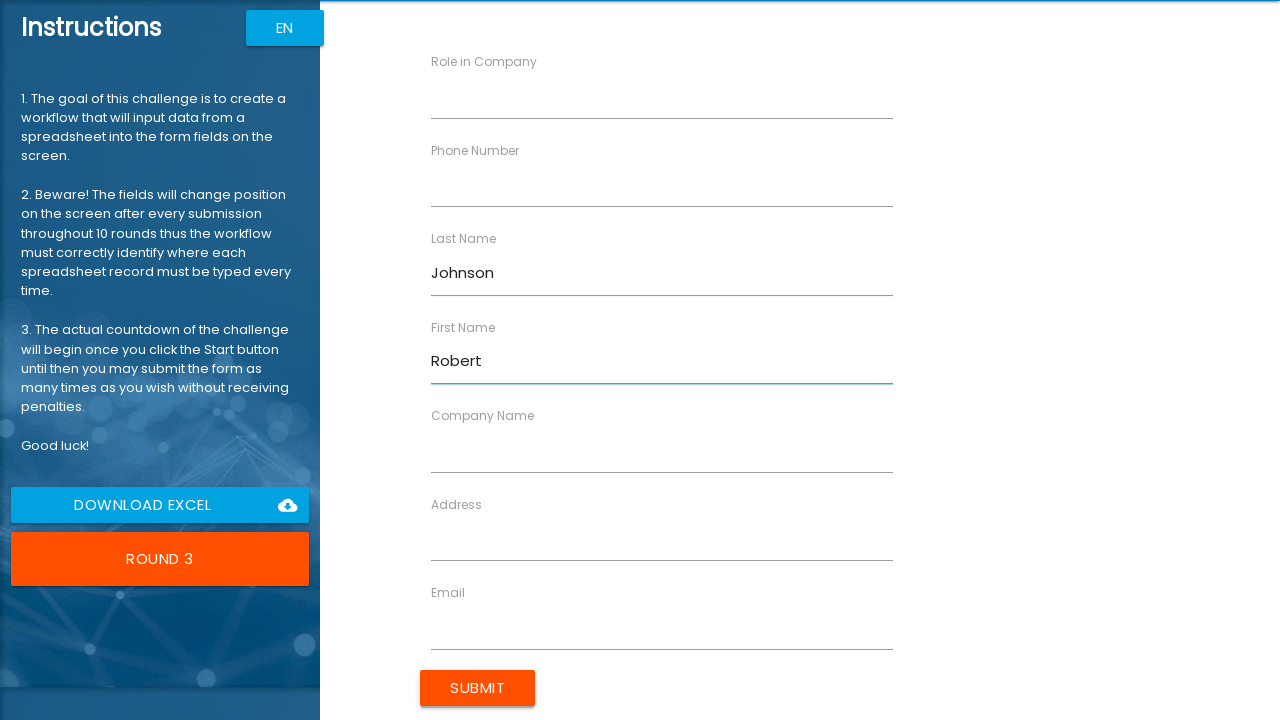

Filled 'Company Name' field with 'Data Systems' on //label[text()="Company Name"]//following-sibling::input
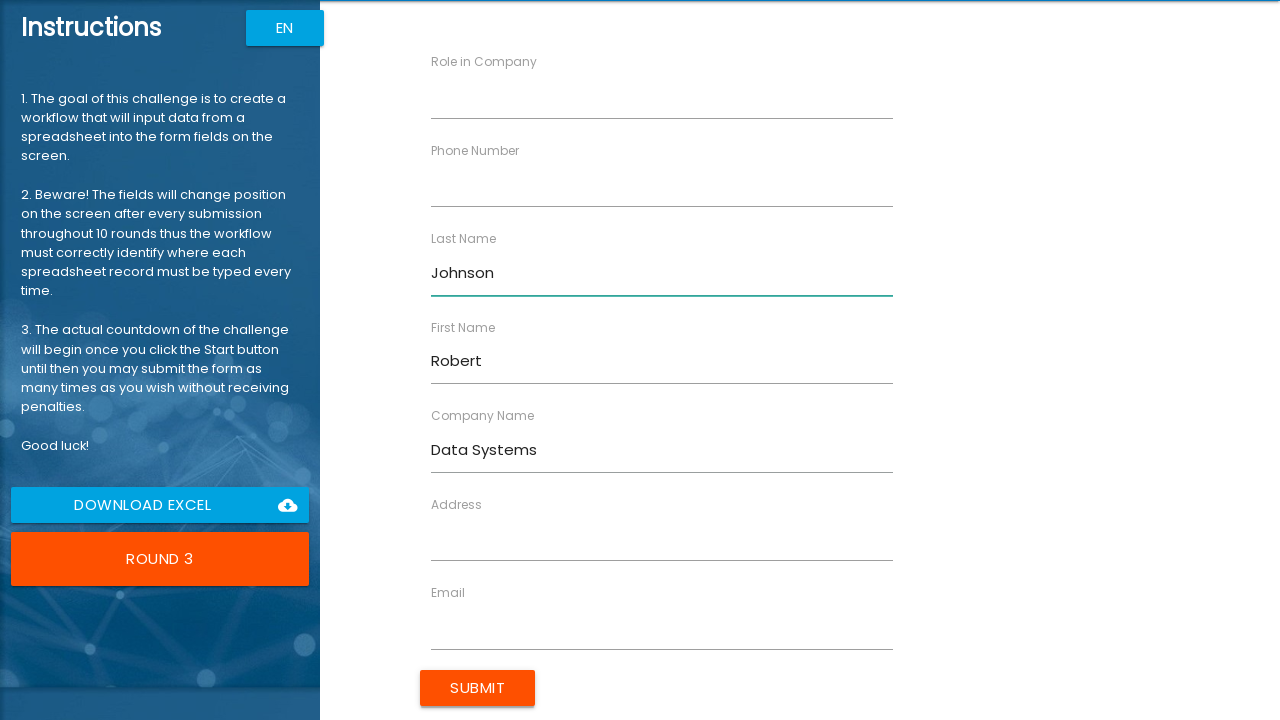

Filled 'Role in Company' field with 'Analyst' on //label[text()="Role in Company"]//following-sibling::input
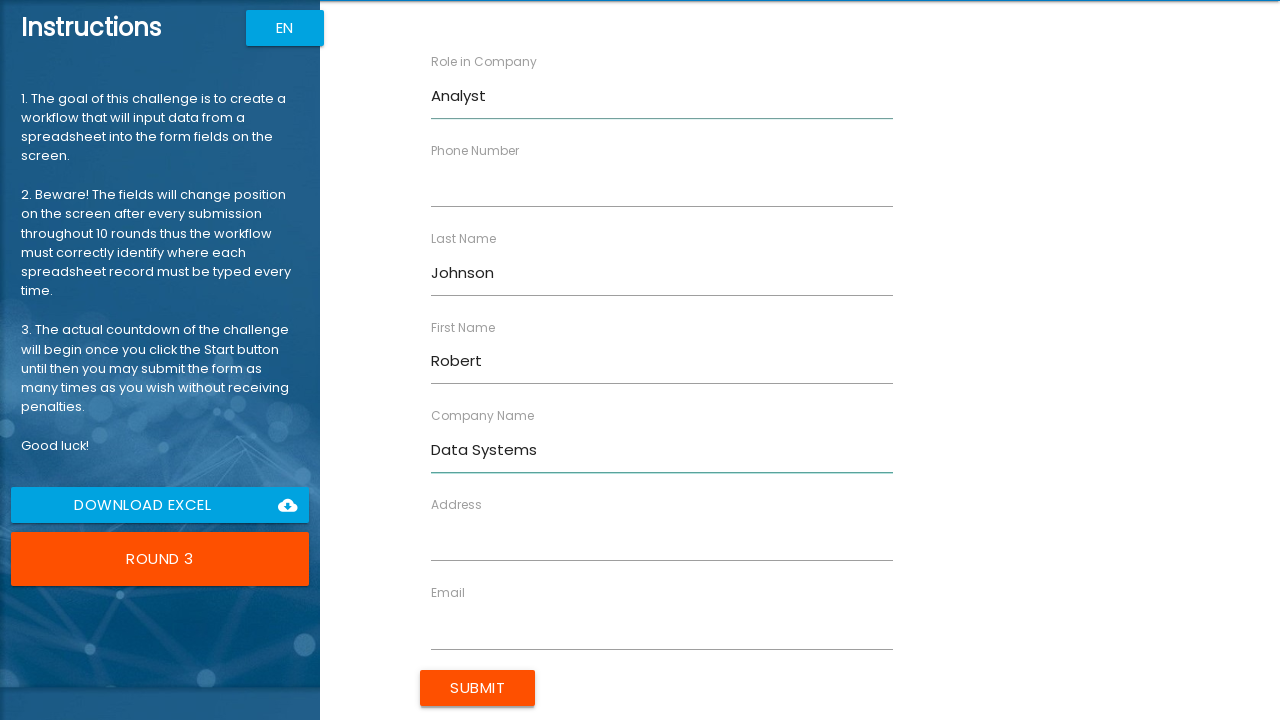

Filled 'Address' field with '789 Pine Rd' on //label[text()="Address"]//following-sibling::input
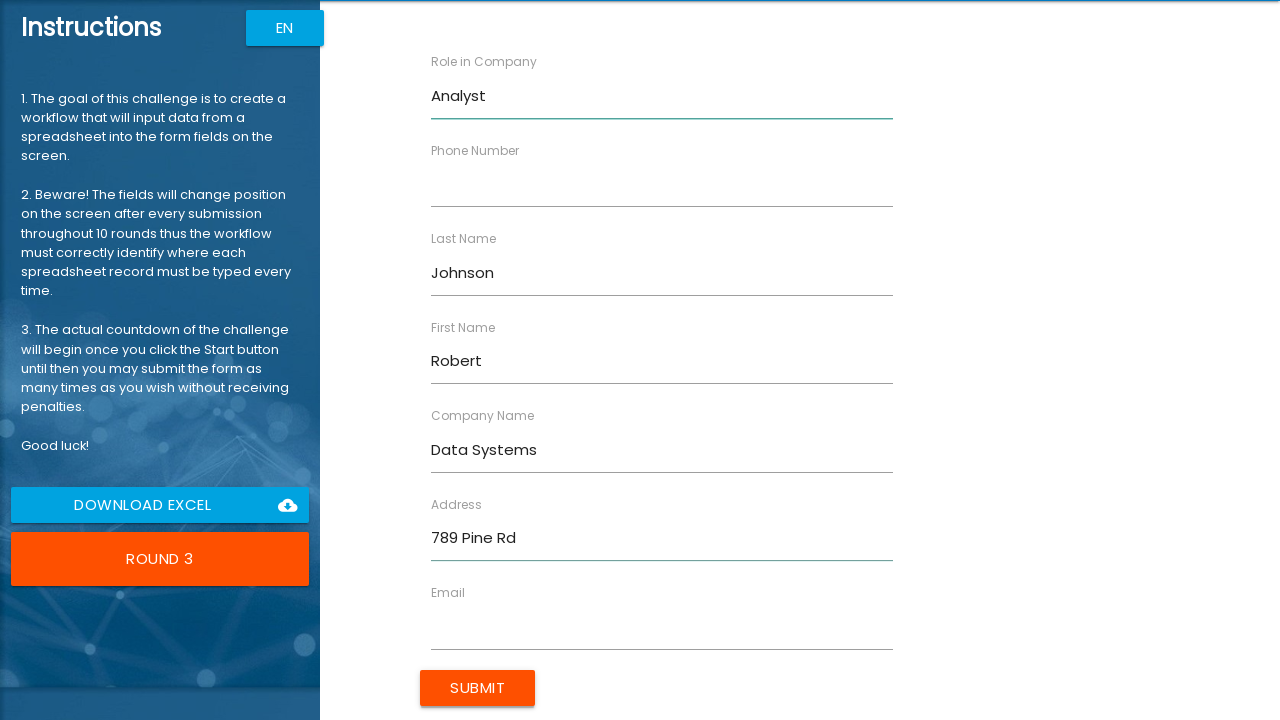

Filled 'Email' field with 'robert.j@example.com' on //label[text()="Email"]//following-sibling::input
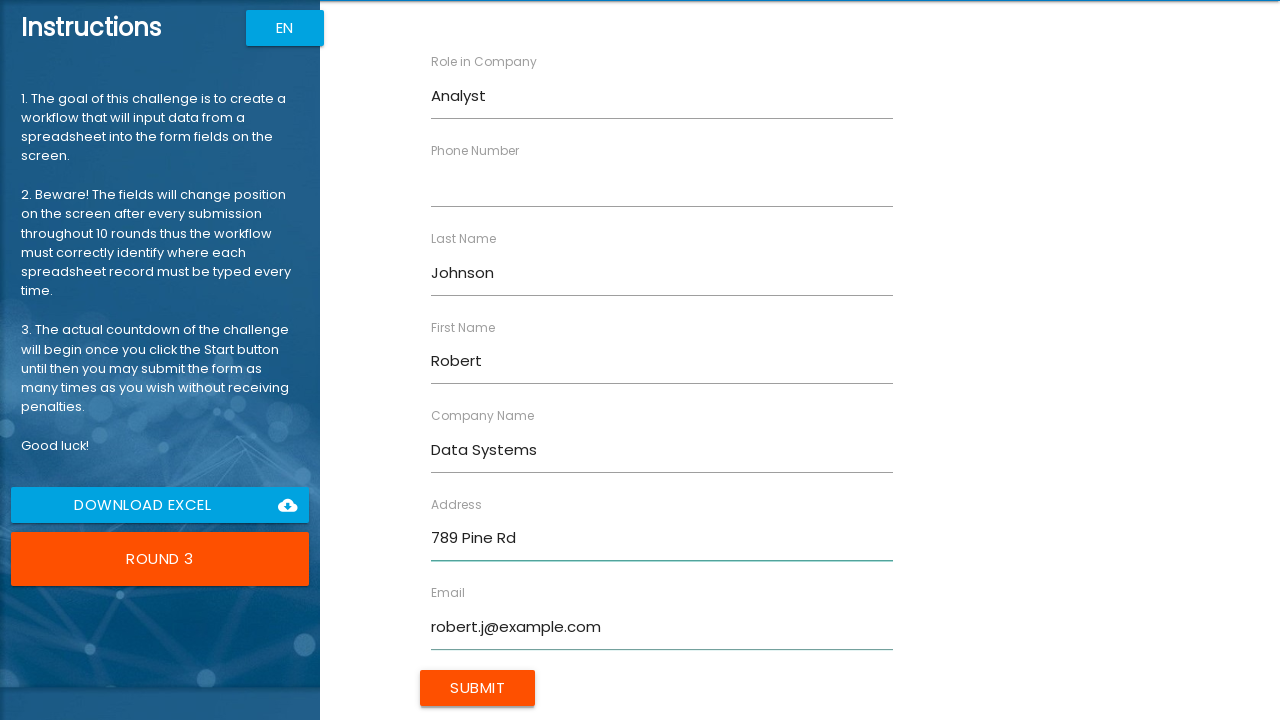

Filled 'Phone Number' field with '5554567890' on //label[text()="Phone Number"]//following-sibling::input
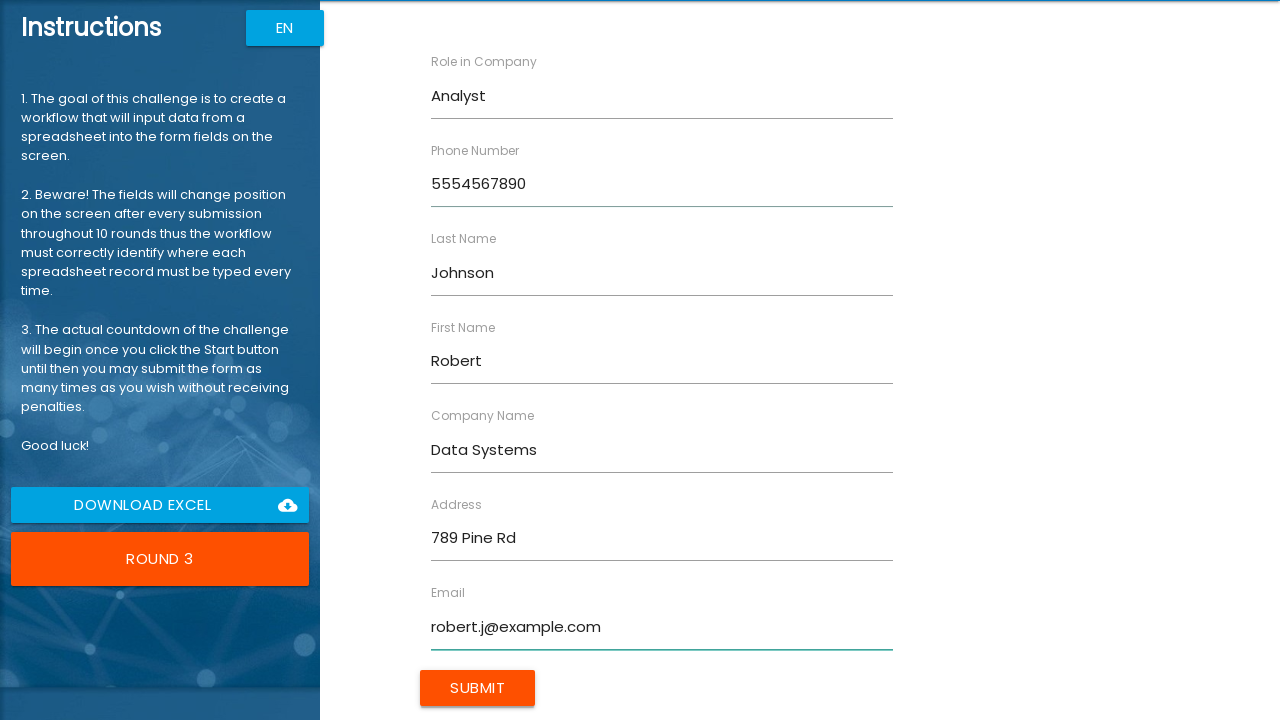

Clicked Submit button to submit form entry at (478, 688) on input[value="Submit"]
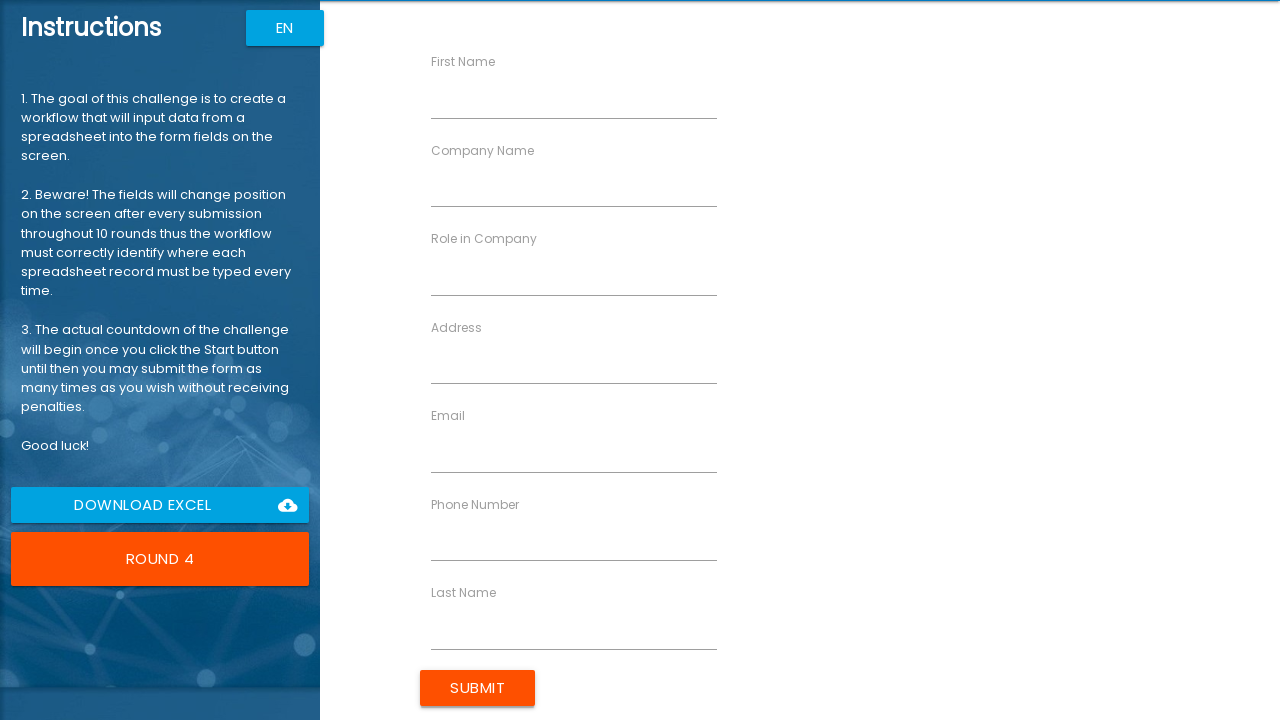

Filled 'First Name' field with 'Emily' on //label[text()="First Name"]//following-sibling::input
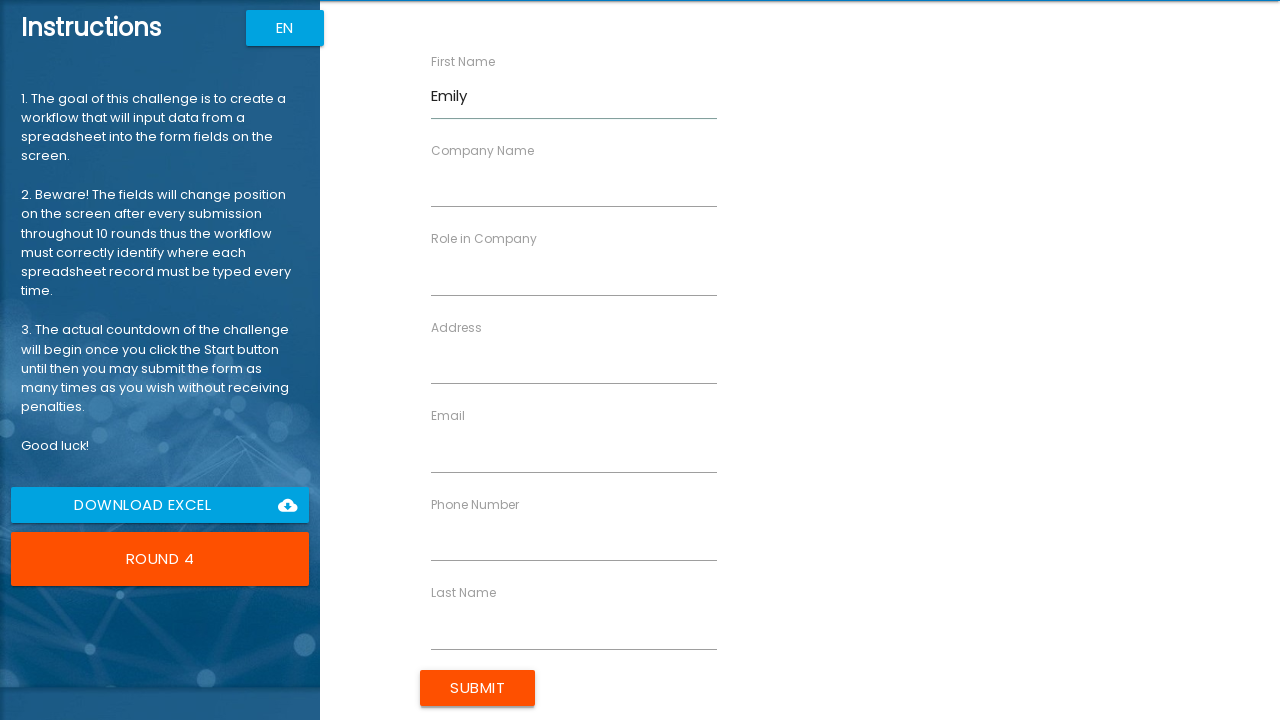

Filled 'Last Name' field with 'Williams' on //label[text()="Last Name"]//following-sibling::input
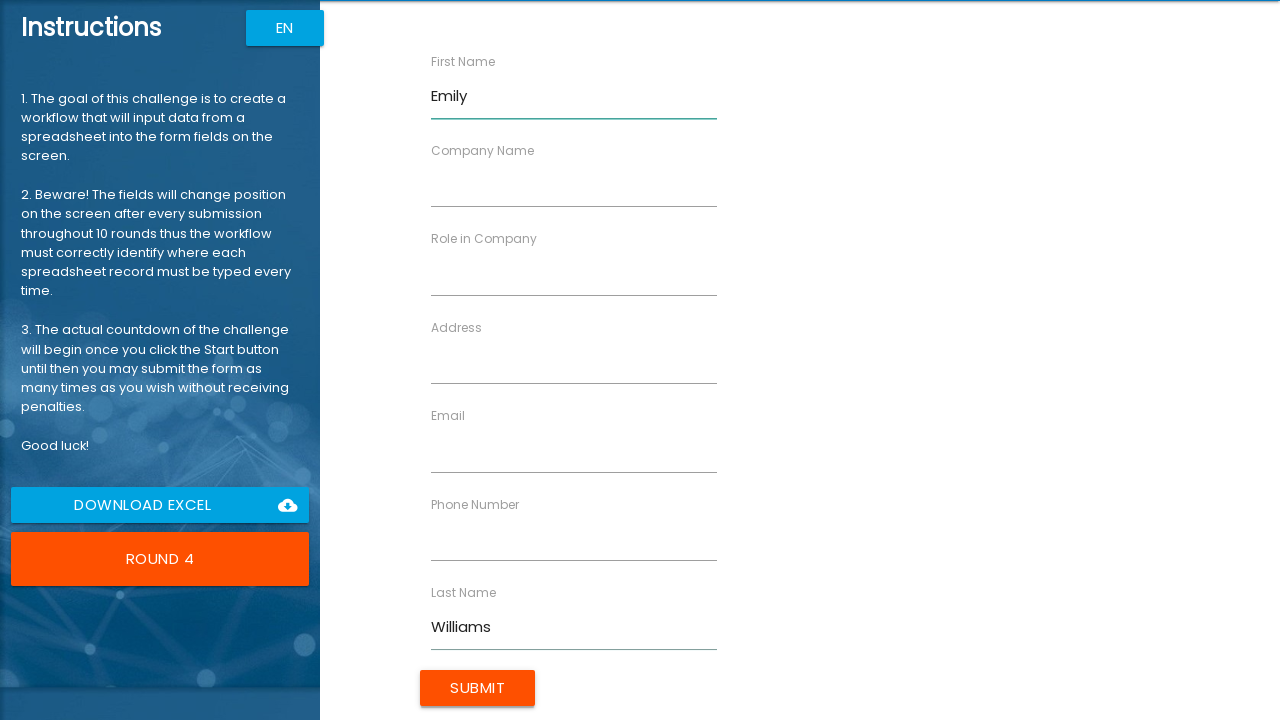

Filled 'Company Name' field with 'Cloud Services' on //label[text()="Company Name"]//following-sibling::input
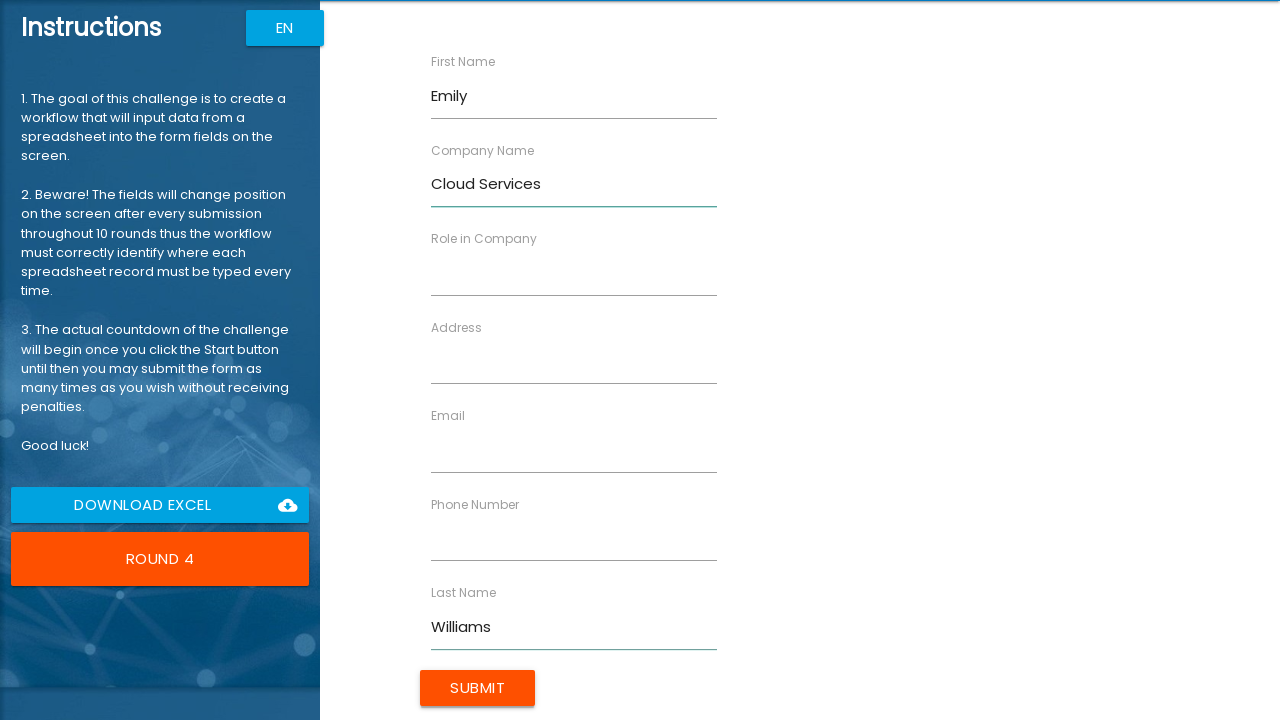

Filled 'Role in Company' field with 'Engineer' on //label[text()="Role in Company"]//following-sibling::input
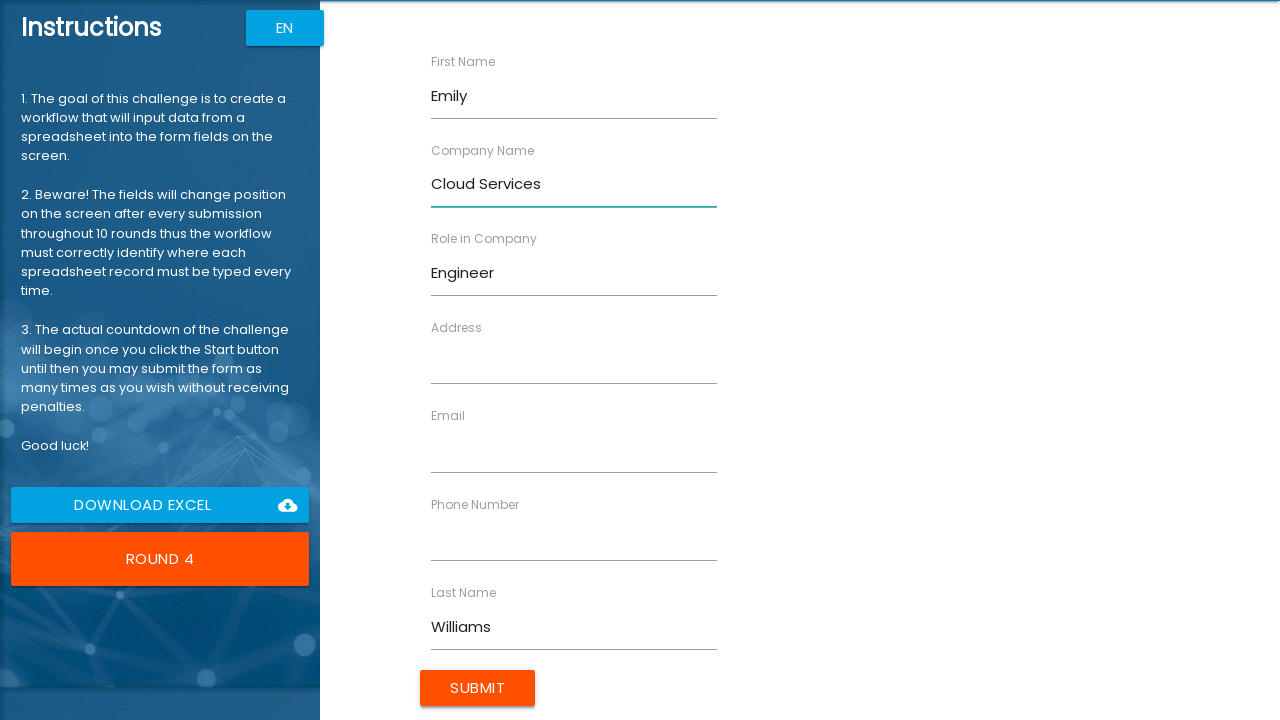

Filled 'Address' field with '321 Elm Blvd' on //label[text()="Address"]//following-sibling::input
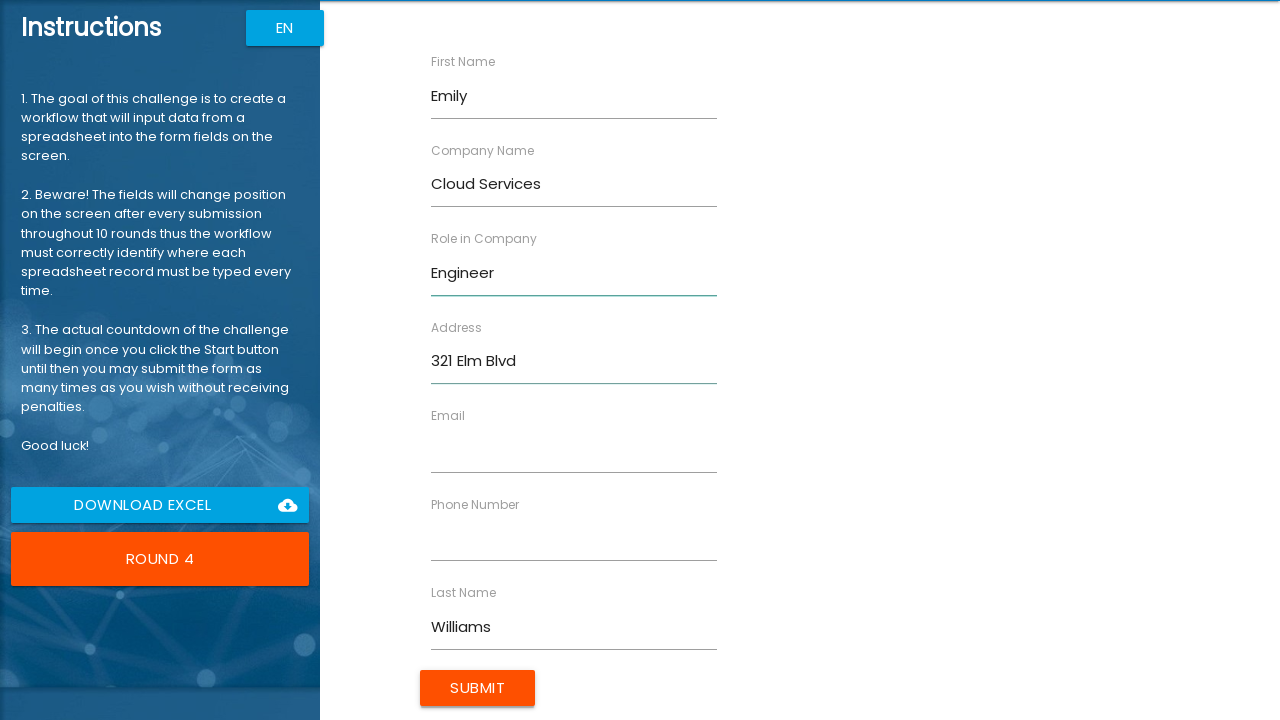

Filled 'Email' field with 'emily.w@example.com' on //label[text()="Email"]//following-sibling::input
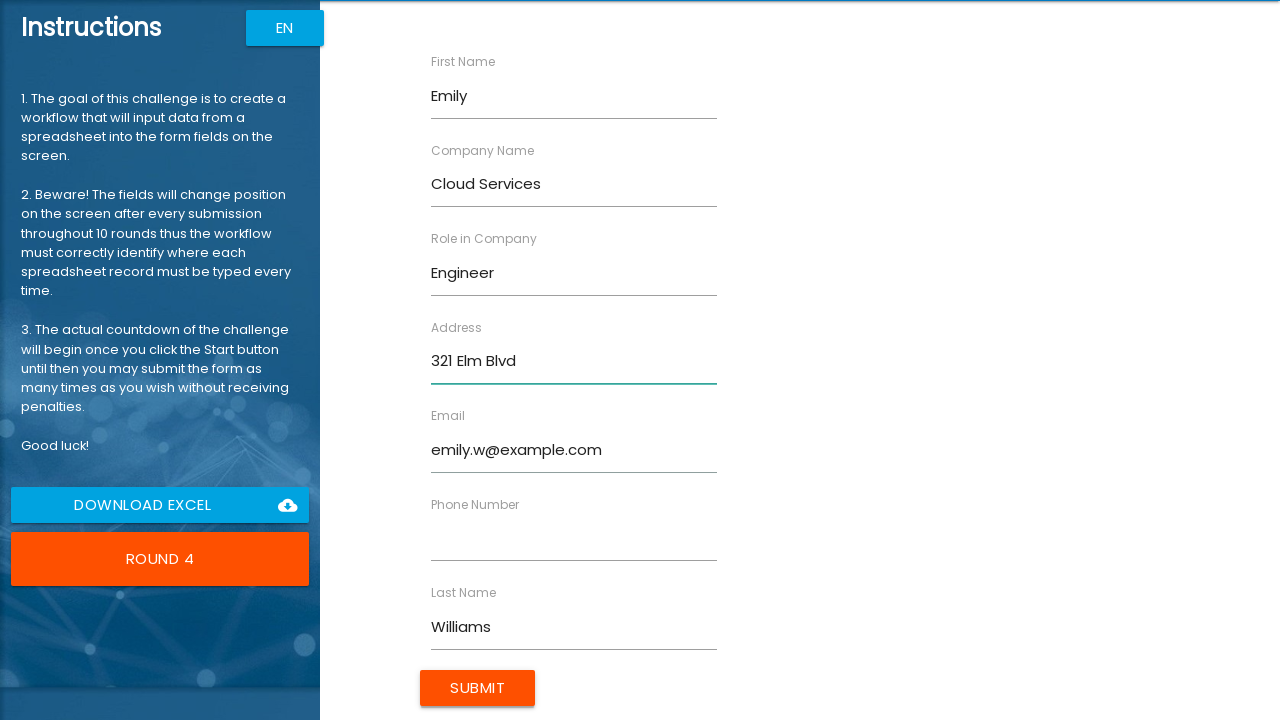

Filled 'Phone Number' field with '5557891234' on //label[text()="Phone Number"]//following-sibling::input
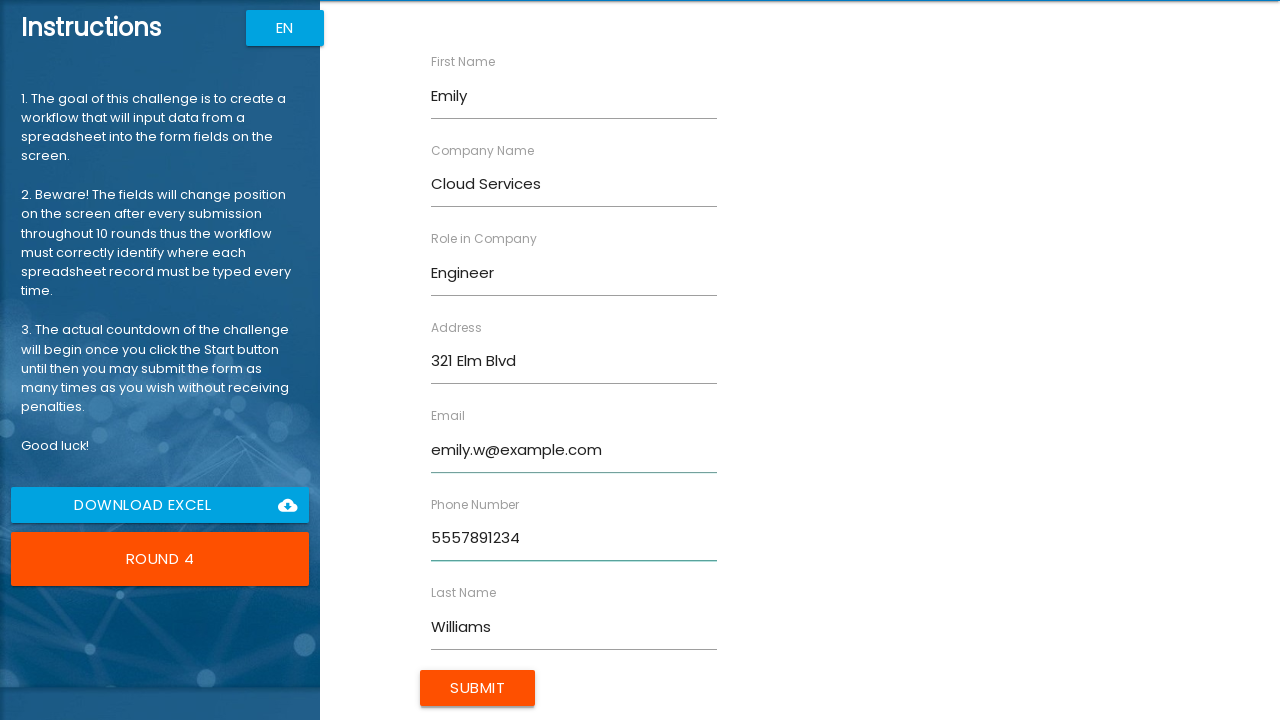

Clicked Submit button to submit form entry at (478, 688) on input[value="Submit"]
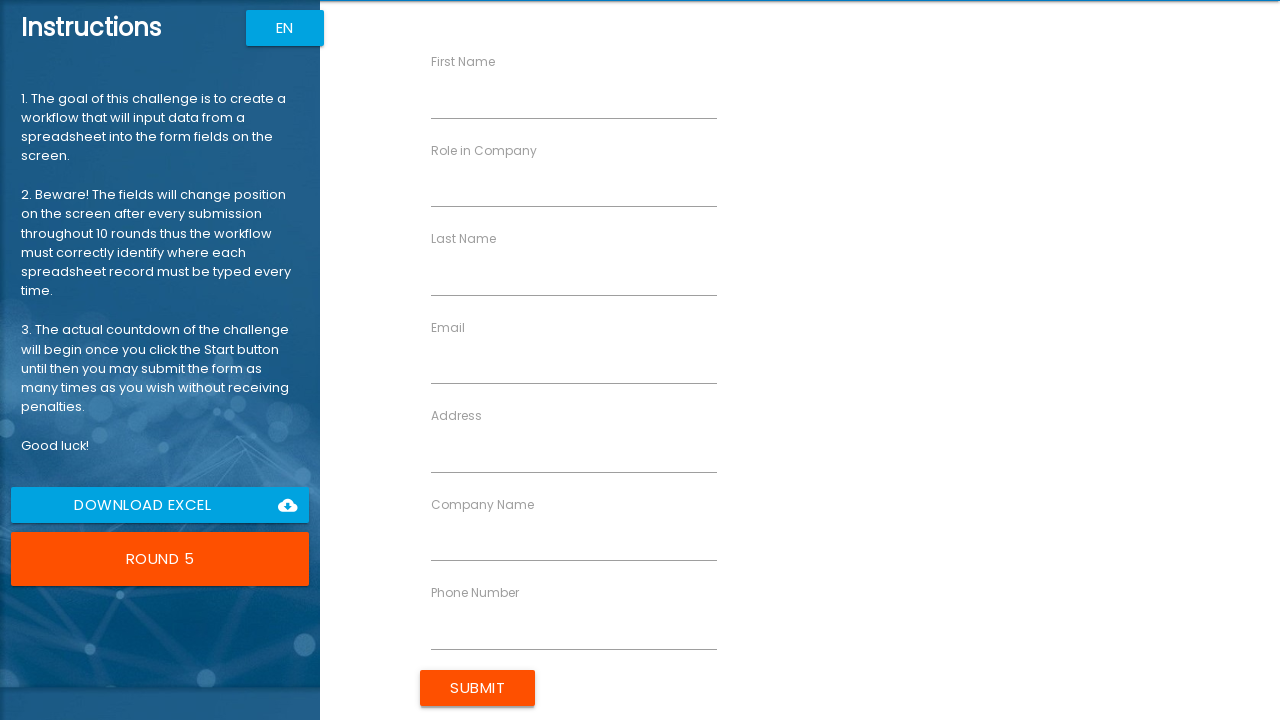

Filled 'First Name' field with 'Michael' on //label[text()="First Name"]//following-sibling::input
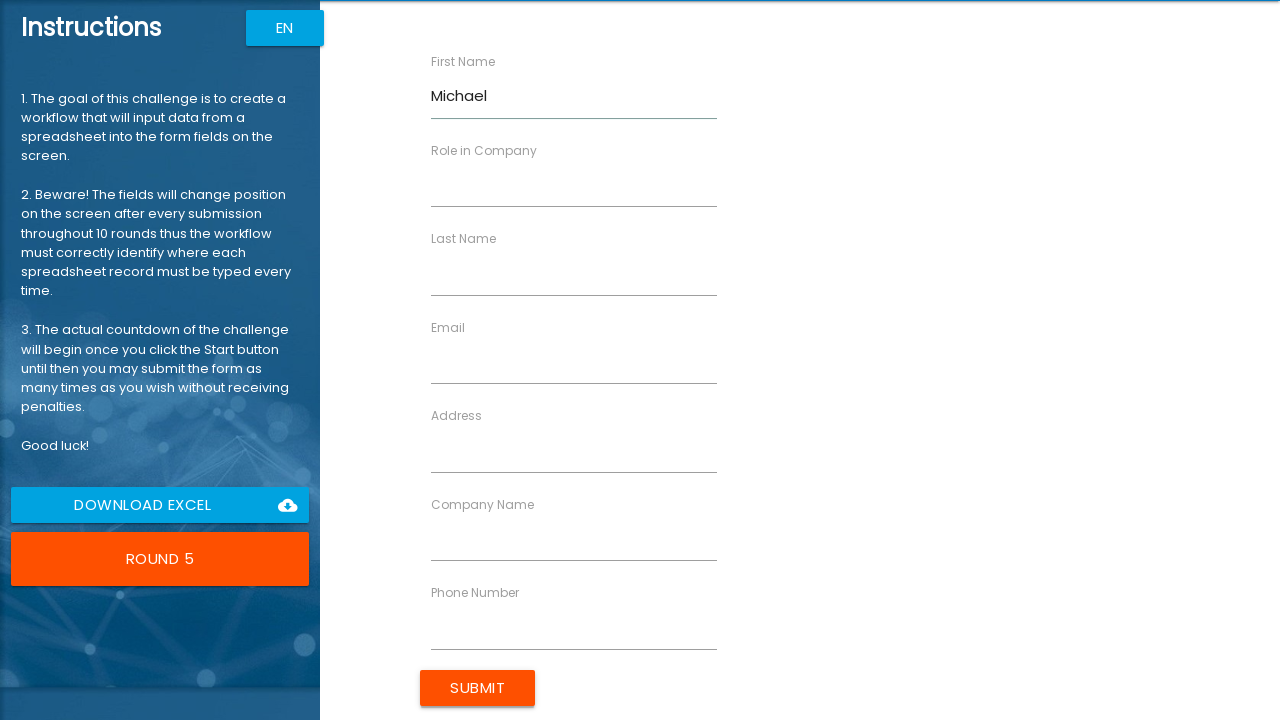

Filled 'Last Name' field with 'Brown' on //label[text()="Last Name"]//following-sibling::input
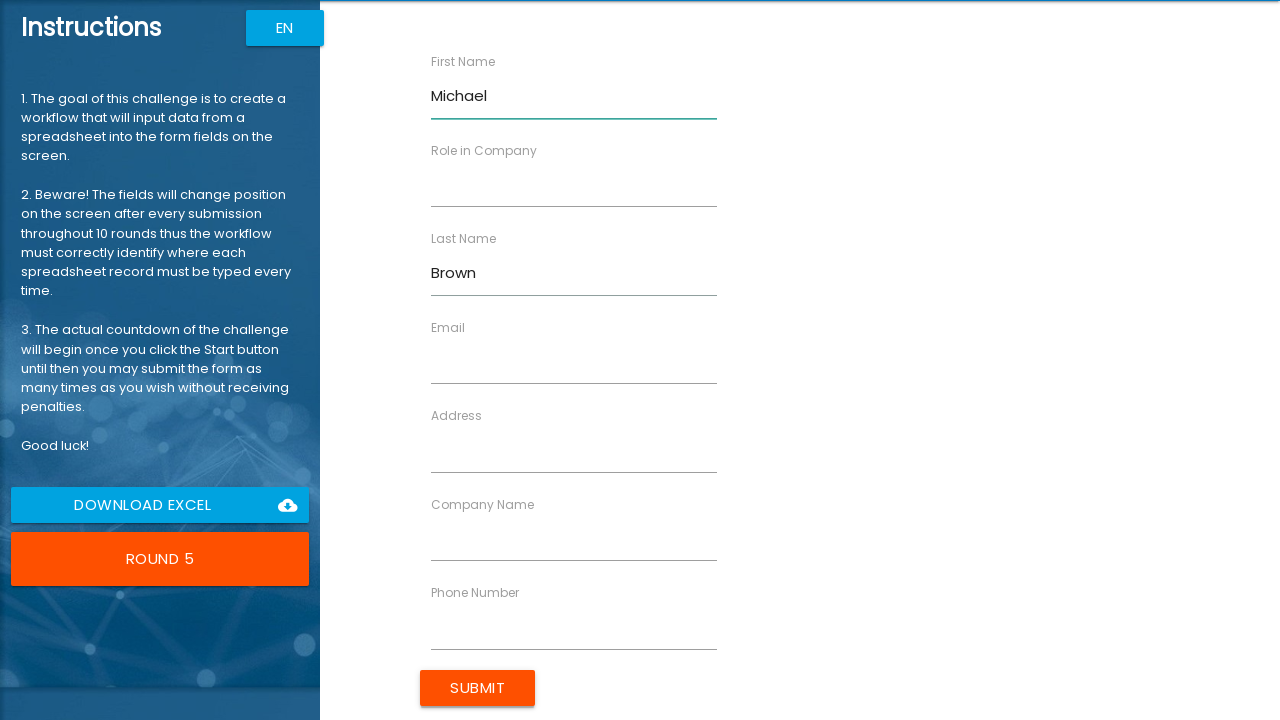

Filled 'Company Name' field with 'Web Solutions' on //label[text()="Company Name"]//following-sibling::input
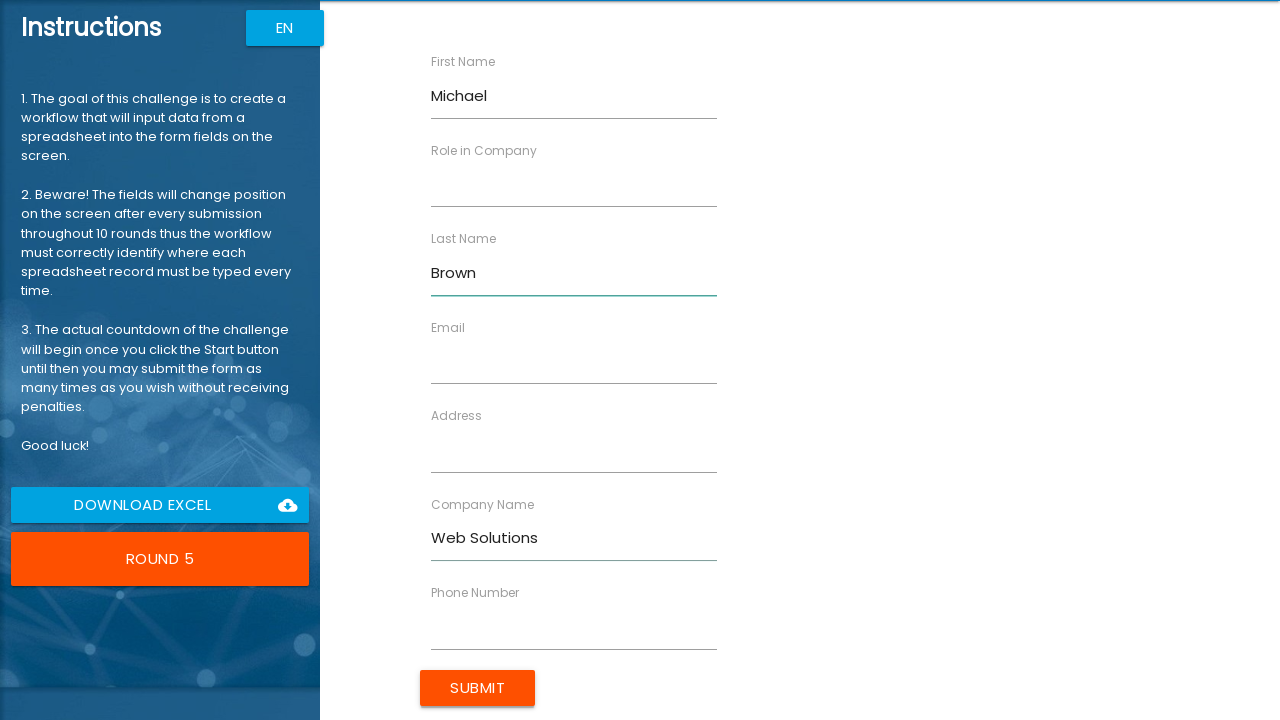

Filled 'Role in Company' field with 'Designer' on //label[text()="Role in Company"]//following-sibling::input
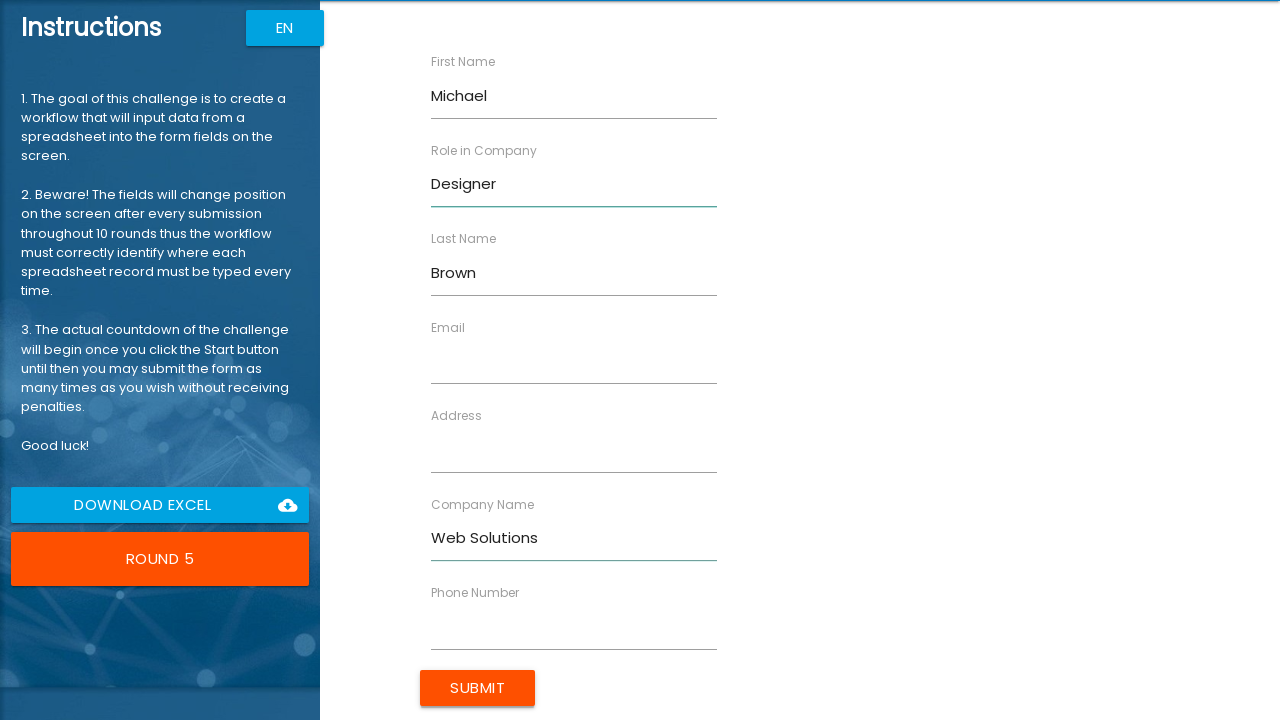

Filled 'Address' field with '654 Cedar Ln' on //label[text()="Address"]//following-sibling::input
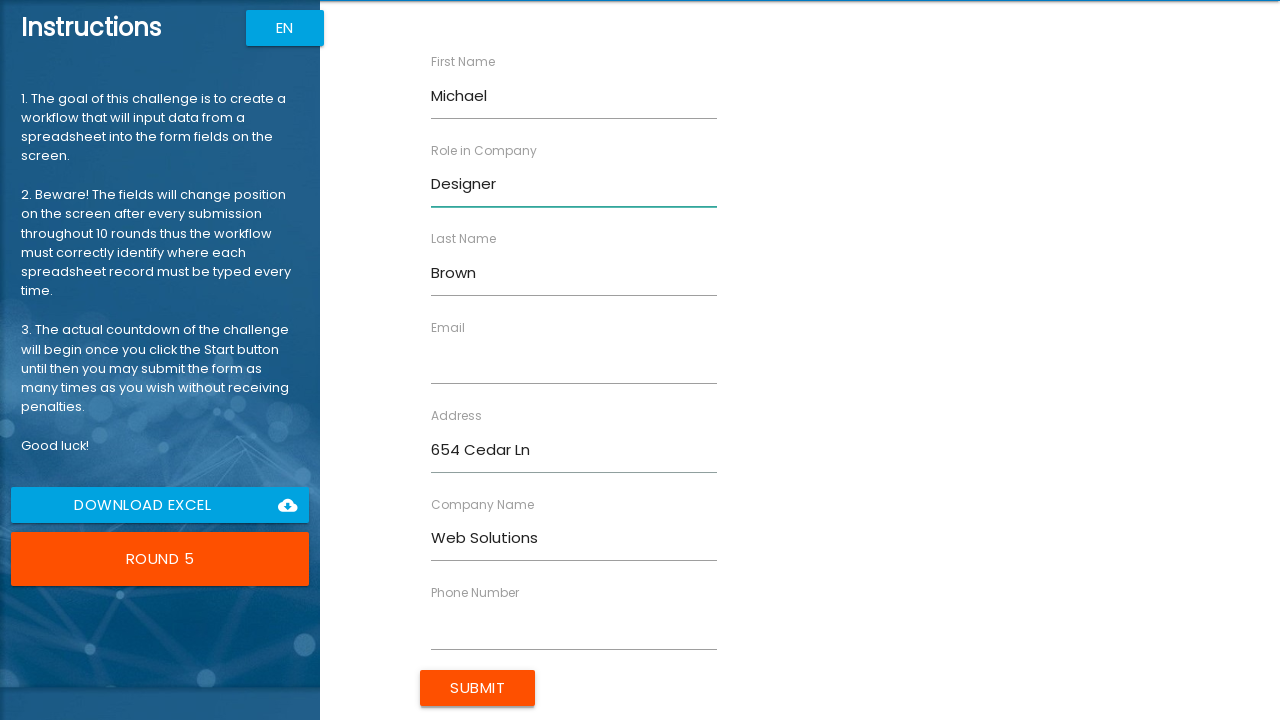

Filled 'Email' field with 'michael.b@example.com' on //label[text()="Email"]//following-sibling::input
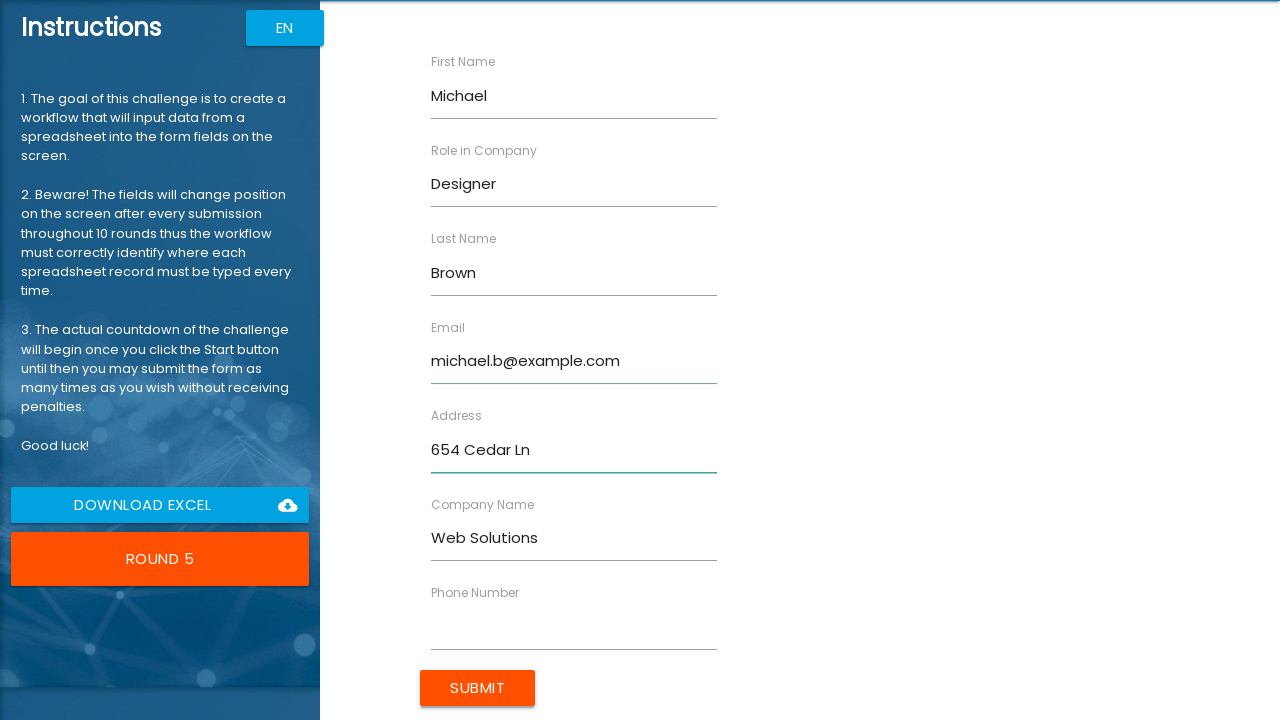

Filled 'Phone Number' field with '5553214567' on //label[text()="Phone Number"]//following-sibling::input
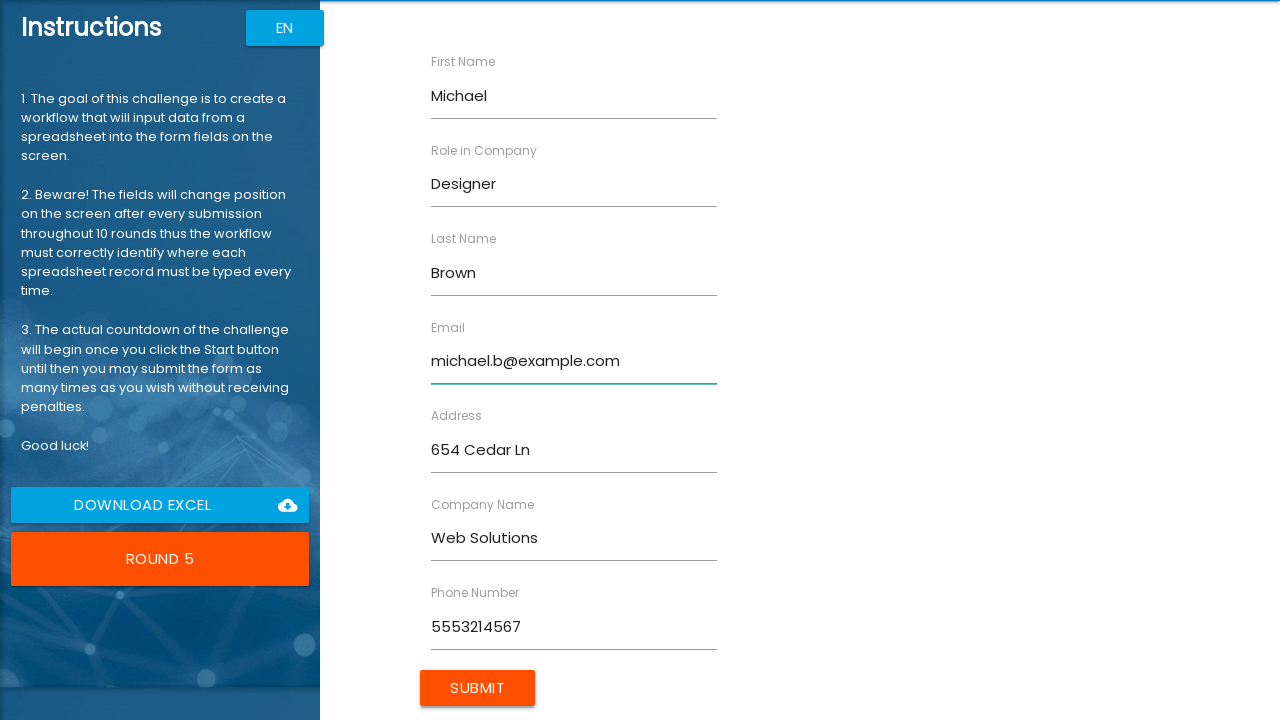

Clicked Submit button to submit form entry at (478, 688) on input[value="Submit"]
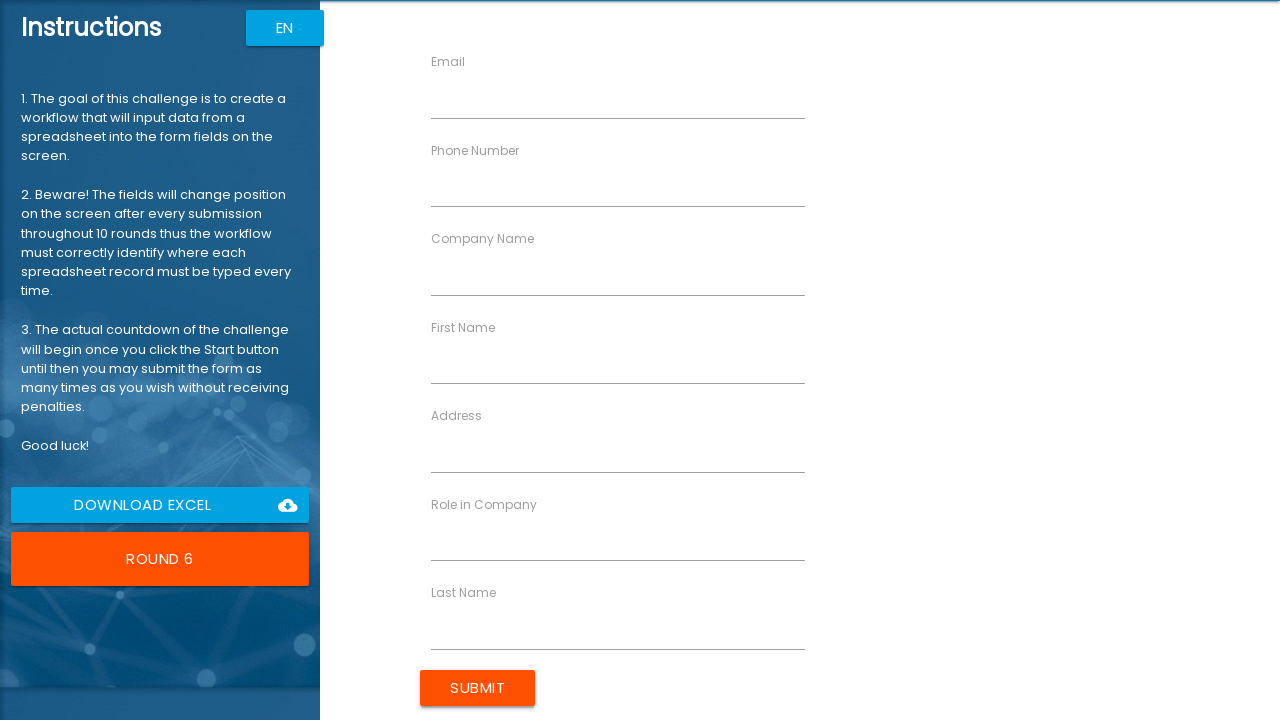

Filled 'First Name' field with 'Sarah' on //label[text()="First Name"]//following-sibling::input
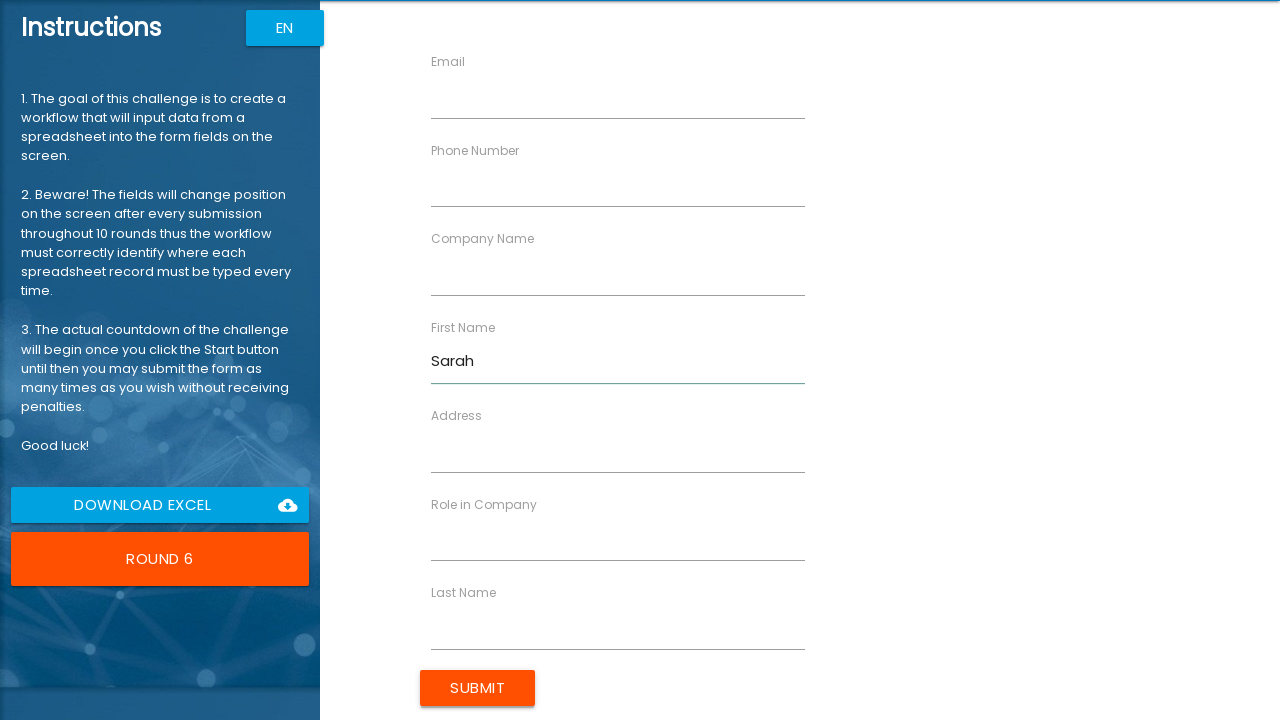

Filled 'Last Name' field with 'Davis' on //label[text()="Last Name"]//following-sibling::input
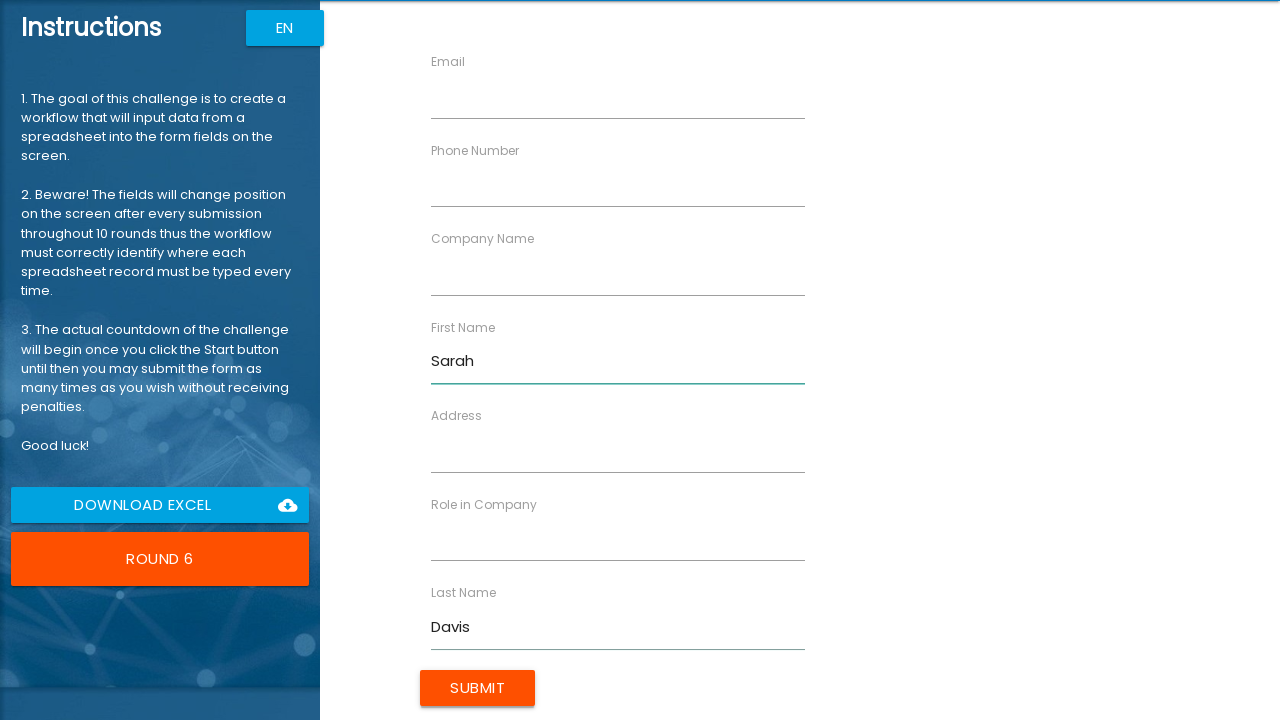

Filled 'Company Name' field with 'App Dynamics' on //label[text()="Company Name"]//following-sibling::input
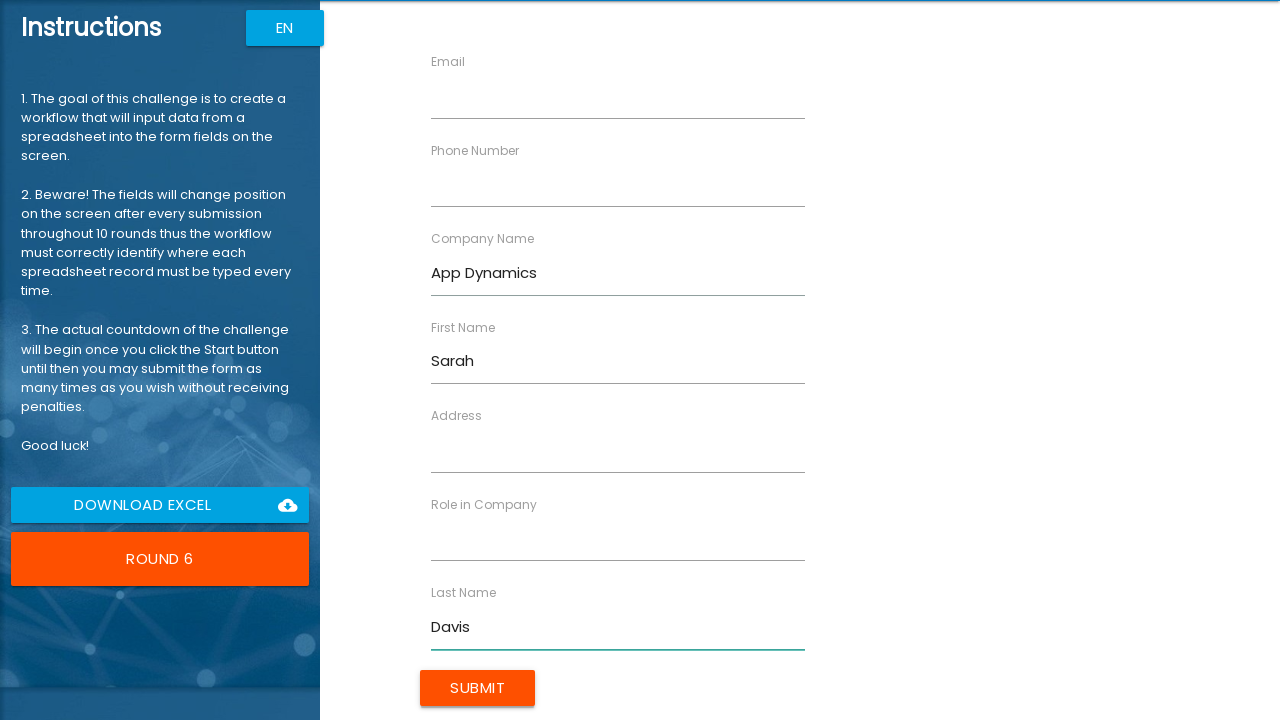

Filled 'Role in Company' field with 'Tester' on //label[text()="Role in Company"]//following-sibling::input
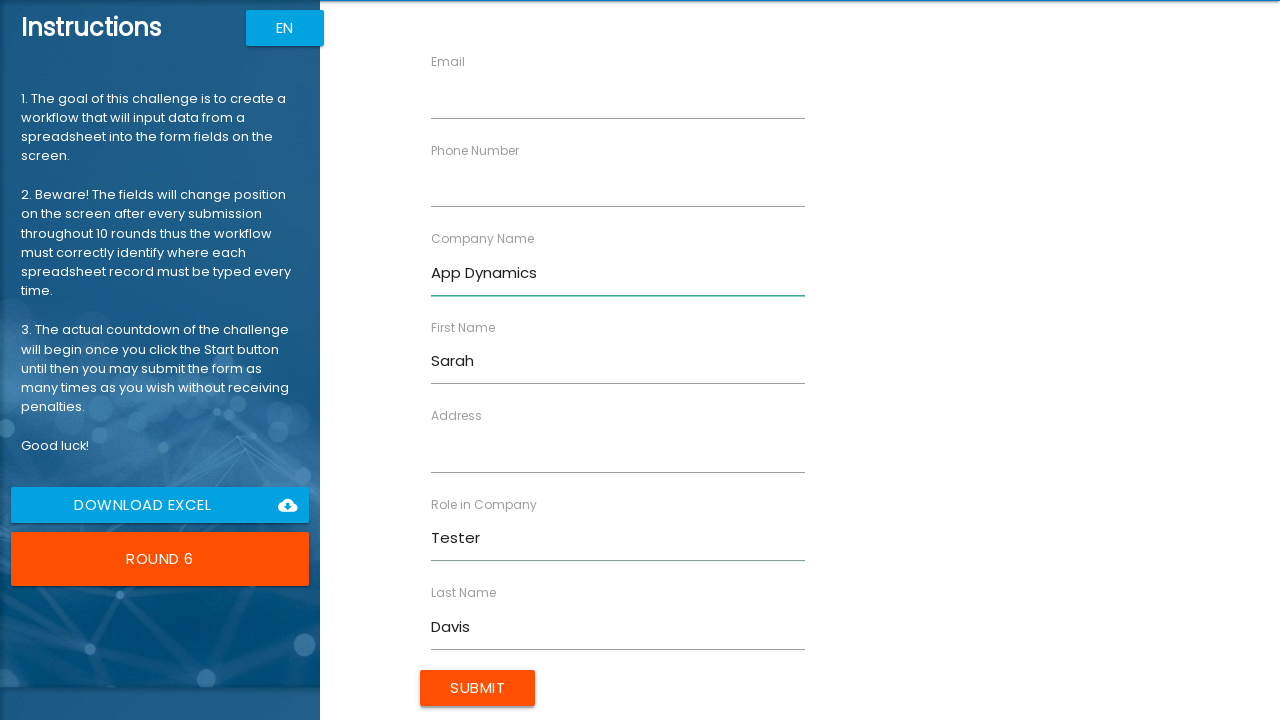

Filled 'Address' field with '987 Birch Way' on //label[text()="Address"]//following-sibling::input
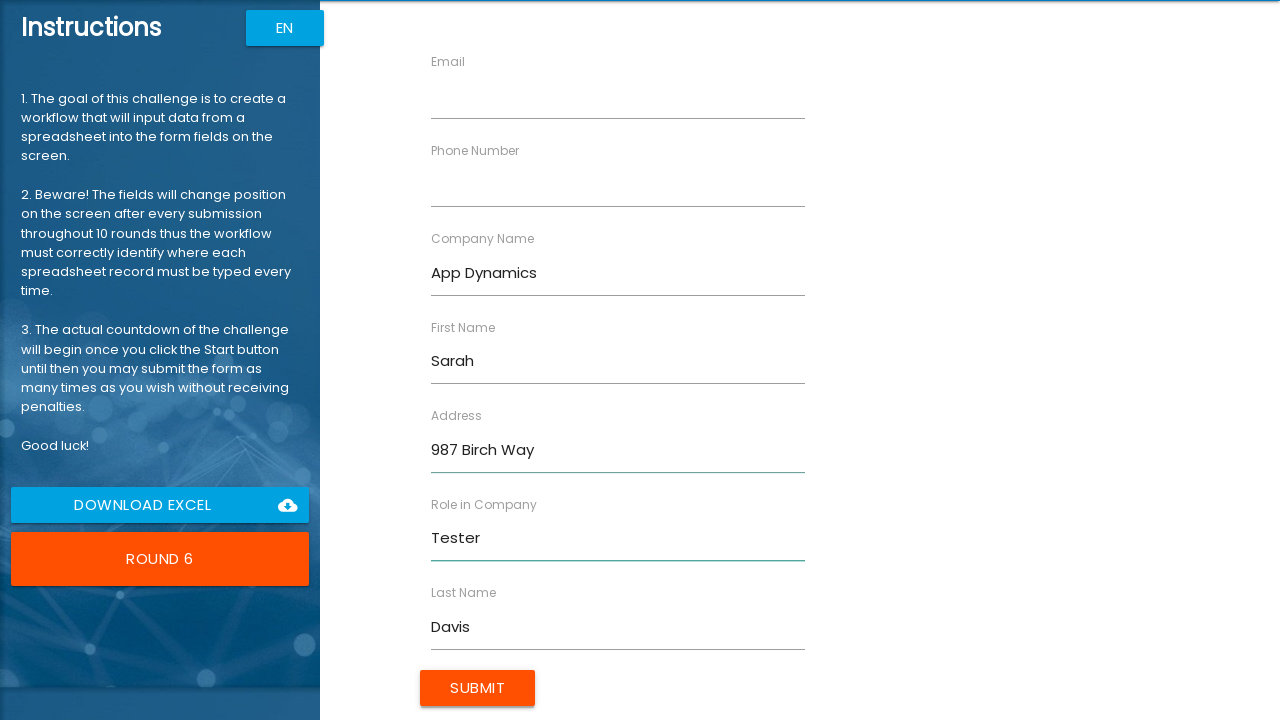

Filled 'Email' field with 'sarah.d@example.com' on //label[text()="Email"]//following-sibling::input
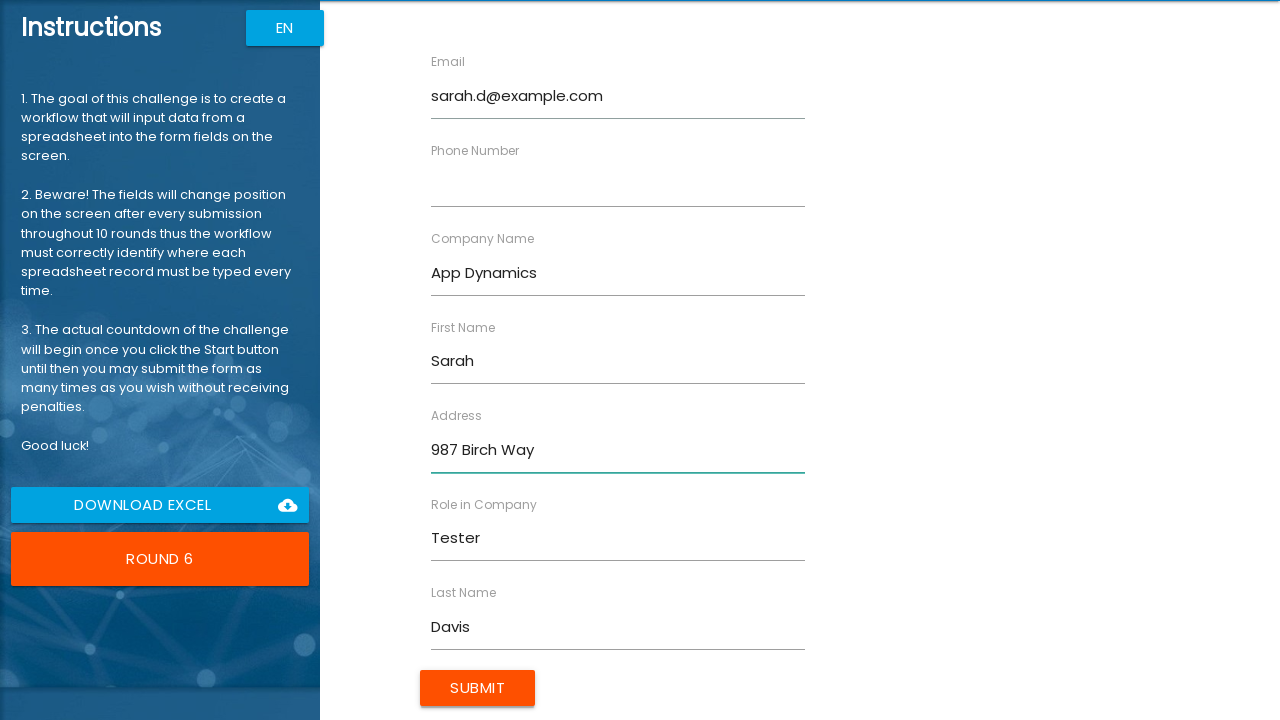

Filled 'Phone Number' field with '5556549871' on //label[text()="Phone Number"]//following-sibling::input
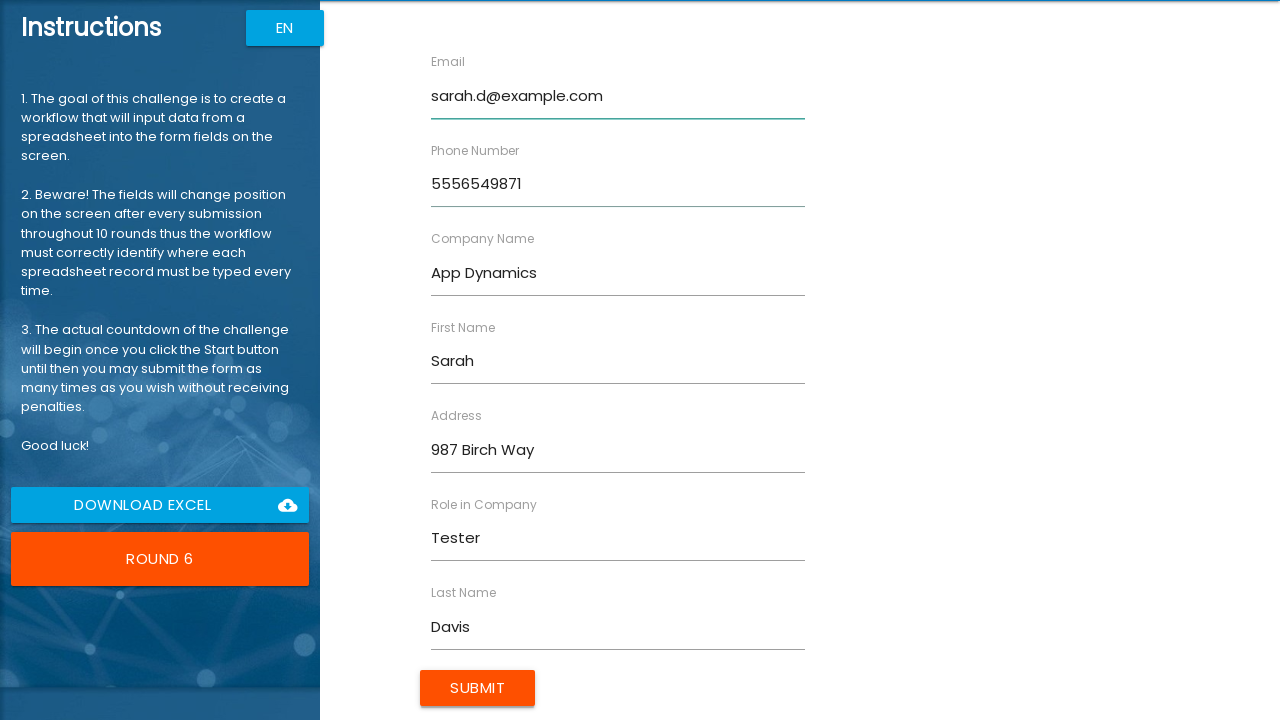

Clicked Submit button to submit form entry at (478, 688) on input[value="Submit"]
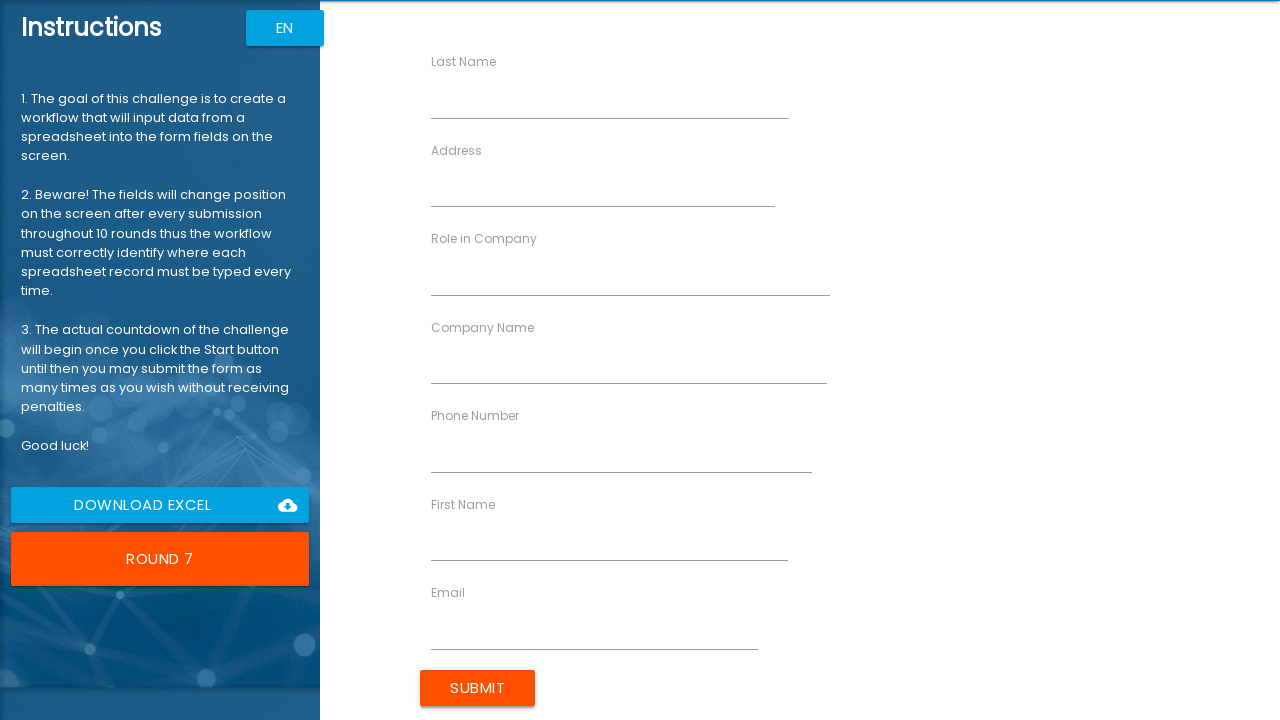

Filled 'First Name' field with 'David' on //label[text()="First Name"]//following-sibling::input
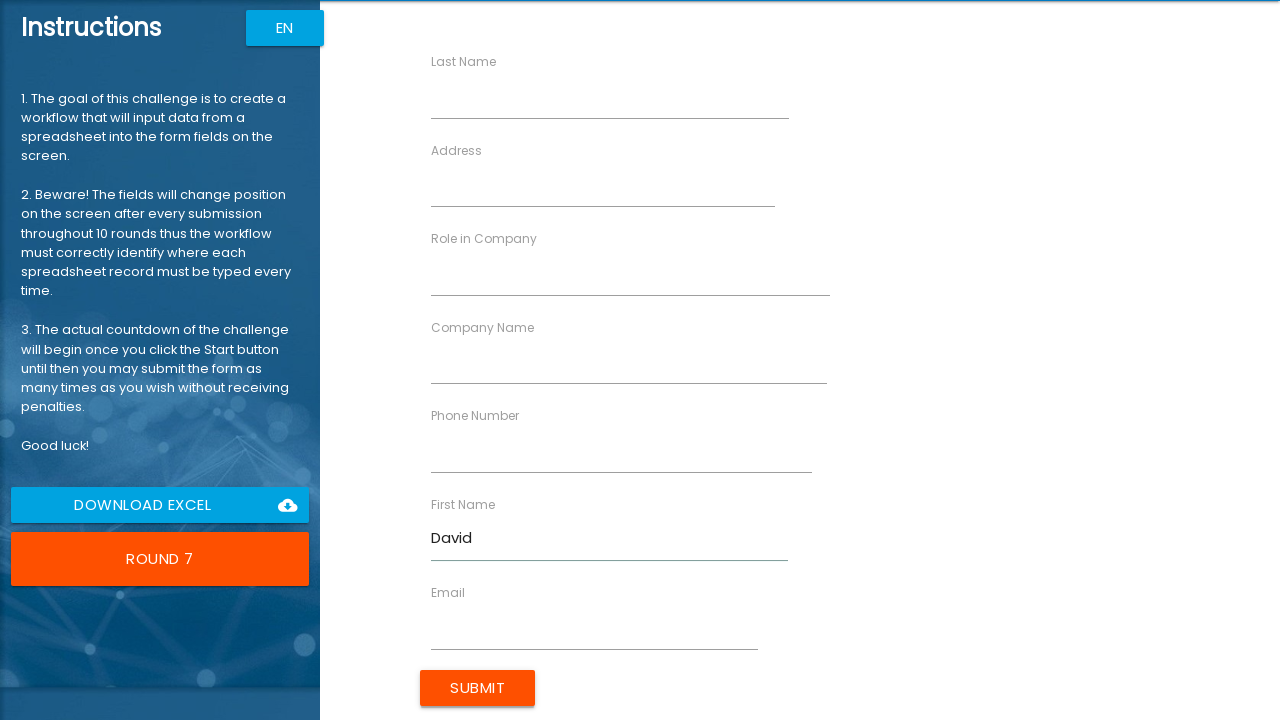

Filled 'Last Name' field with 'Miller' on //label[text()="Last Name"]//following-sibling::input
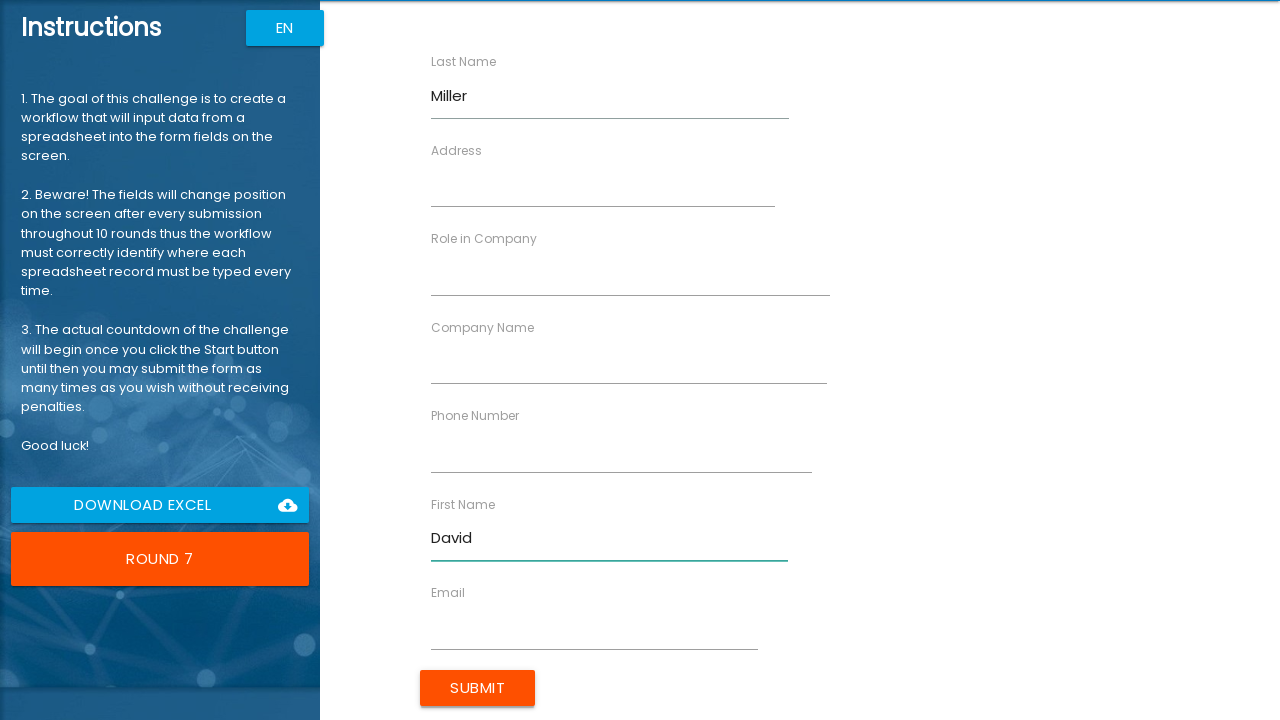

Filled 'Company Name' field with 'Net Systems' on //label[text()="Company Name"]//following-sibling::input
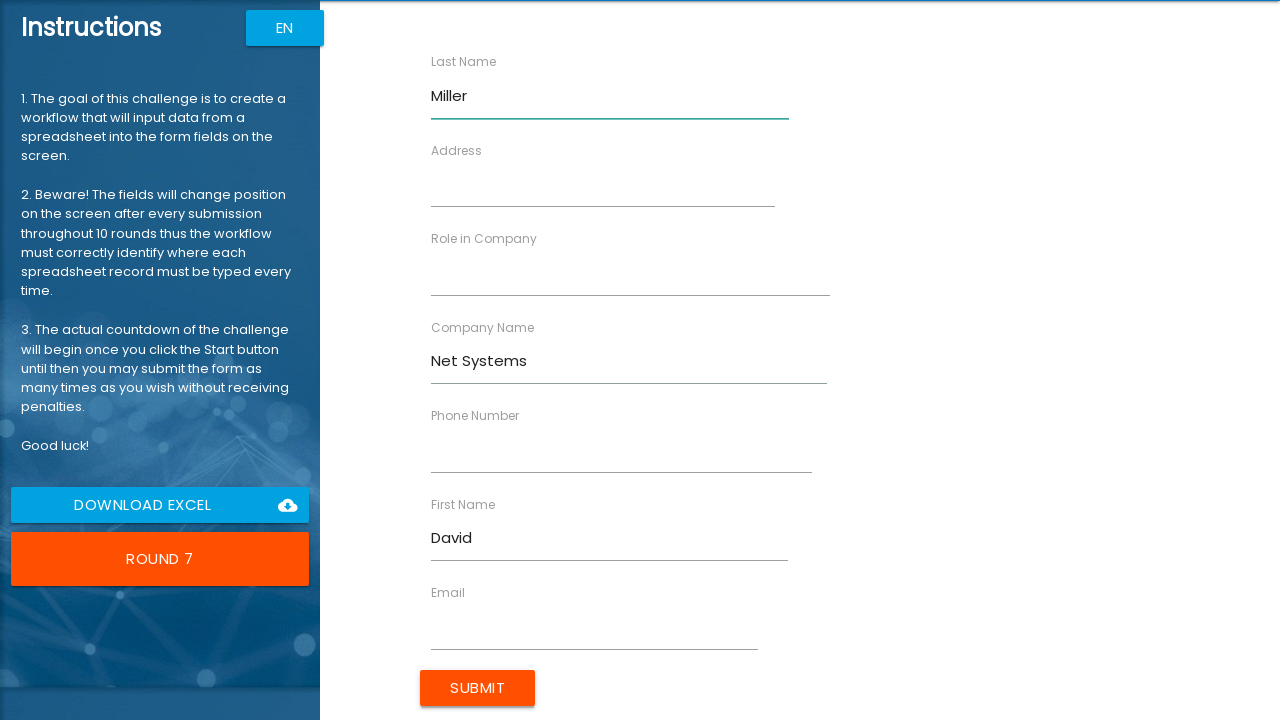

Filled 'Role in Company' field with 'Admin' on //label[text()="Role in Company"]//following-sibling::input
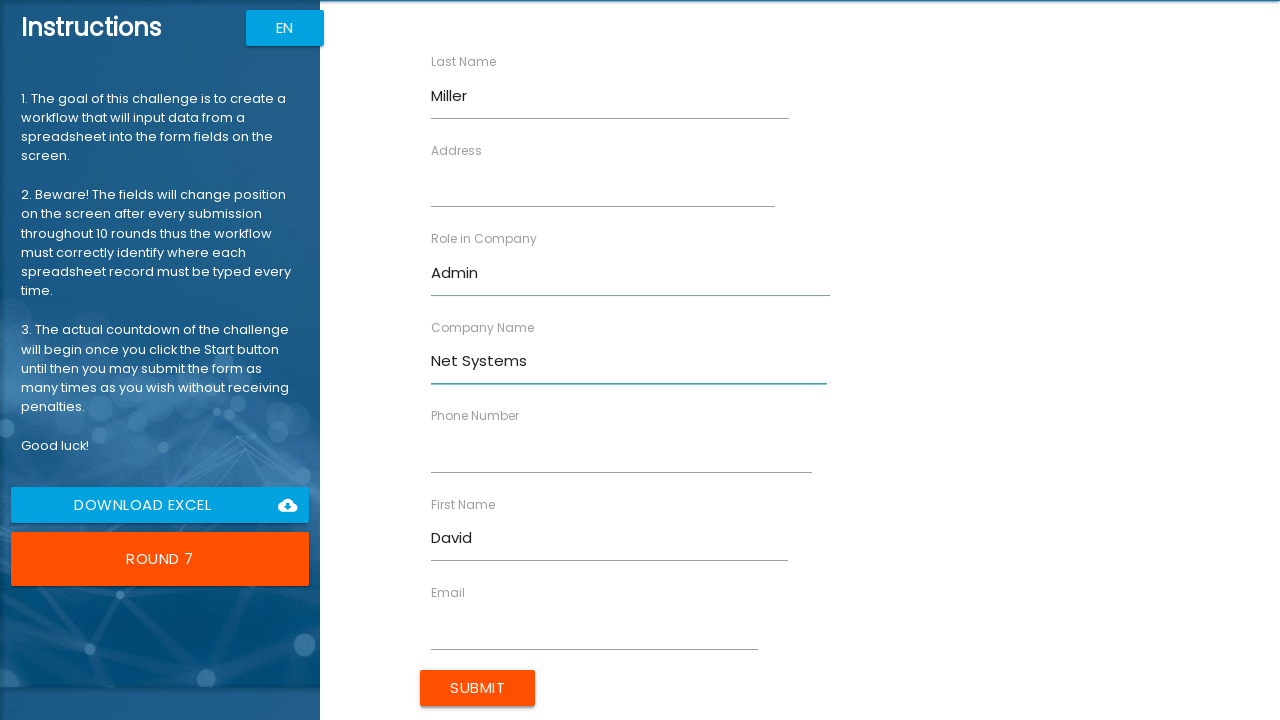

Filled 'Address' field with '147 Maple Dr' on //label[text()="Address"]//following-sibling::input
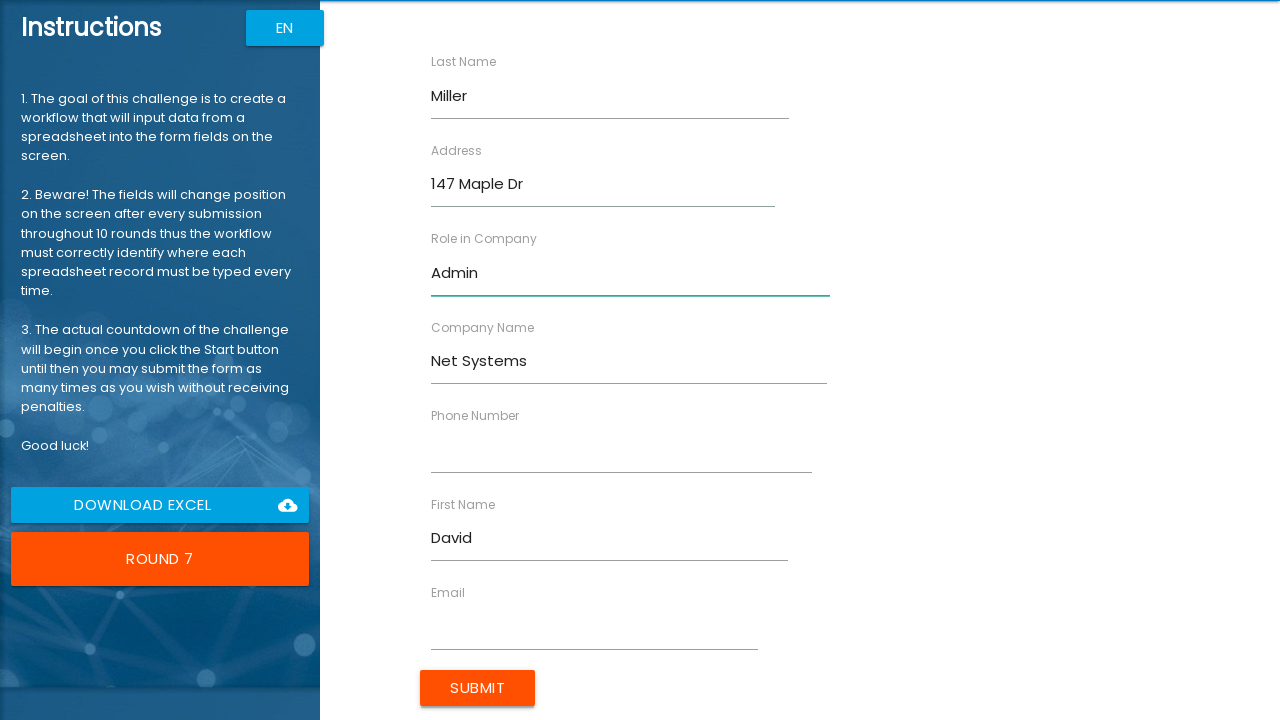

Filled 'Email' field with 'david.m@example.com' on //label[text()="Email"]//following-sibling::input
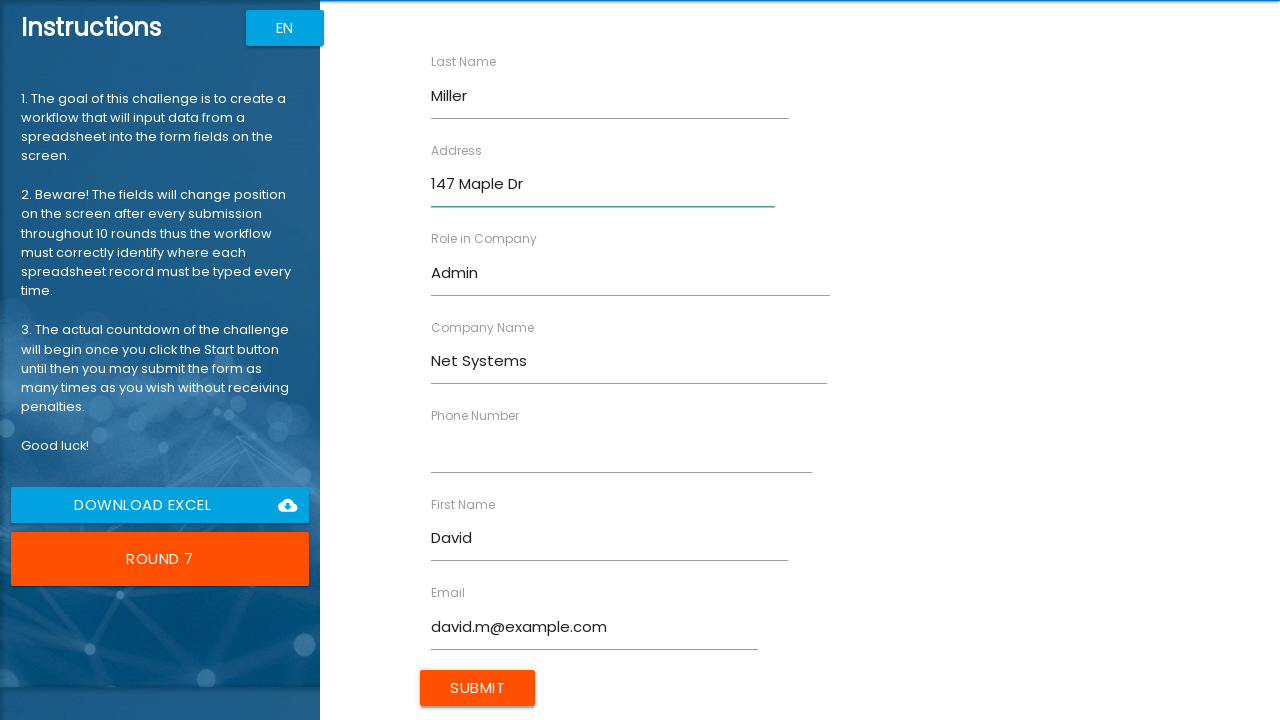

Filled 'Phone Number' field with '5558527413' on //label[text()="Phone Number"]//following-sibling::input
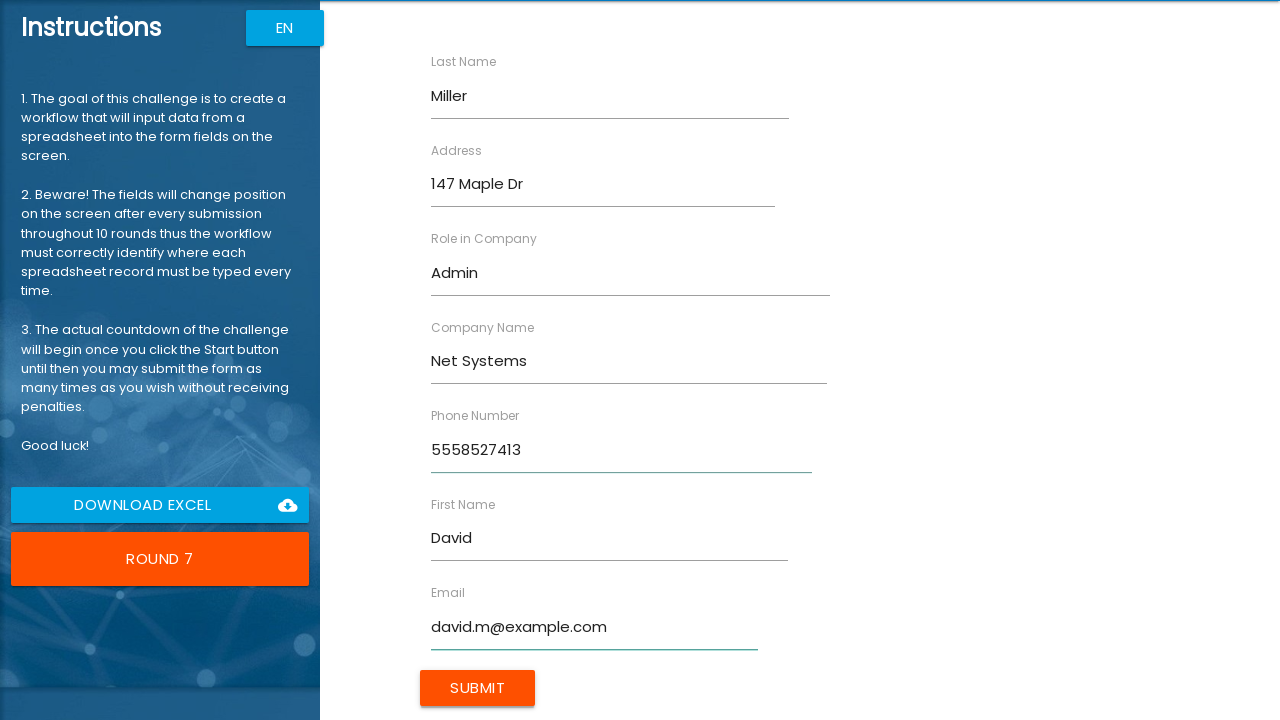

Clicked Submit button to submit form entry at (478, 688) on input[value="Submit"]
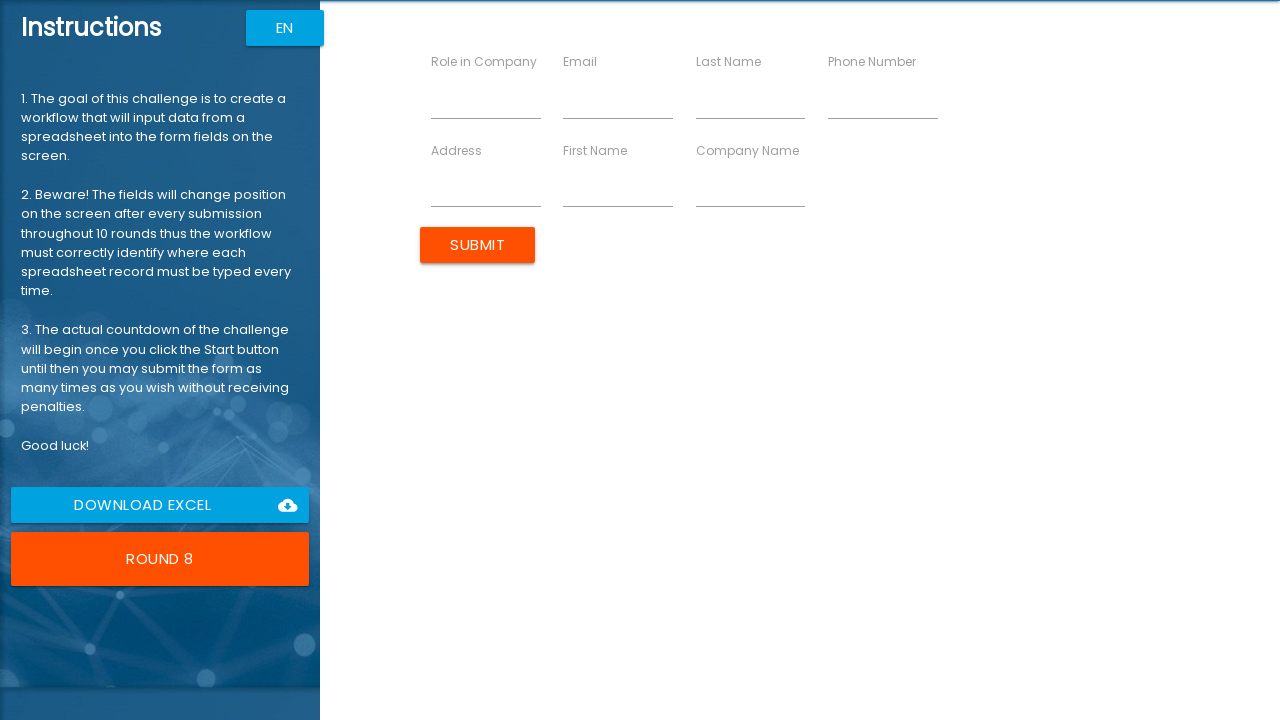

Filled 'First Name' field with 'Lisa' on //label[text()="First Name"]//following-sibling::input
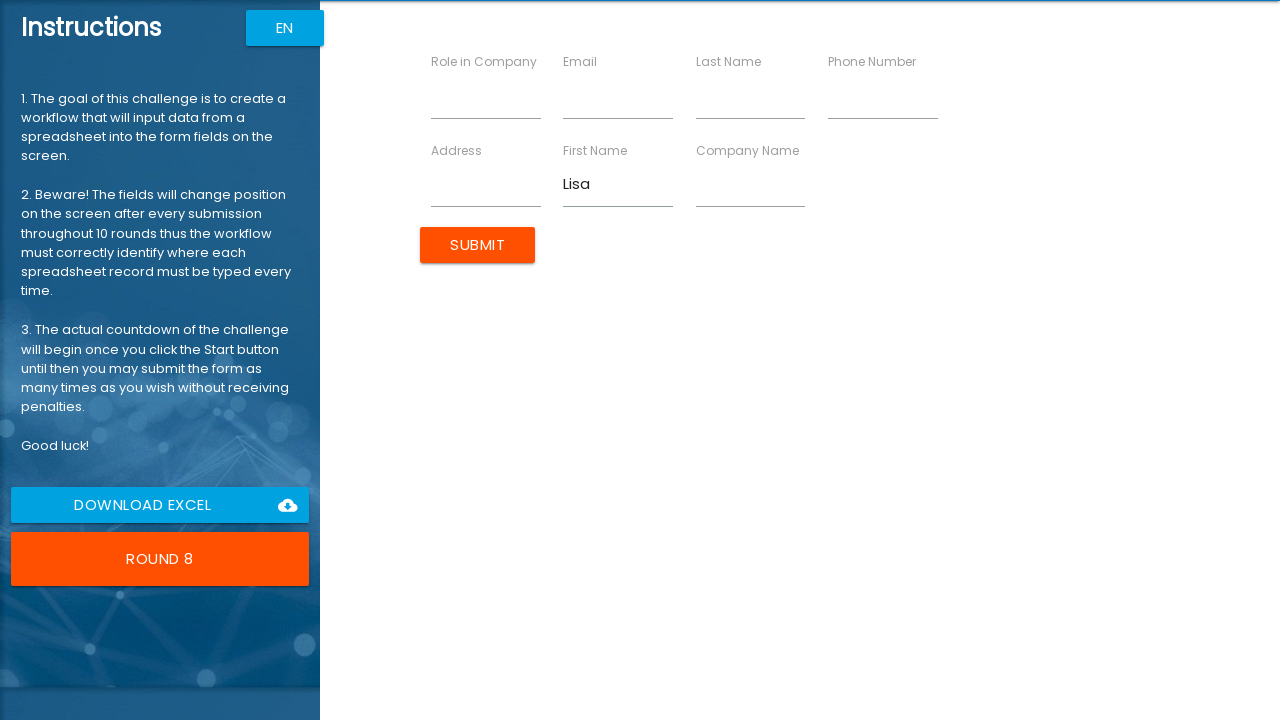

Filled 'Last Name' field with 'Wilson' on //label[text()="Last Name"]//following-sibling::input
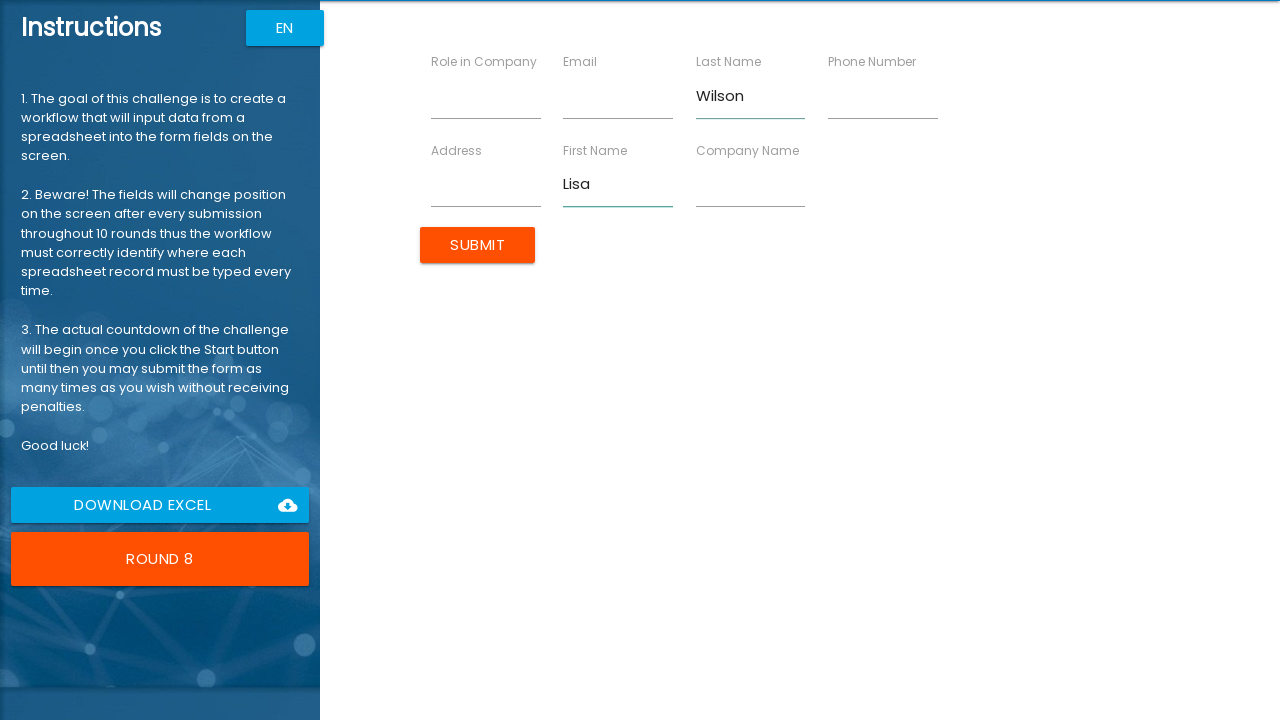

Filled 'Company Name' field with 'Info Tech' on //label[text()="Company Name"]//following-sibling::input
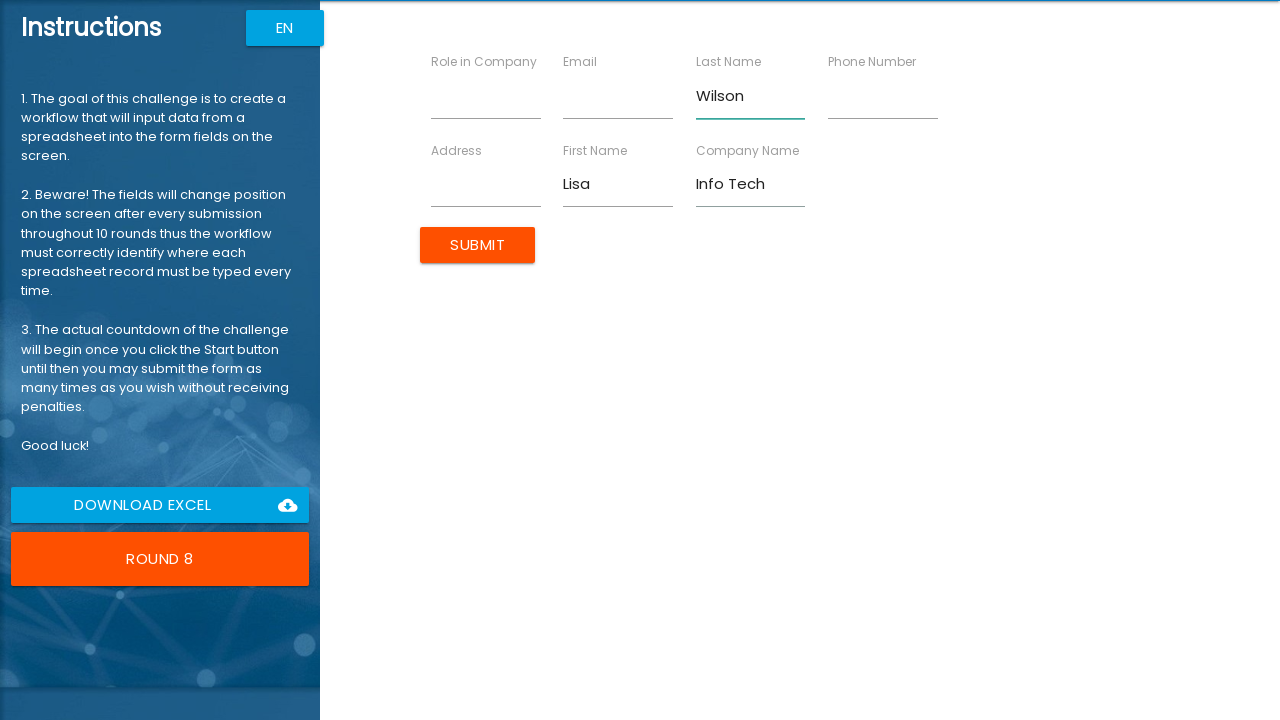

Filled 'Role in Company' field with 'Support' on //label[text()="Role in Company"]//following-sibling::input
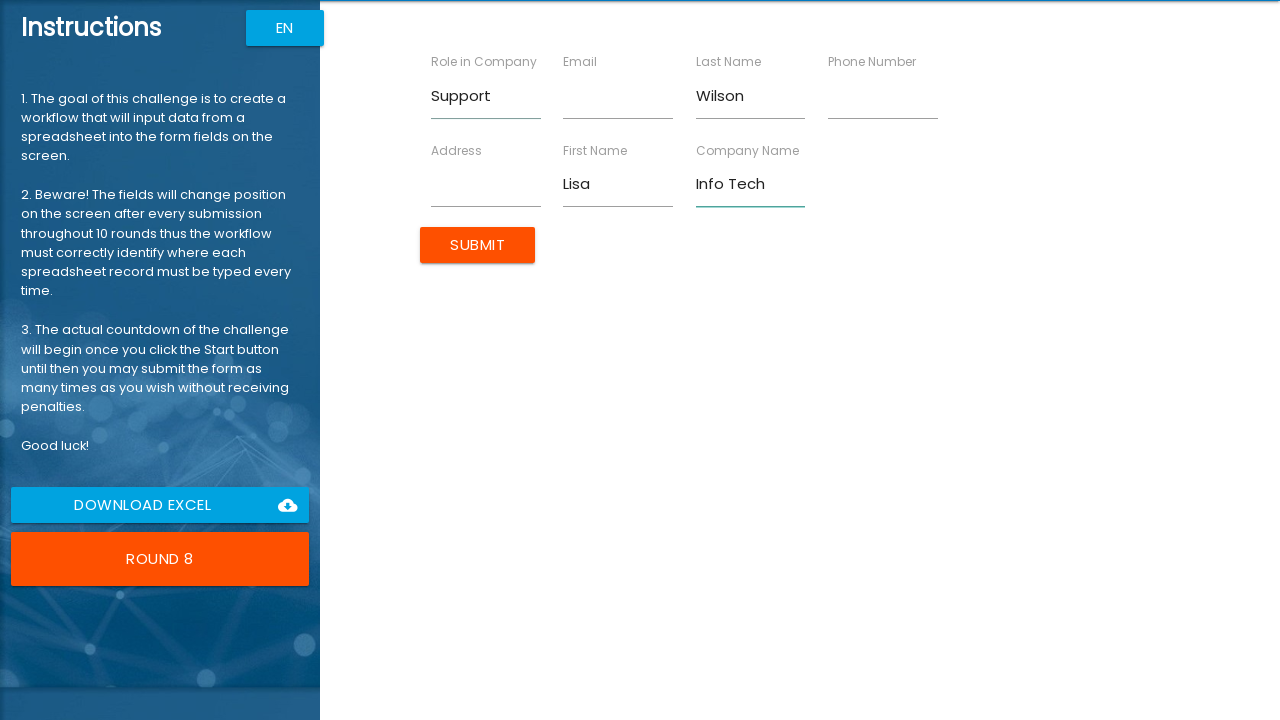

Filled 'Address' field with '258 Walnut St' on //label[text()="Address"]//following-sibling::input
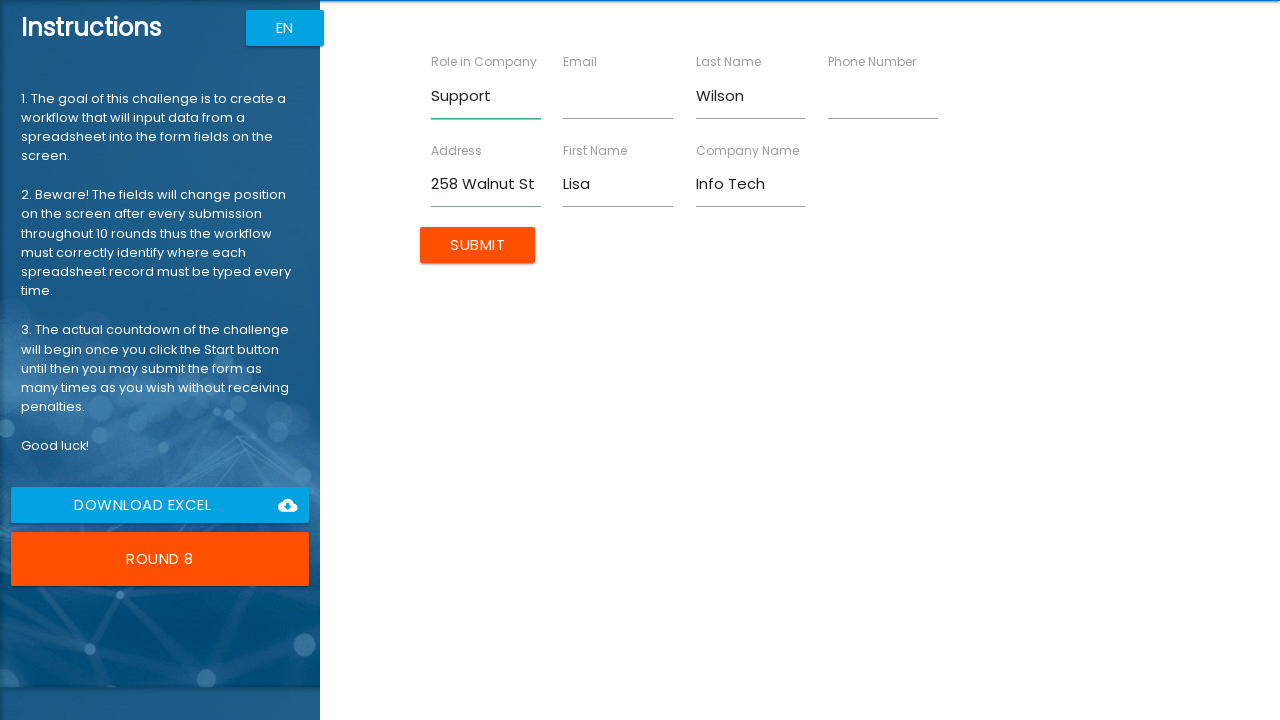

Filled 'Email' field with 'lisa.w@example.com' on //label[text()="Email"]//following-sibling::input
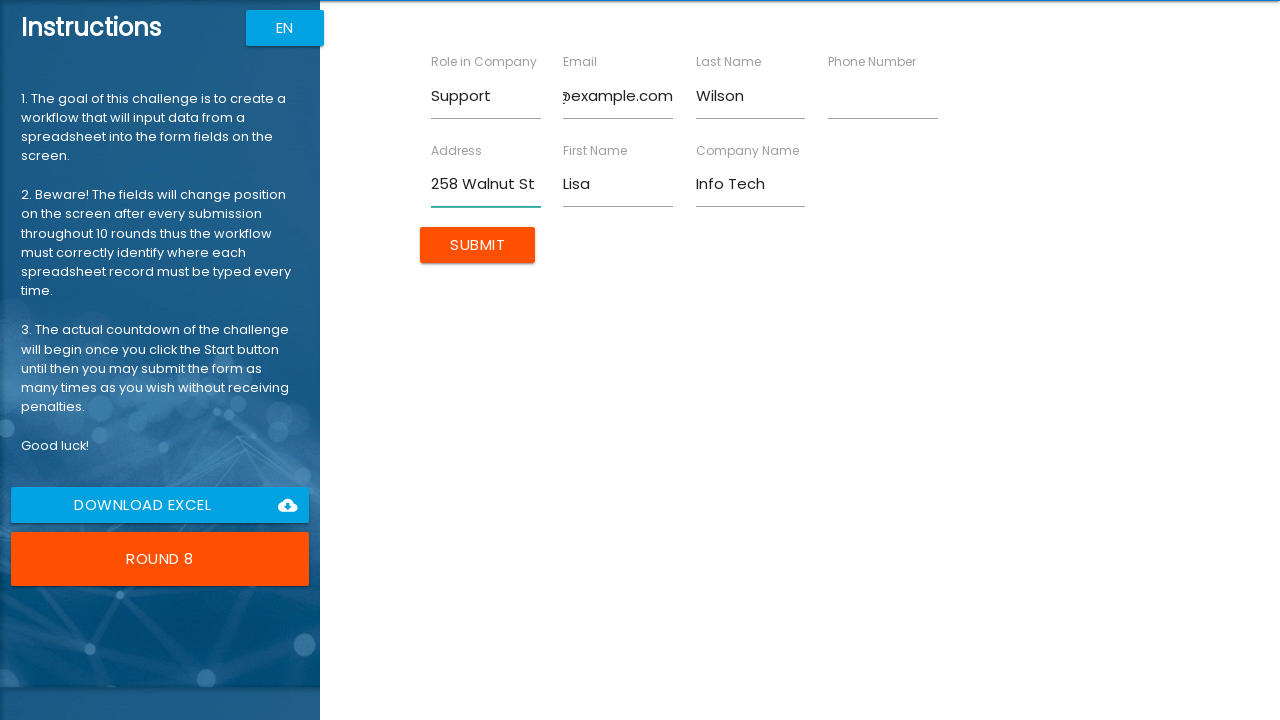

Filled 'Phone Number' field with '5559638521' on //label[text()="Phone Number"]//following-sibling::input
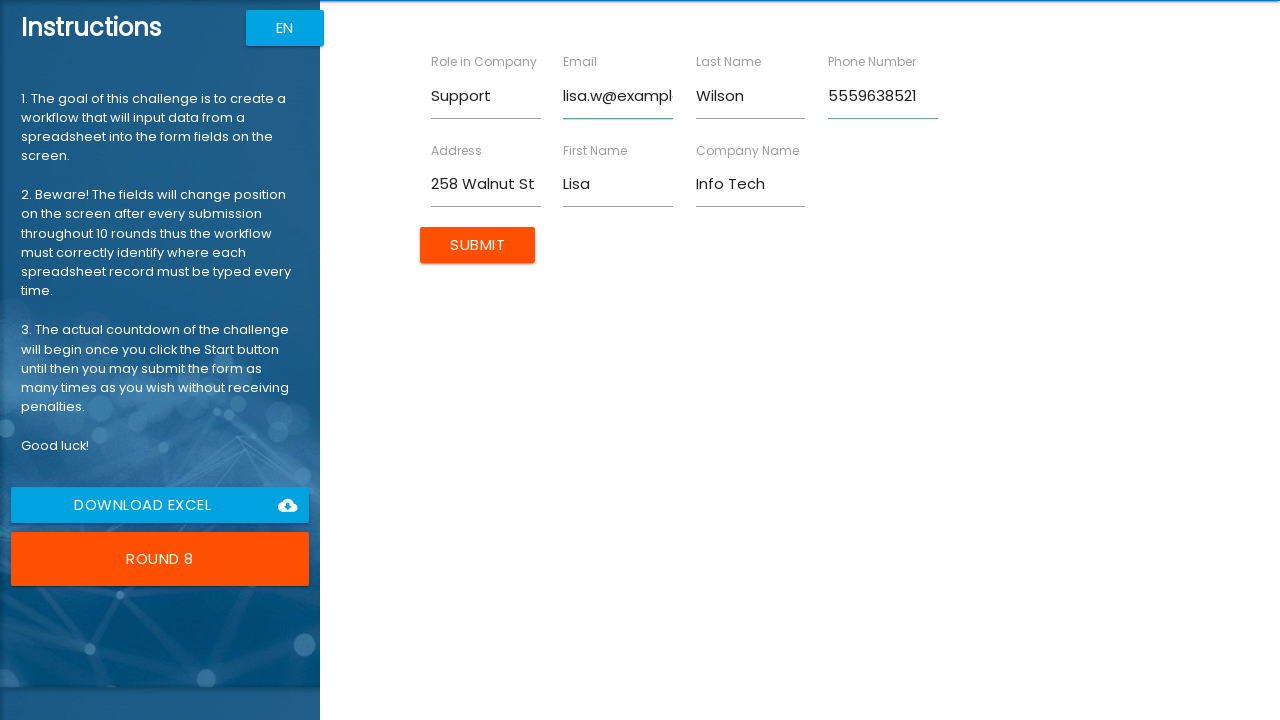

Clicked Submit button to submit form entry at (478, 245) on input[value="Submit"]
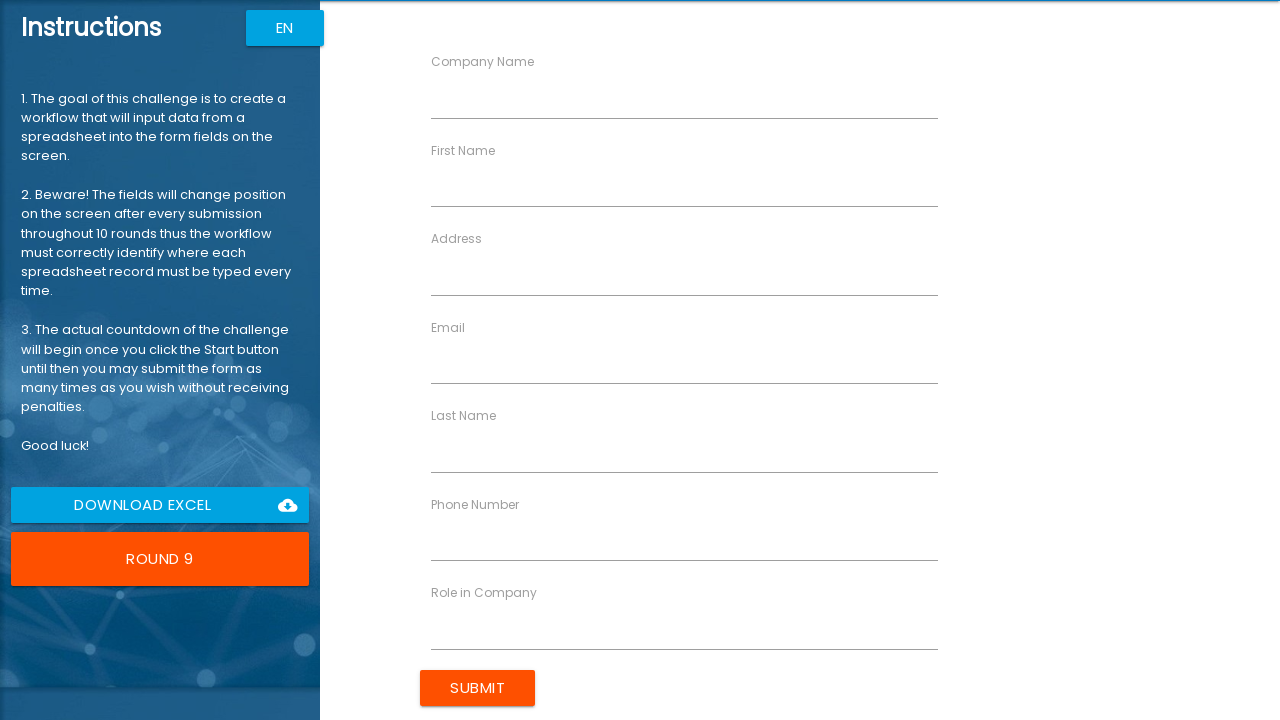

Filled 'First Name' field with 'James' on //label[text()="First Name"]//following-sibling::input
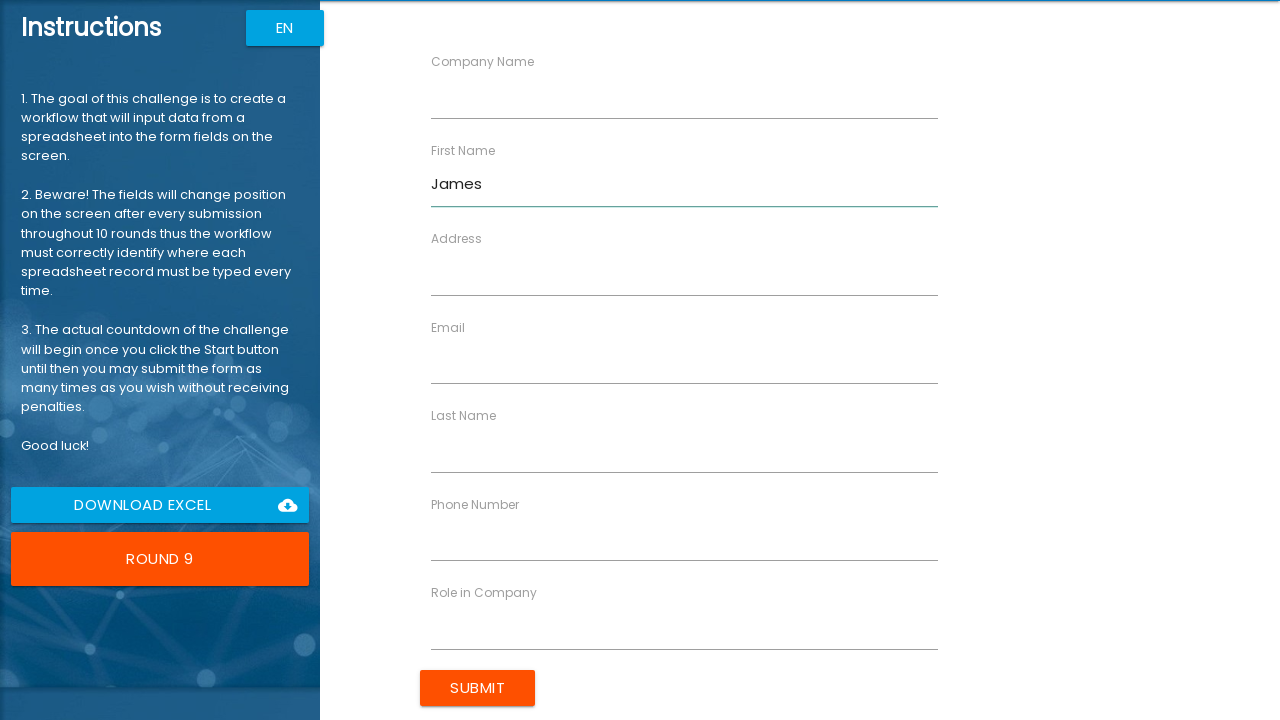

Filled 'Last Name' field with 'Taylor' on //label[text()="Last Name"]//following-sibling::input
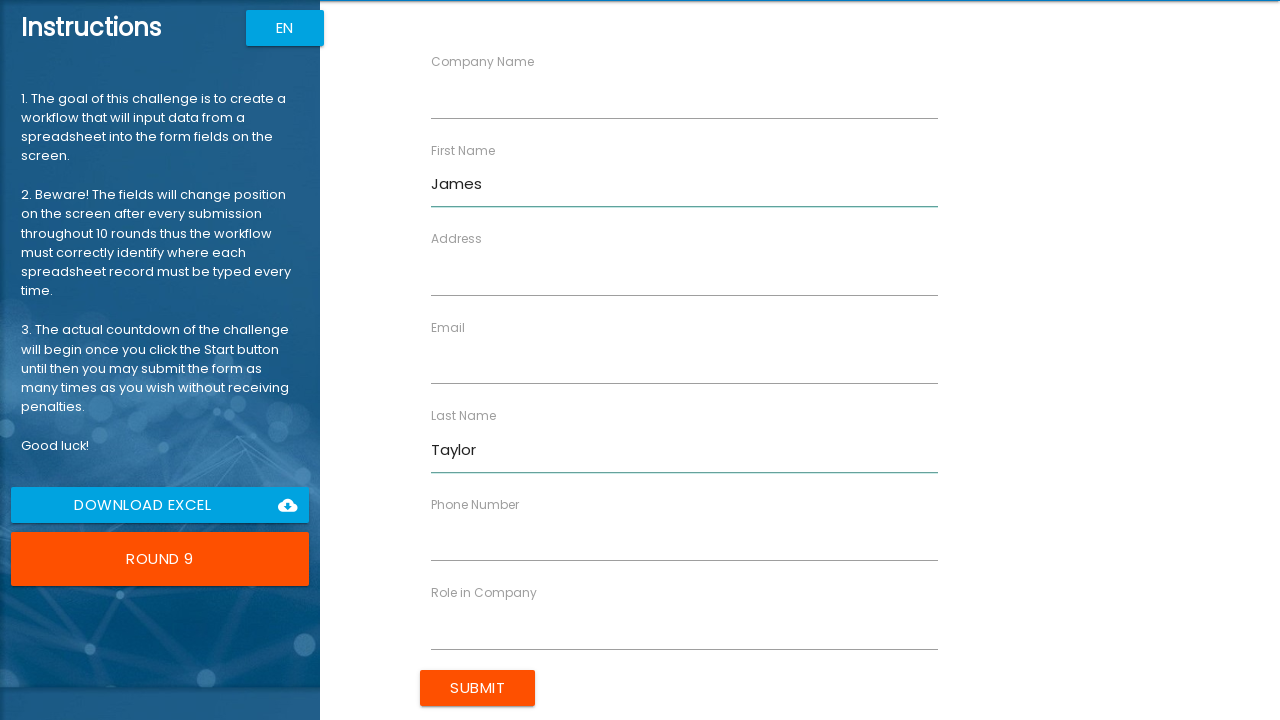

Filled 'Company Name' field with 'Digital Corp' on //label[text()="Company Name"]//following-sibling::input
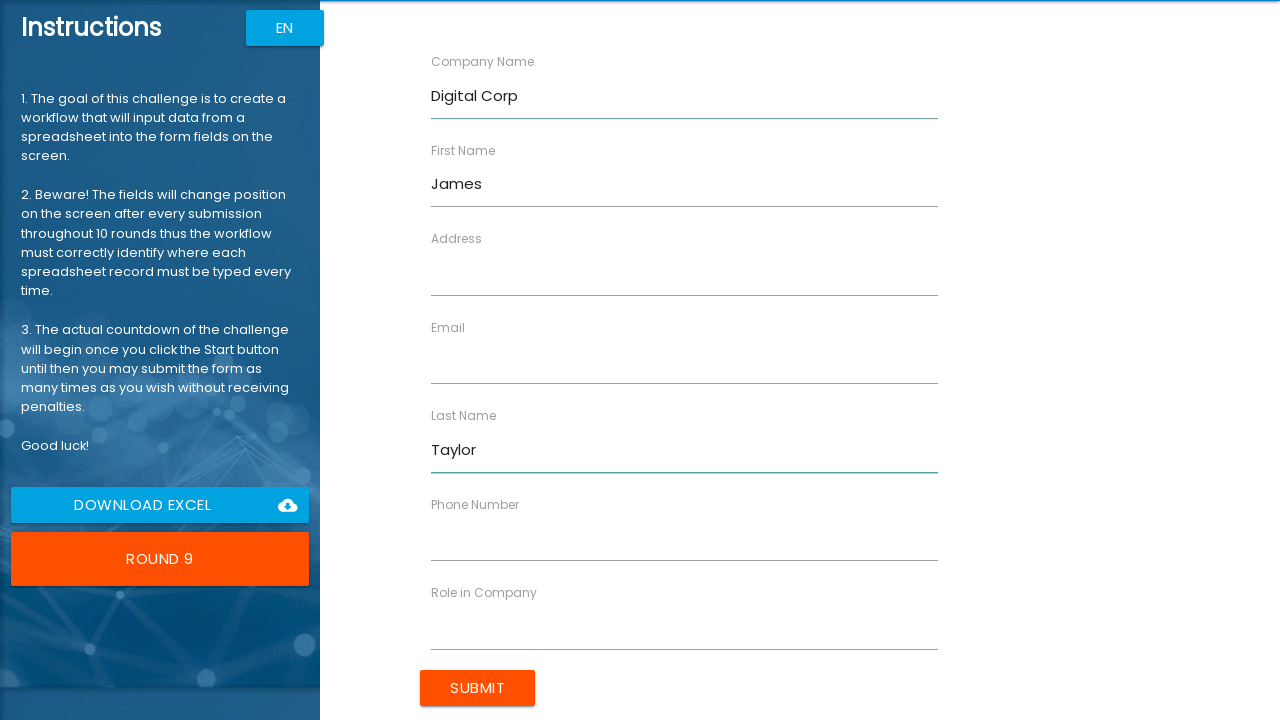

Filled 'Role in Company' field with 'Lead' on //label[text()="Role in Company"]//following-sibling::input
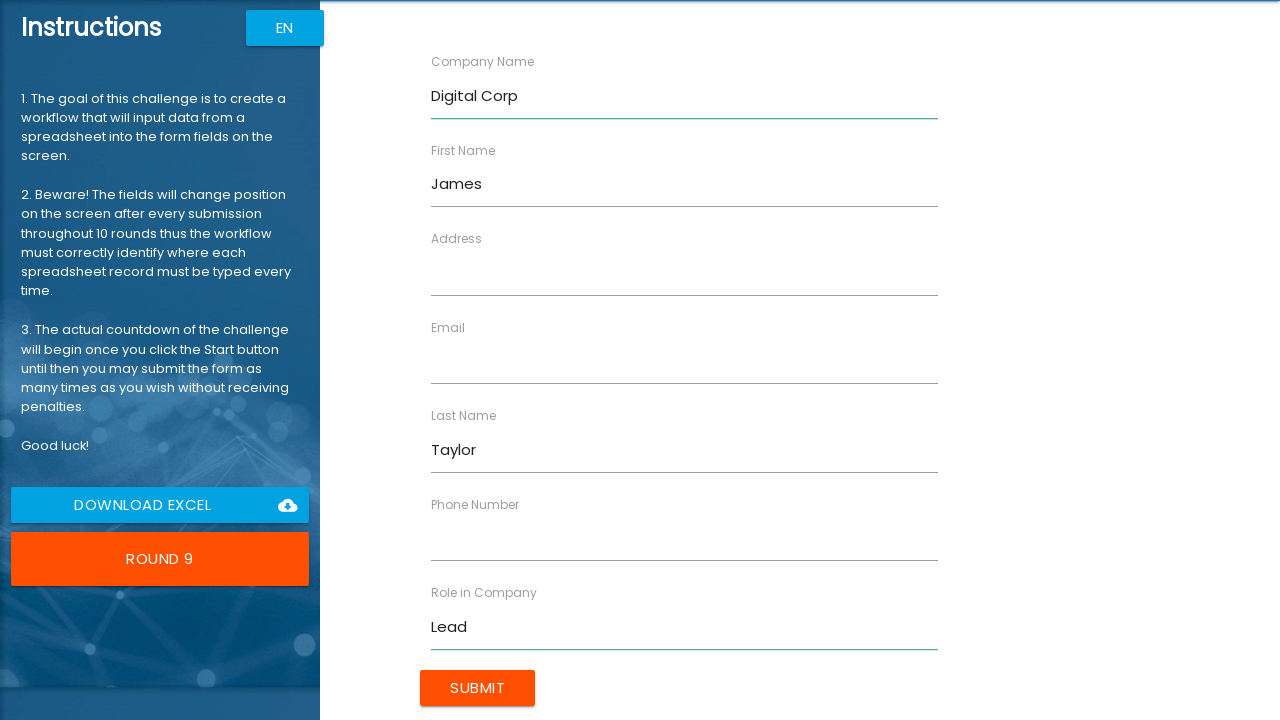

Filled 'Address' field with '369 Cherry Ave' on //label[text()="Address"]//following-sibling::input
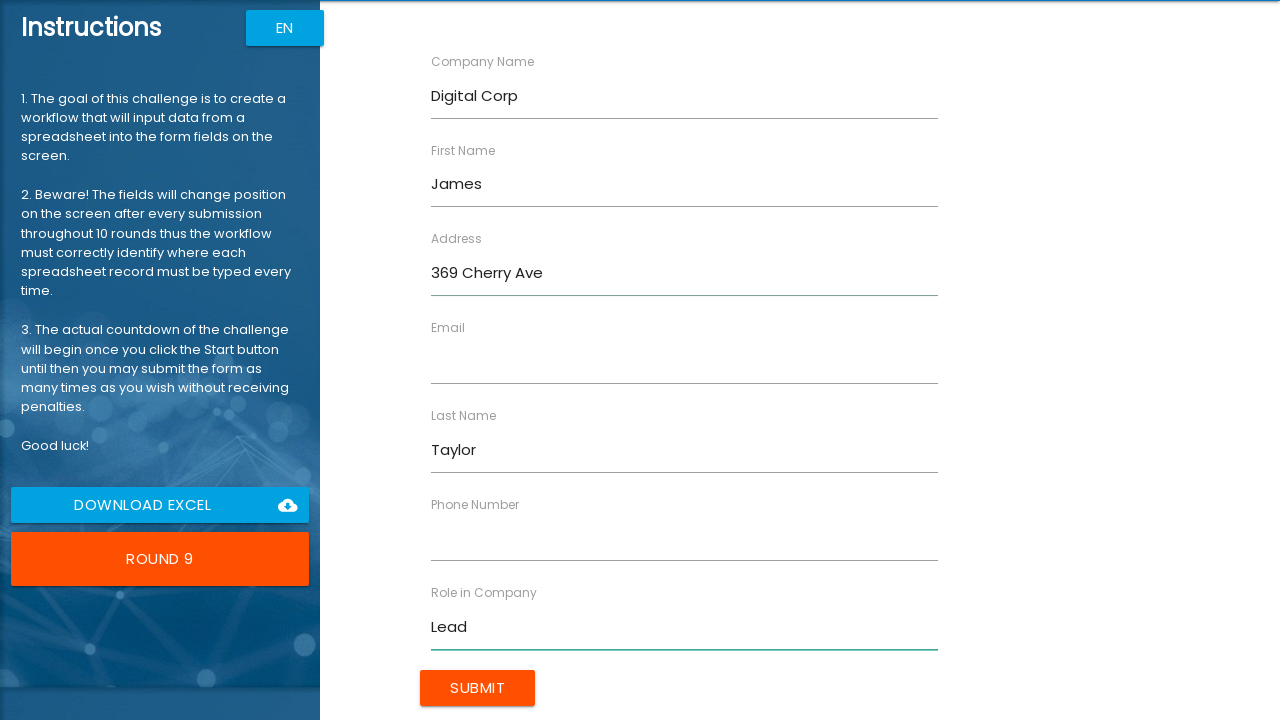

Filled 'Email' field with 'james.t@example.com' on //label[text()="Email"]//following-sibling::input
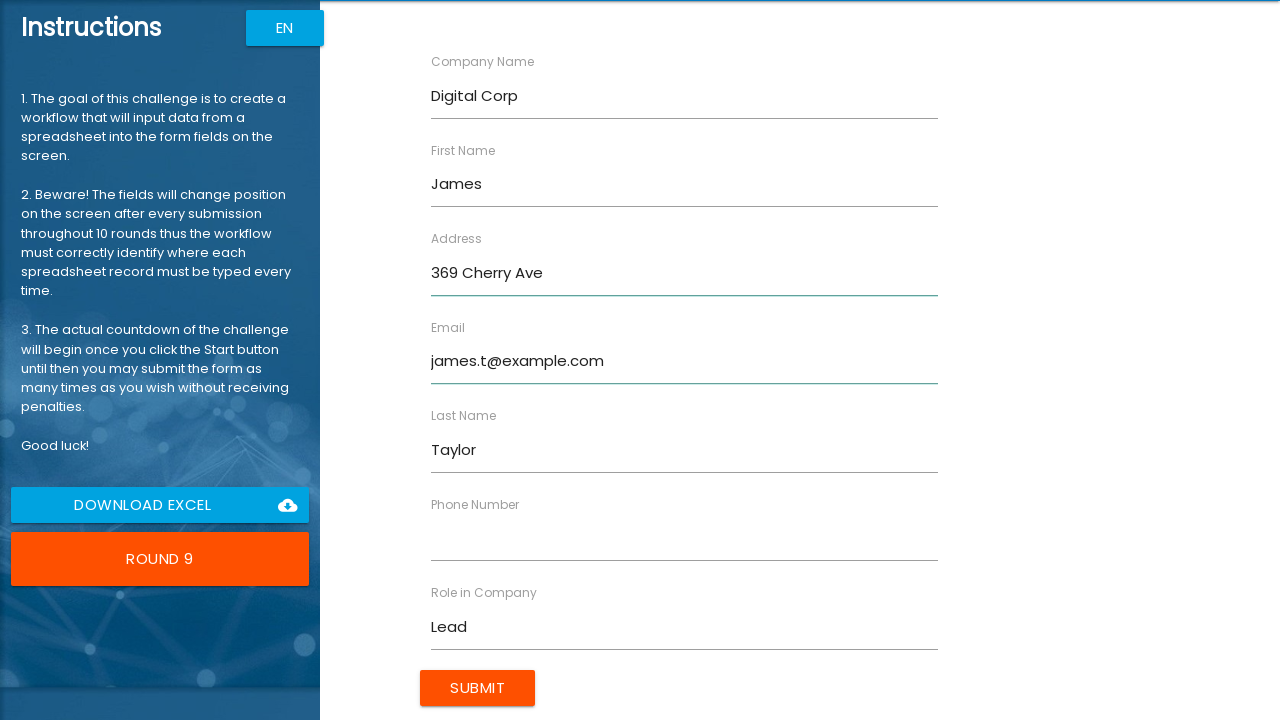

Filled 'Phone Number' field with '5551472583' on //label[text()="Phone Number"]//following-sibling::input
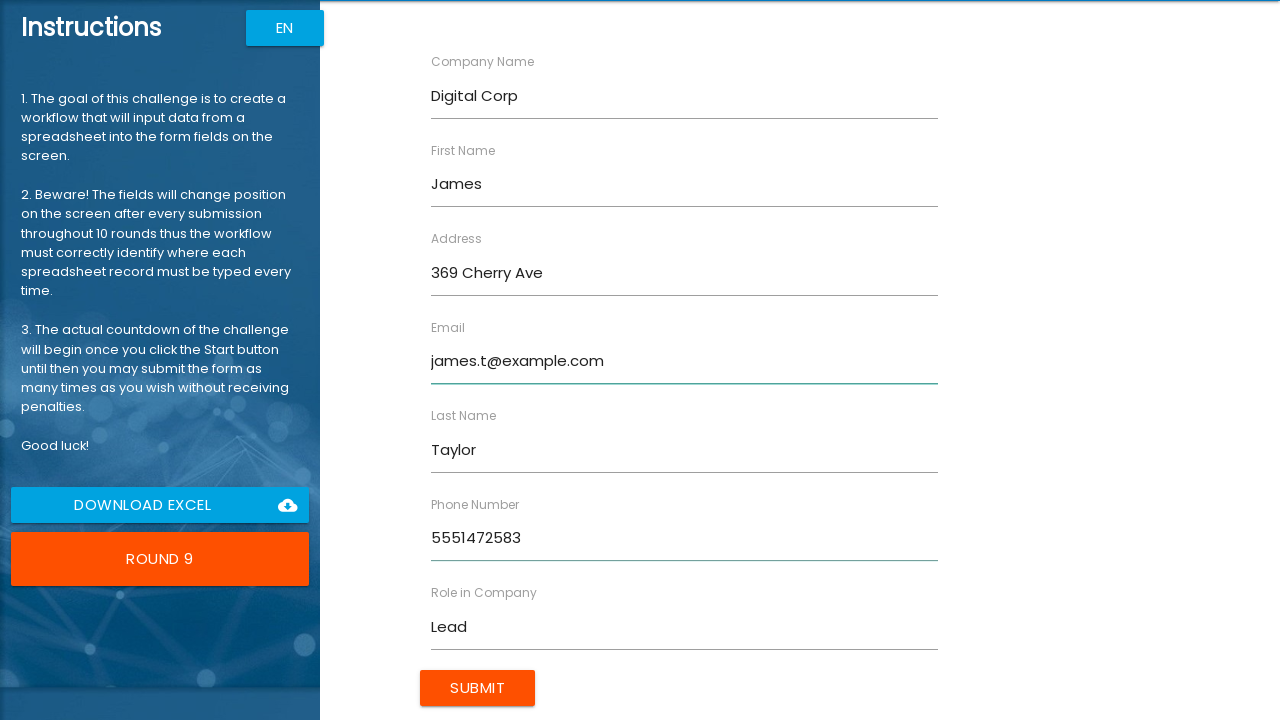

Clicked Submit button to submit form entry at (478, 688) on input[value="Submit"]
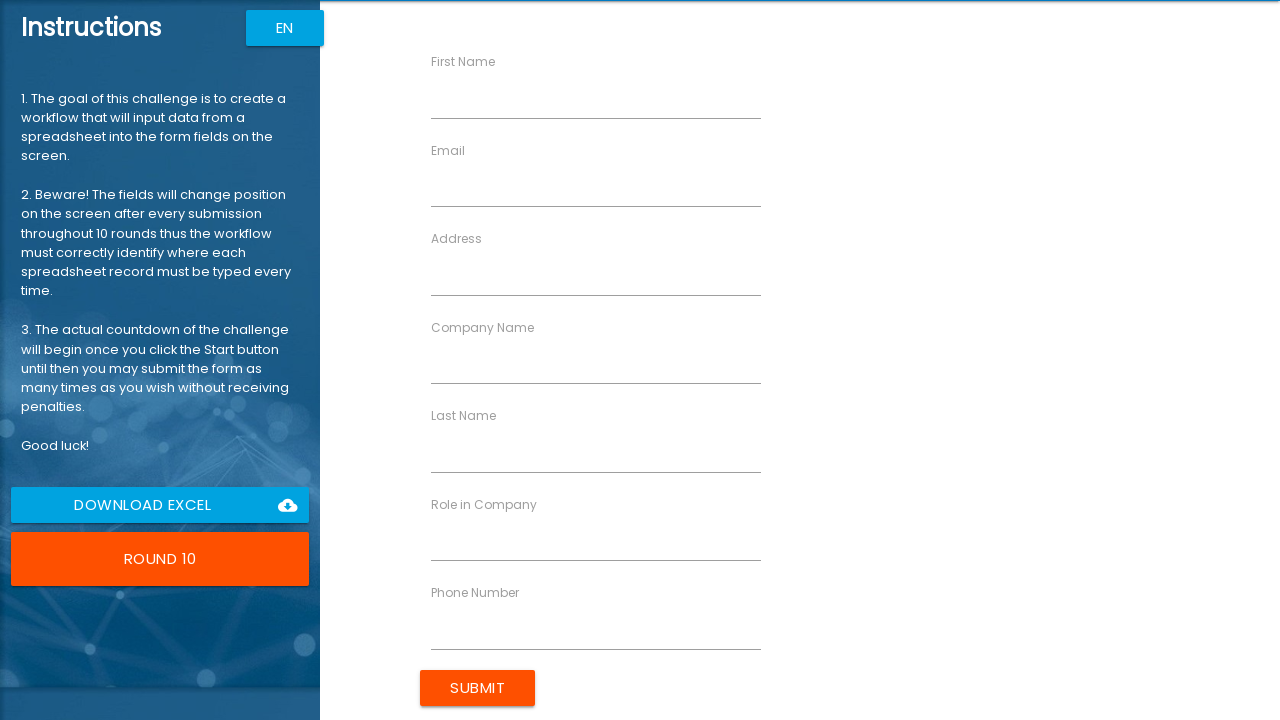

Filled 'First Name' field with 'Amanda' on //label[text()="First Name"]//following-sibling::input
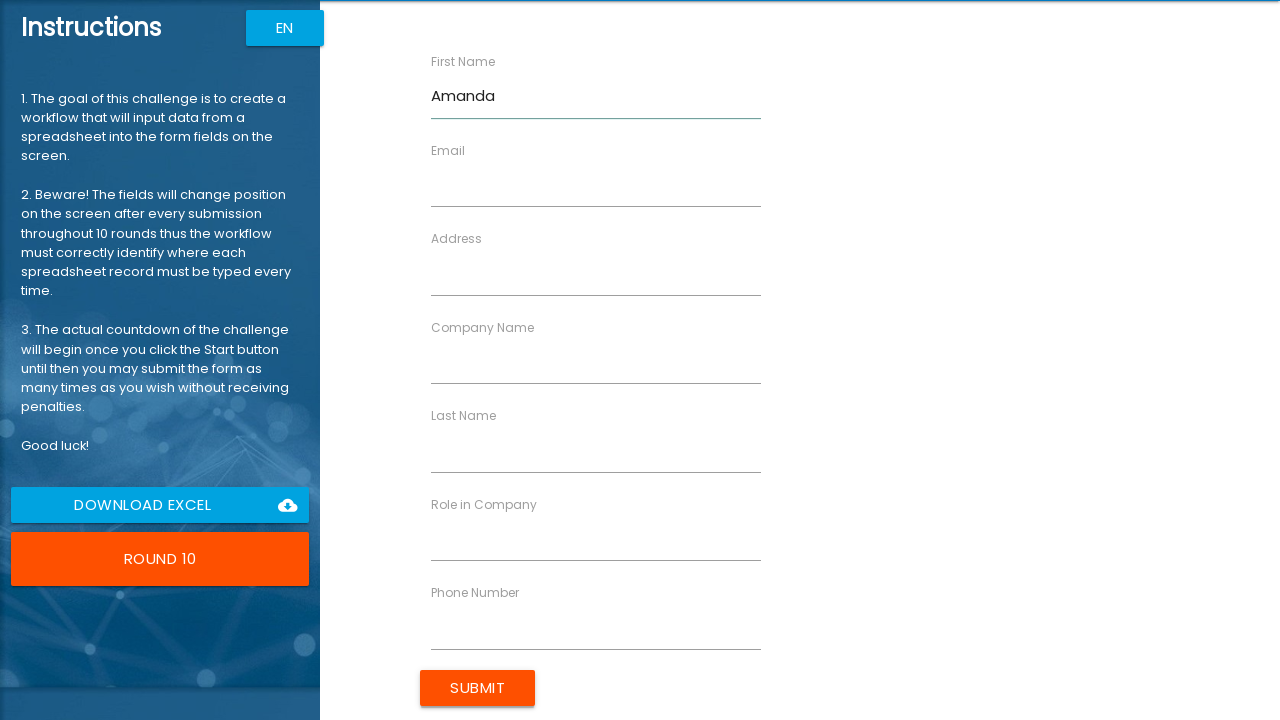

Filled 'Last Name' field with 'Anderson' on //label[text()="Last Name"]//following-sibling::input
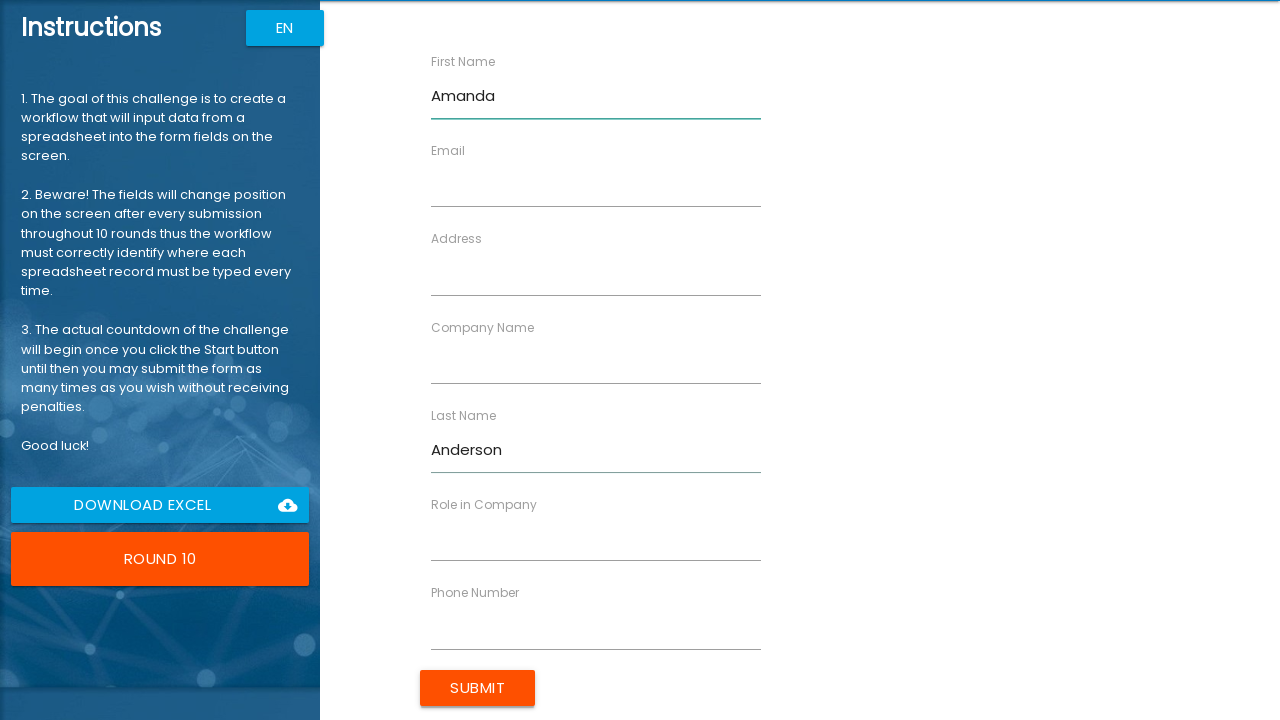

Filled 'Company Name' field with 'Smart Solutions' on //label[text()="Company Name"]//following-sibling::input
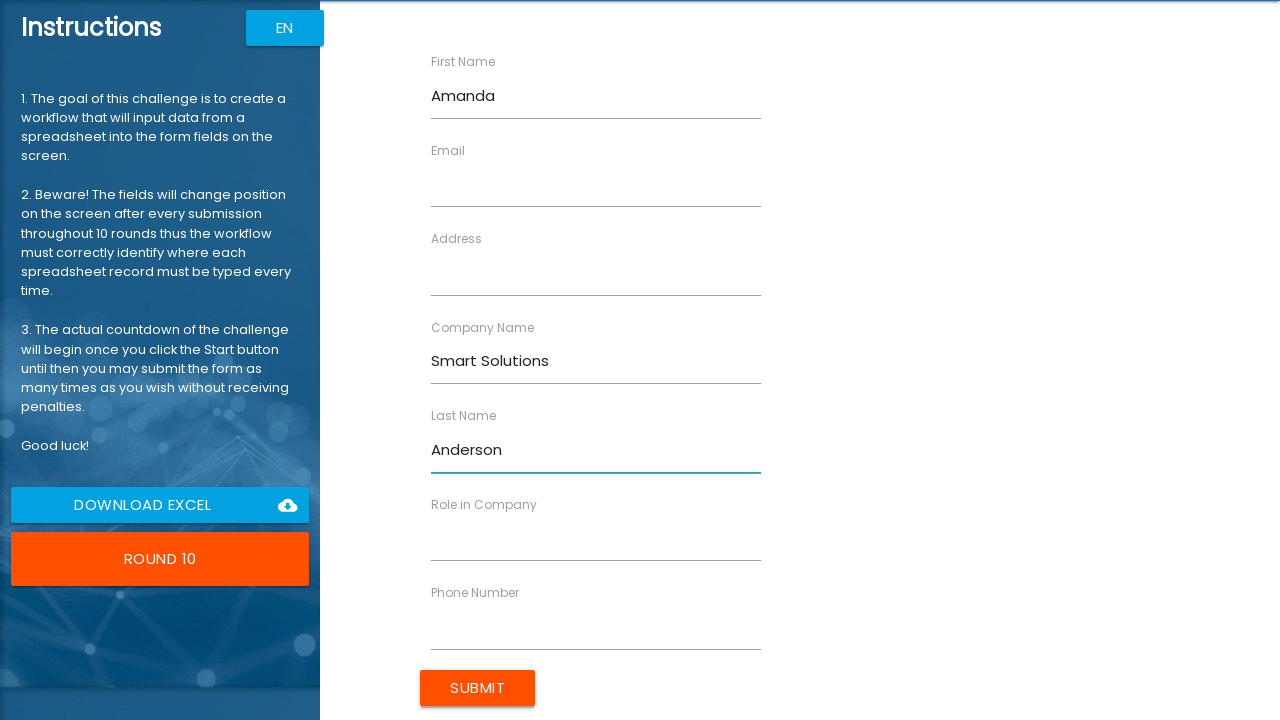

Filled 'Role in Company' field with 'Consultant' on //label[text()="Role in Company"]//following-sibling::input
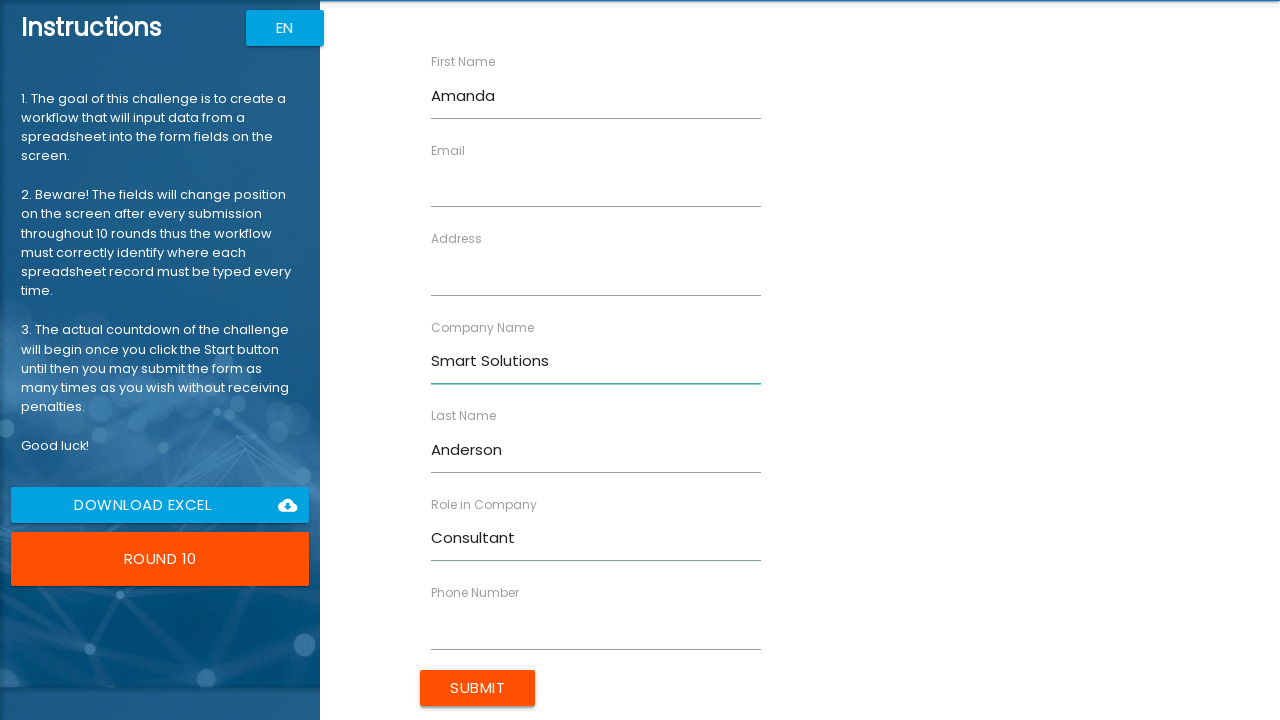

Filled 'Address' field with '741 Spruce Ct' on //label[text()="Address"]//following-sibling::input
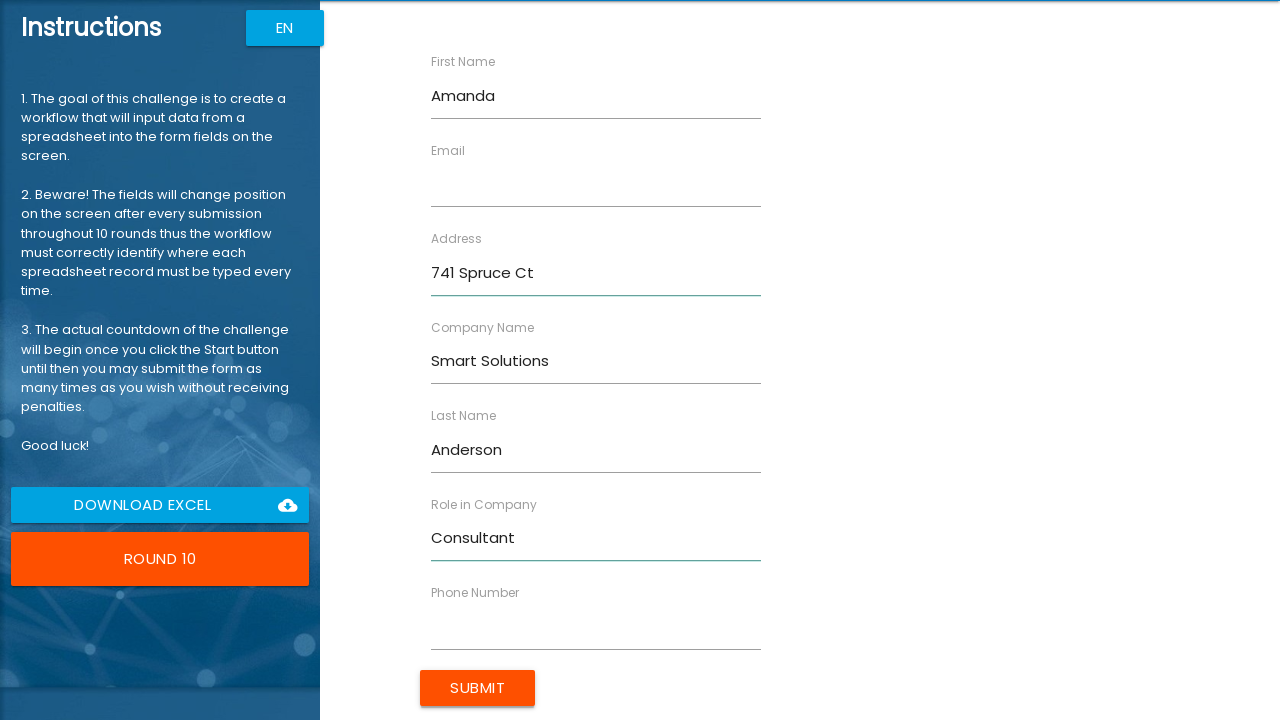

Filled 'Email' field with 'amanda.a@example.com' on //label[text()="Email"]//following-sibling::input
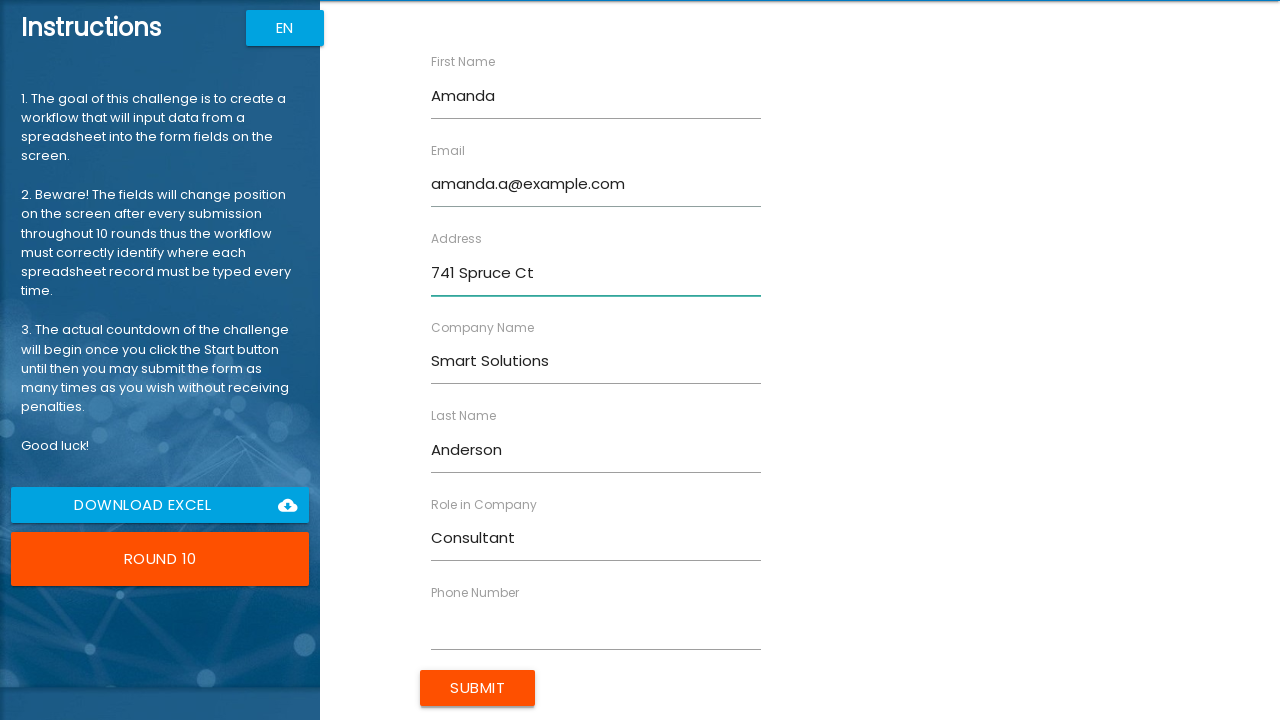

Filled 'Phone Number' field with '5852963741' on //label[text()="Phone Number"]//following-sibling::input
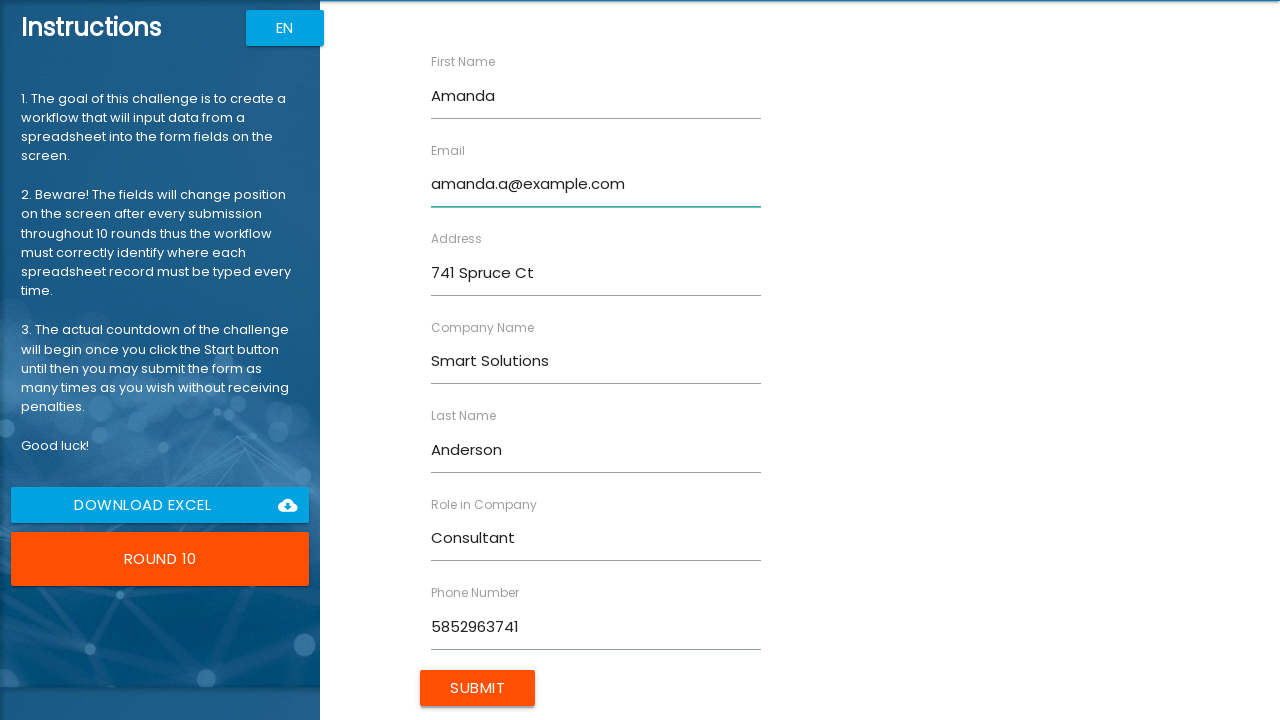

Clicked Submit button to submit form entry at (478, 688) on input[value="Submit"]
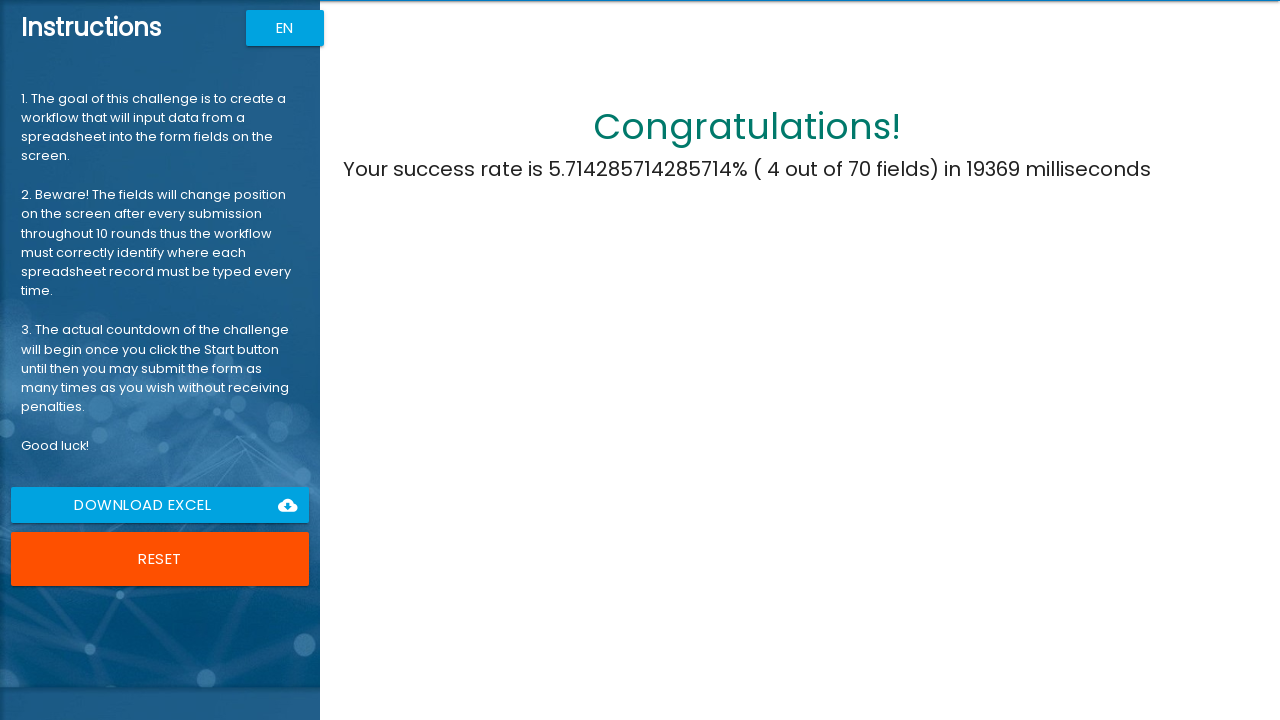

Waited 2 seconds for completion message
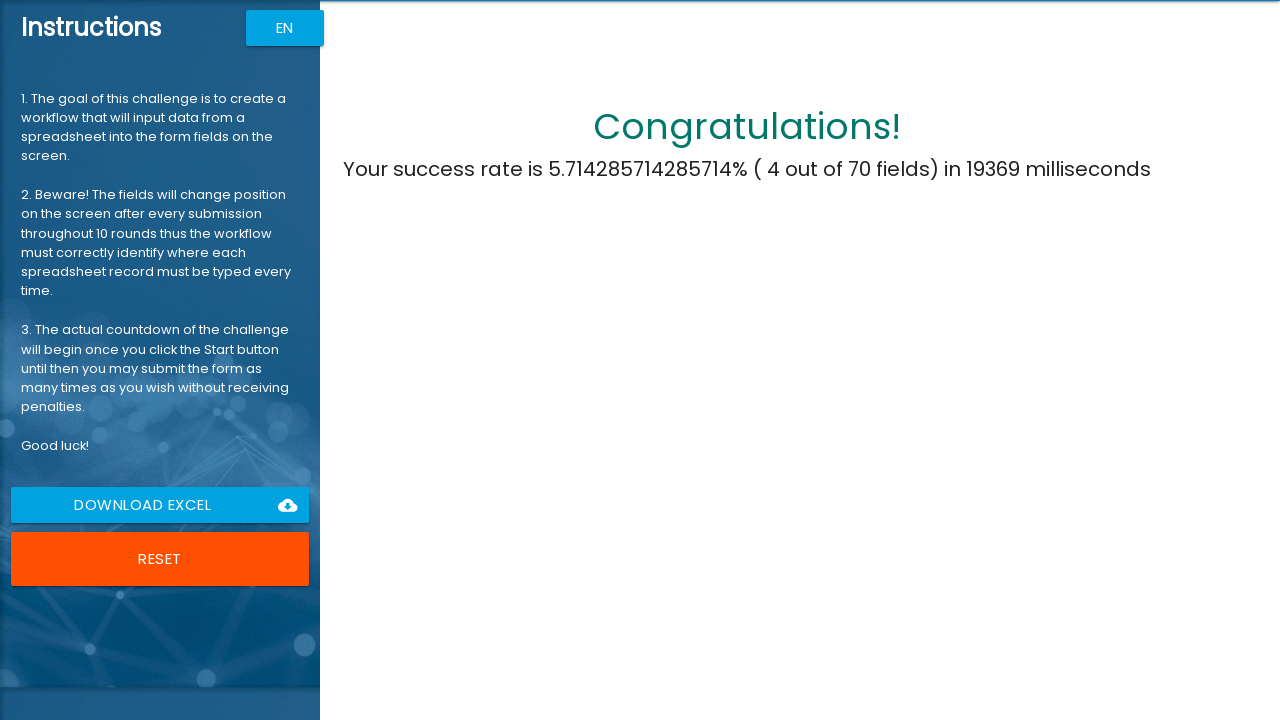

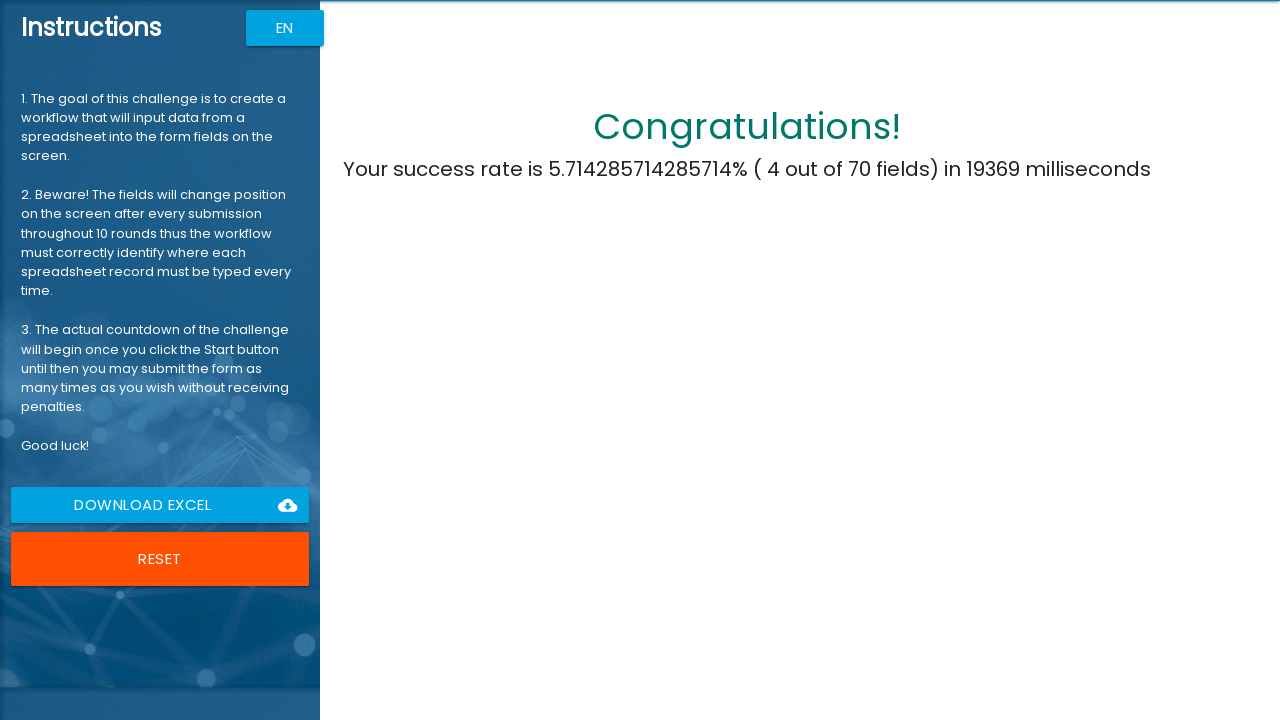